Tests filling a large form by entering text into all input fields and then submitting the form by clicking the button.

Starting URL: http://suninjuly.github.io/huge_form.html

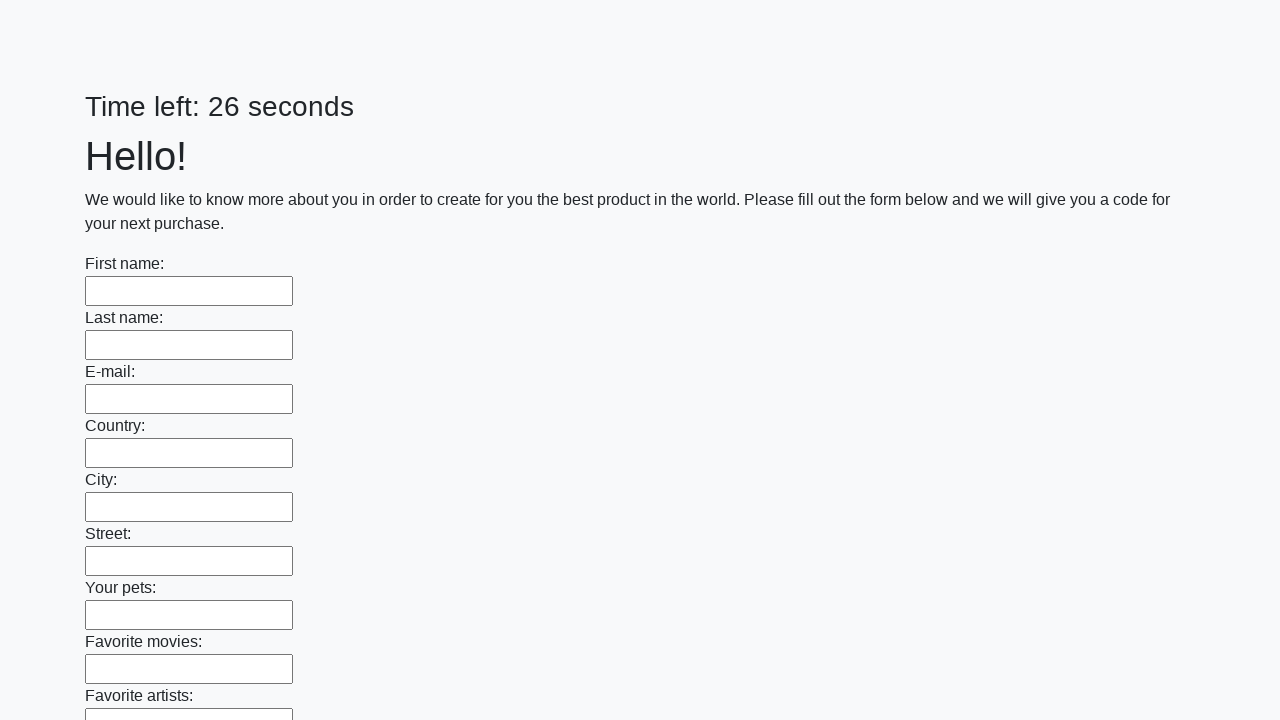

Located all input fields on the huge form
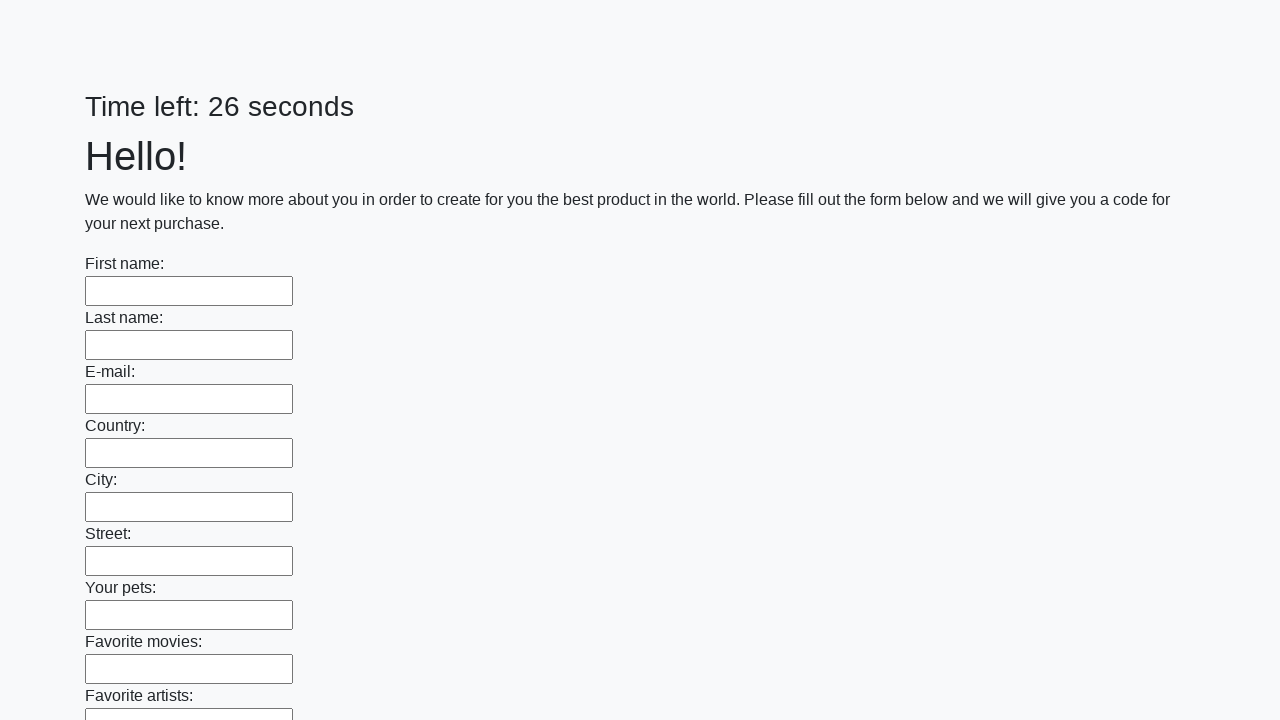

Filled an input field with 'Test Answer 123' on input >> nth=0
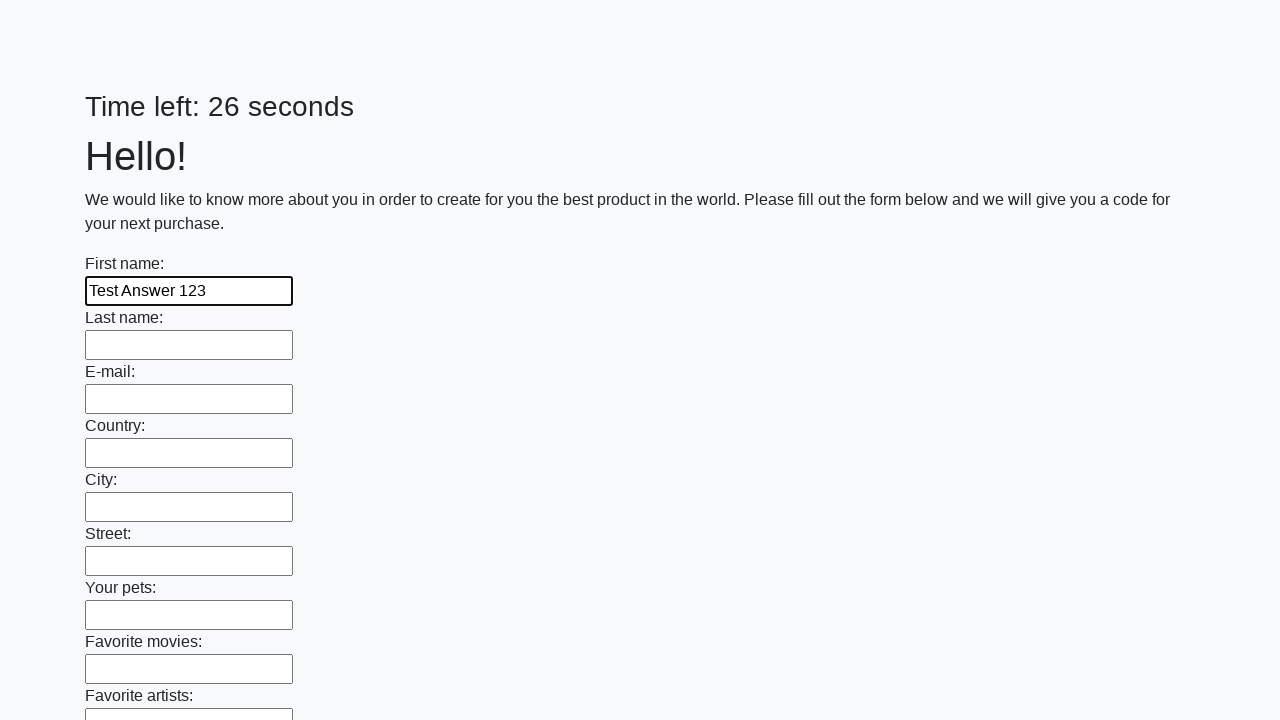

Filled an input field with 'Test Answer 123' on input >> nth=1
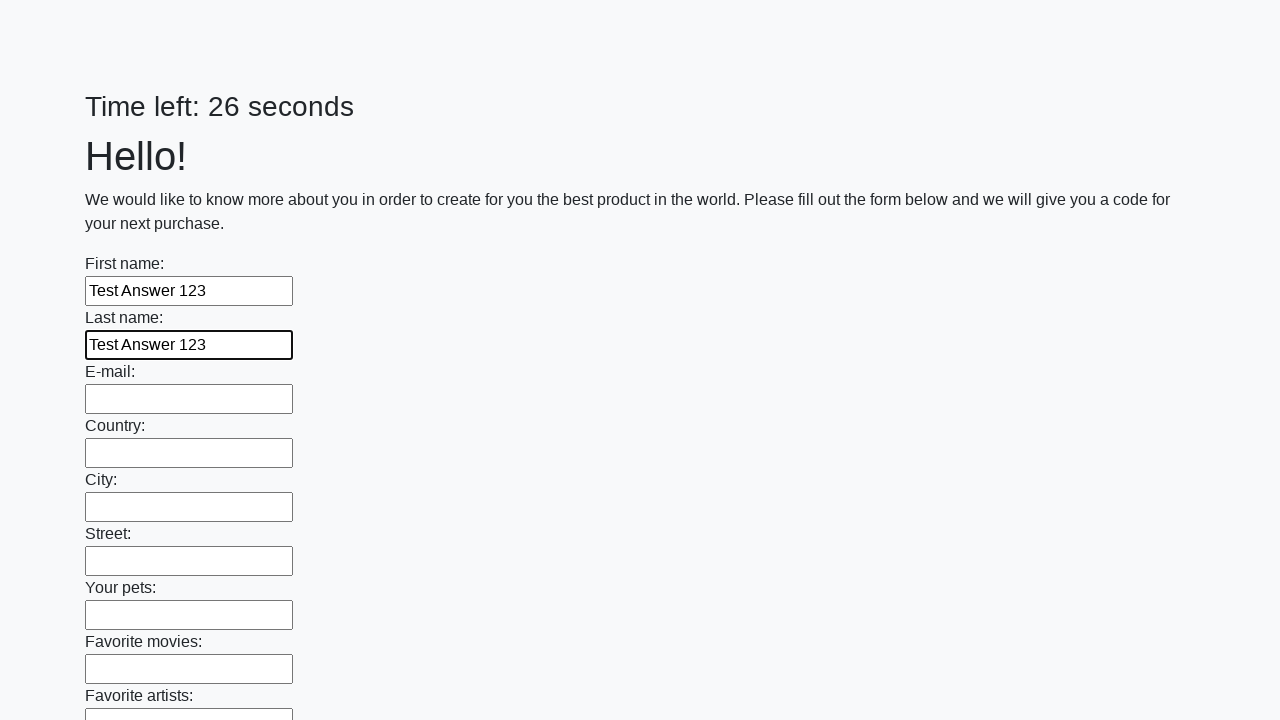

Filled an input field with 'Test Answer 123' on input >> nth=2
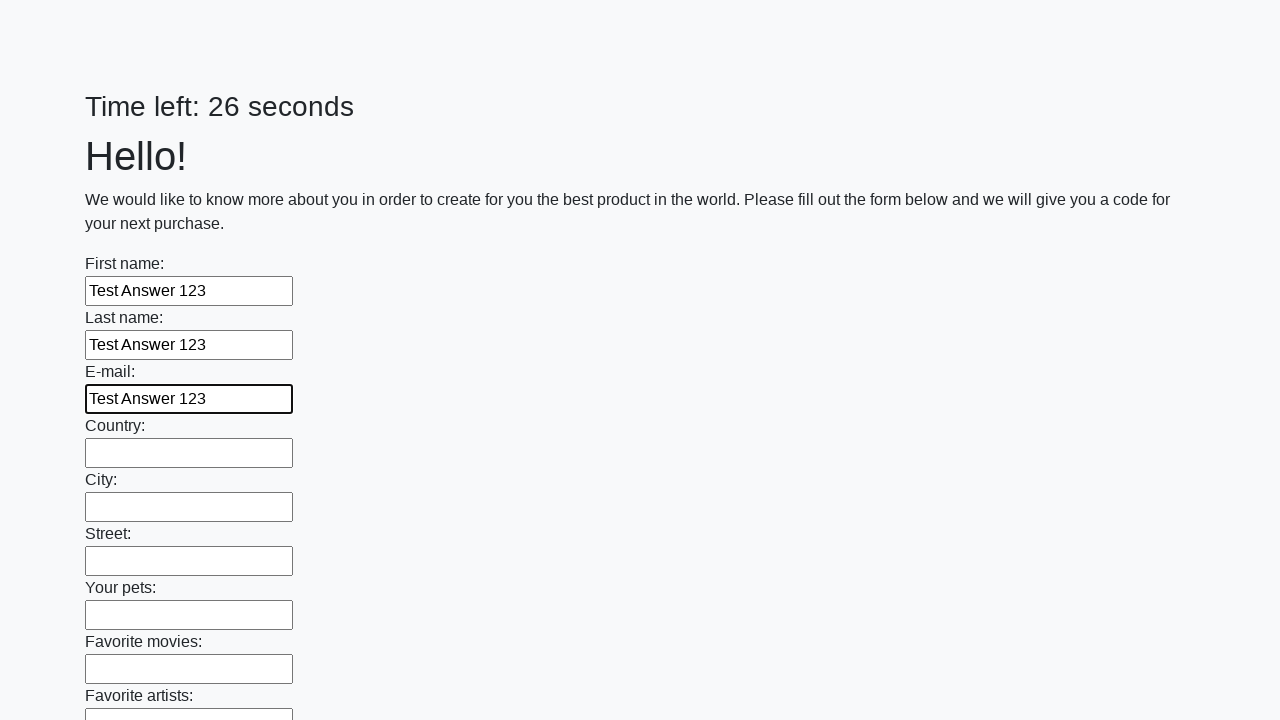

Filled an input field with 'Test Answer 123' on input >> nth=3
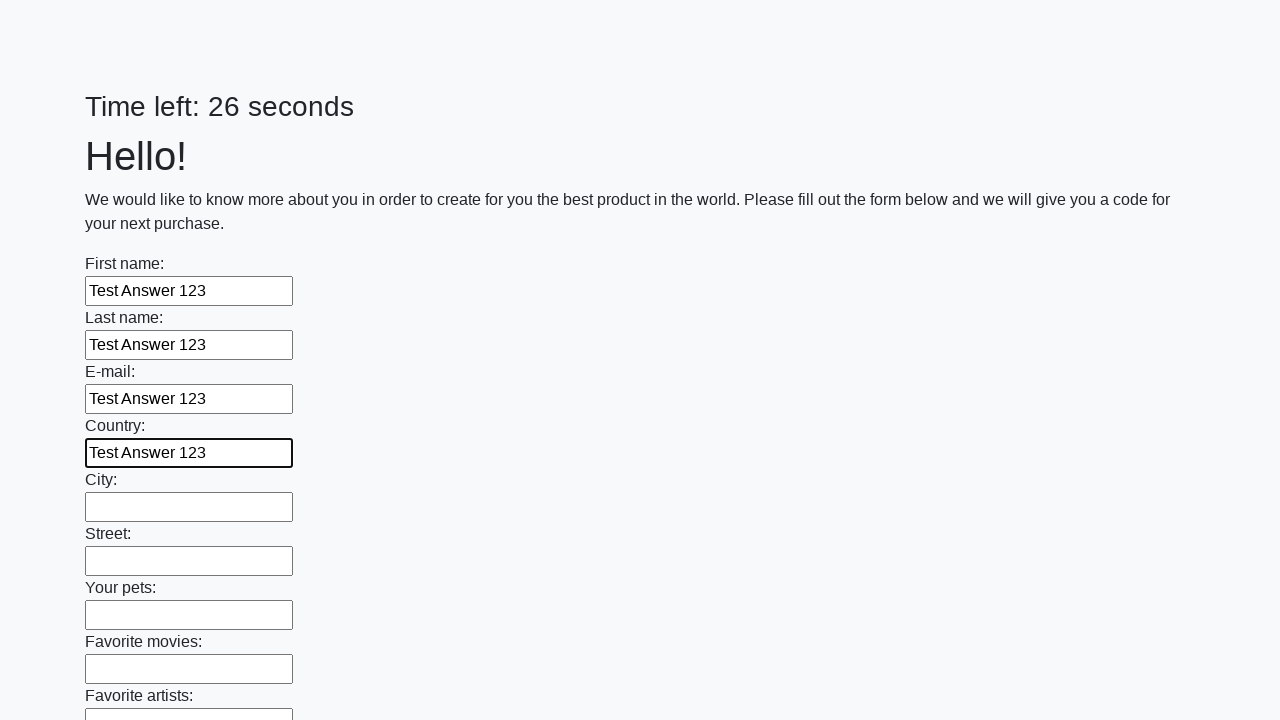

Filled an input field with 'Test Answer 123' on input >> nth=4
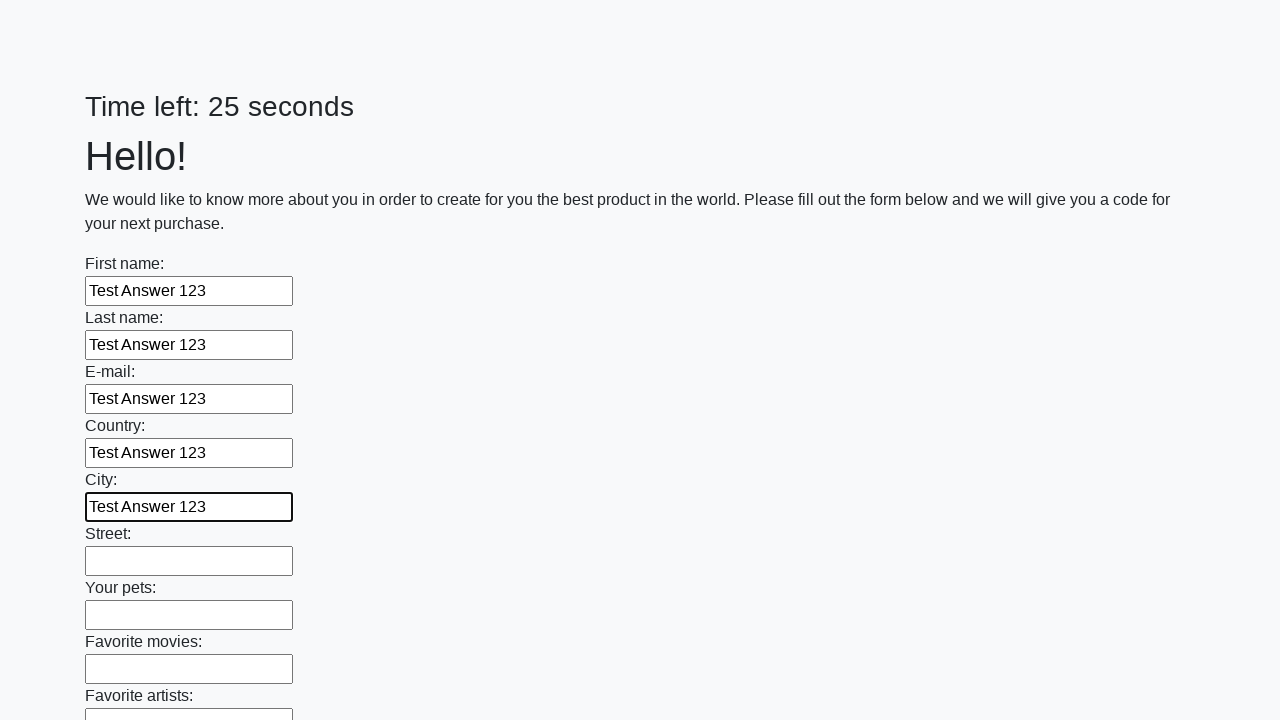

Filled an input field with 'Test Answer 123' on input >> nth=5
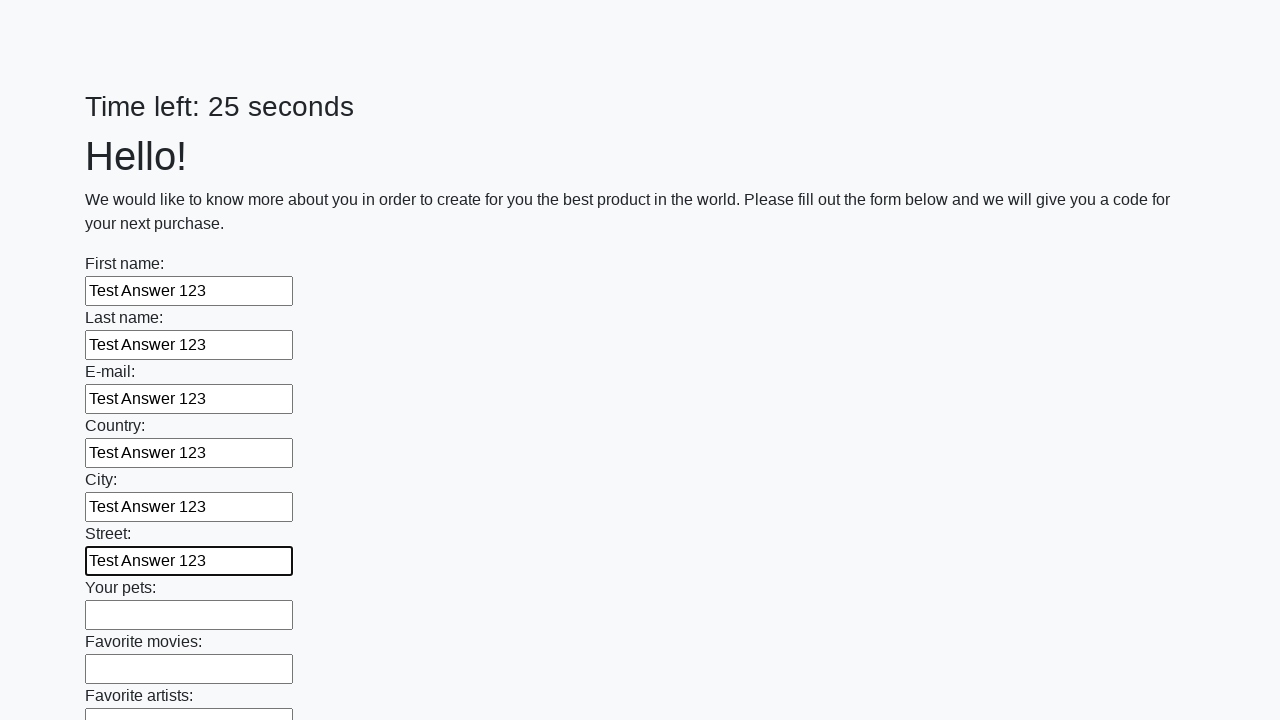

Filled an input field with 'Test Answer 123' on input >> nth=6
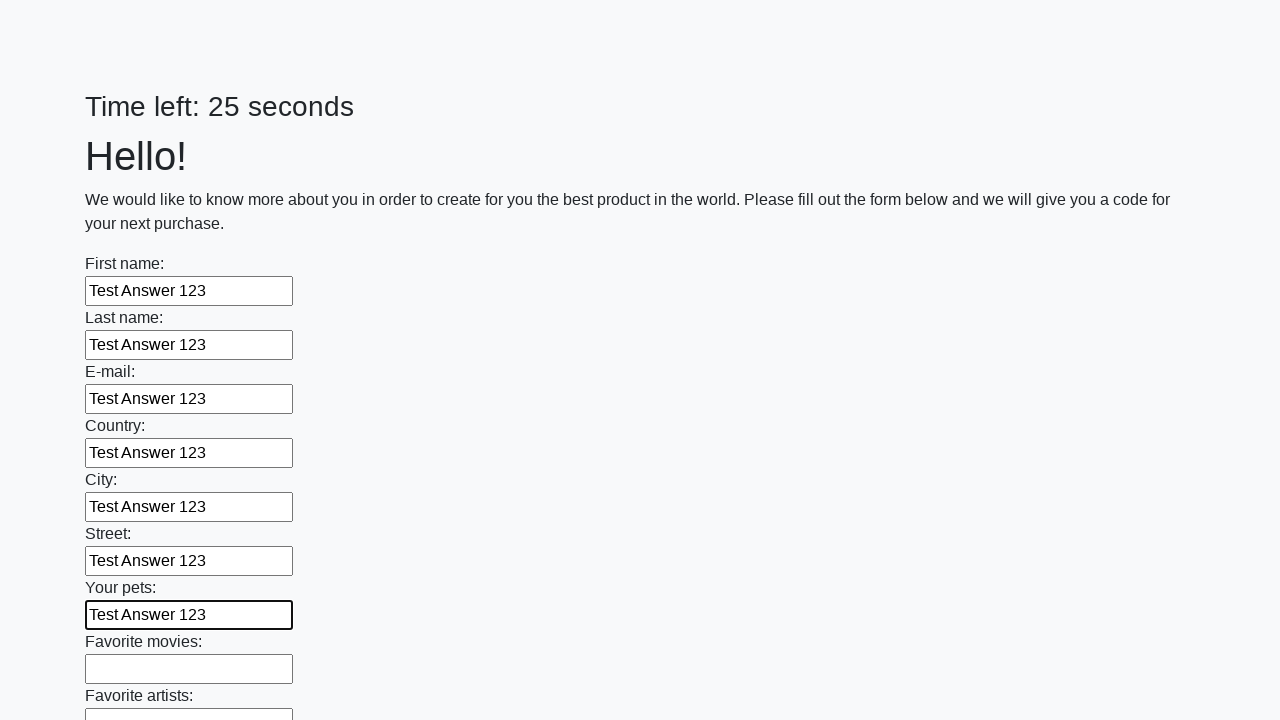

Filled an input field with 'Test Answer 123' on input >> nth=7
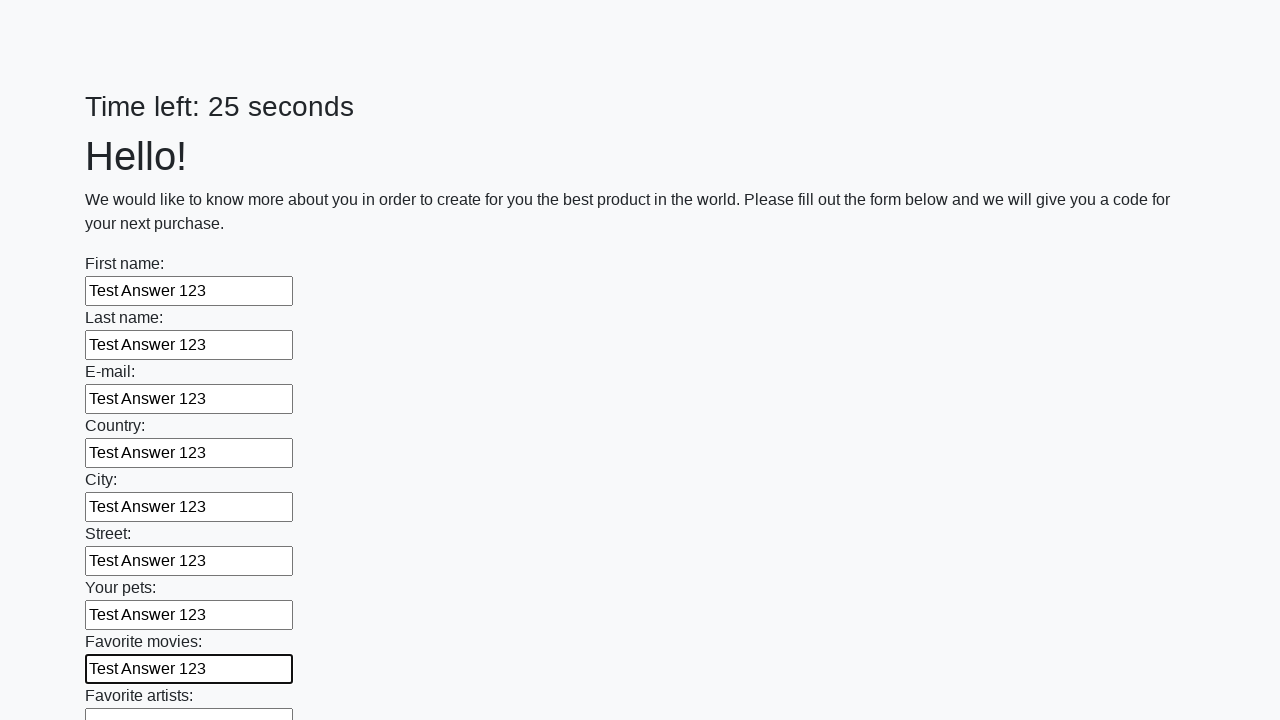

Filled an input field with 'Test Answer 123' on input >> nth=8
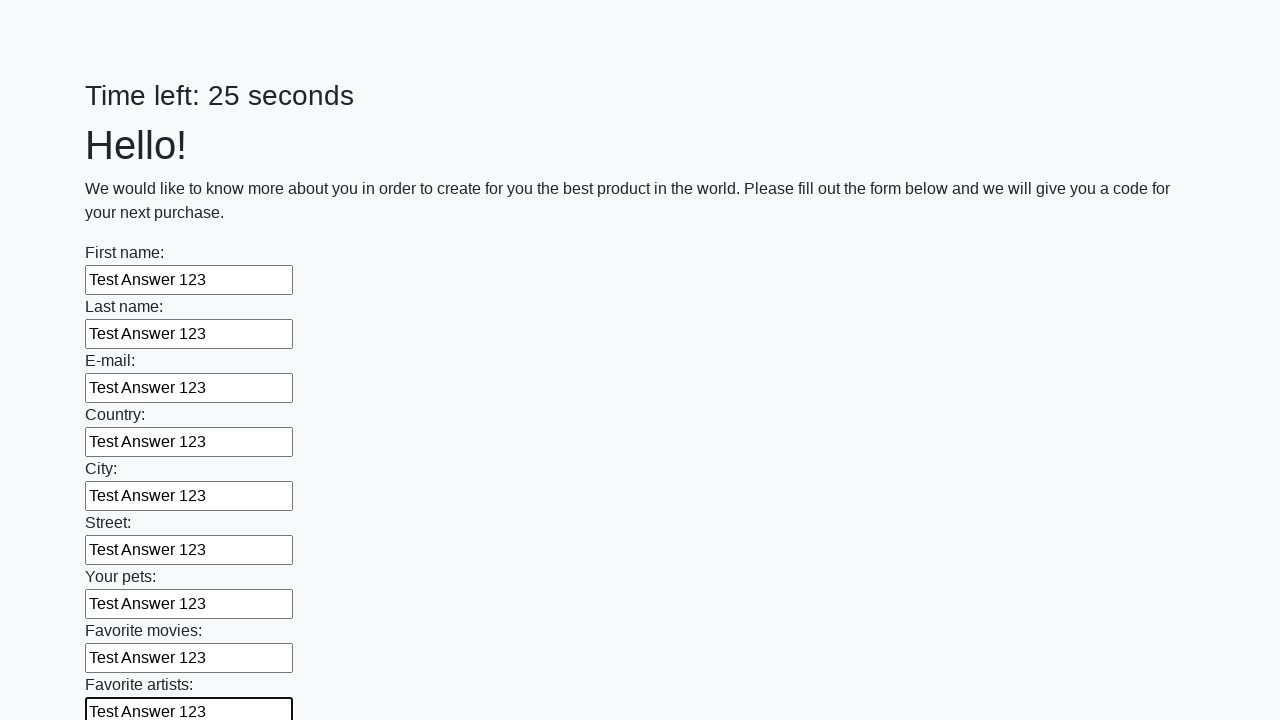

Filled an input field with 'Test Answer 123' on input >> nth=9
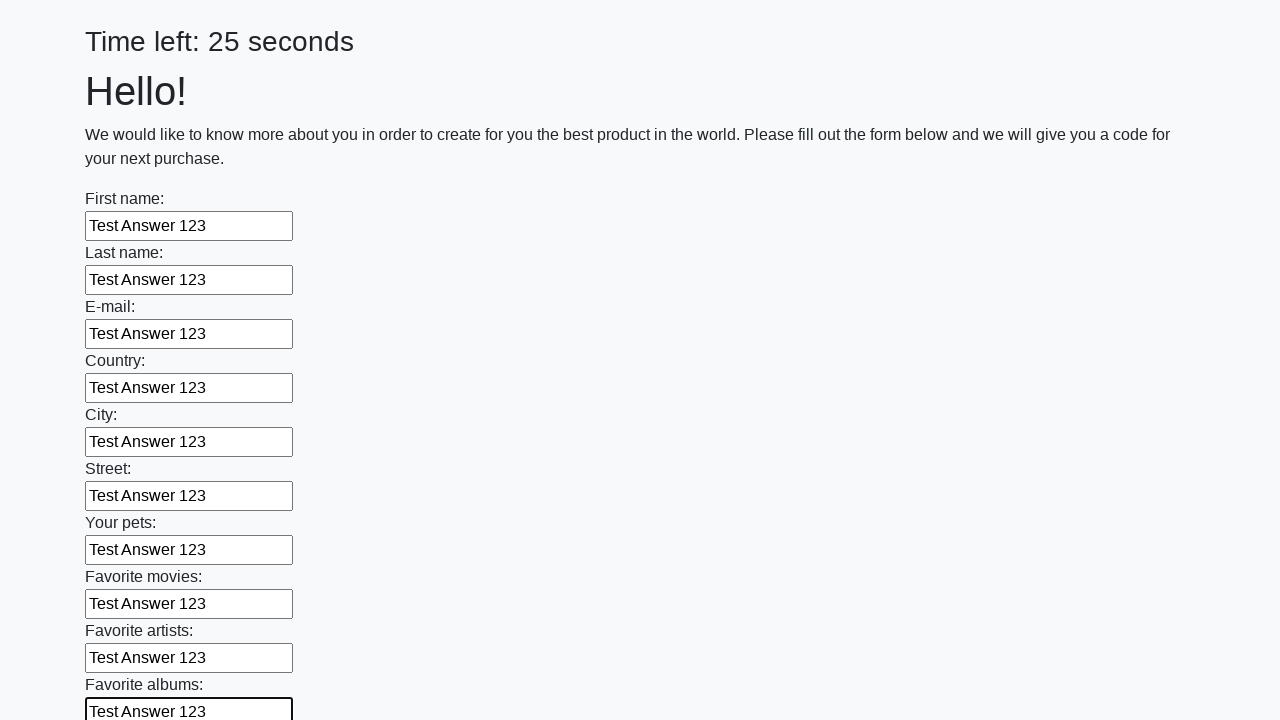

Filled an input field with 'Test Answer 123' on input >> nth=10
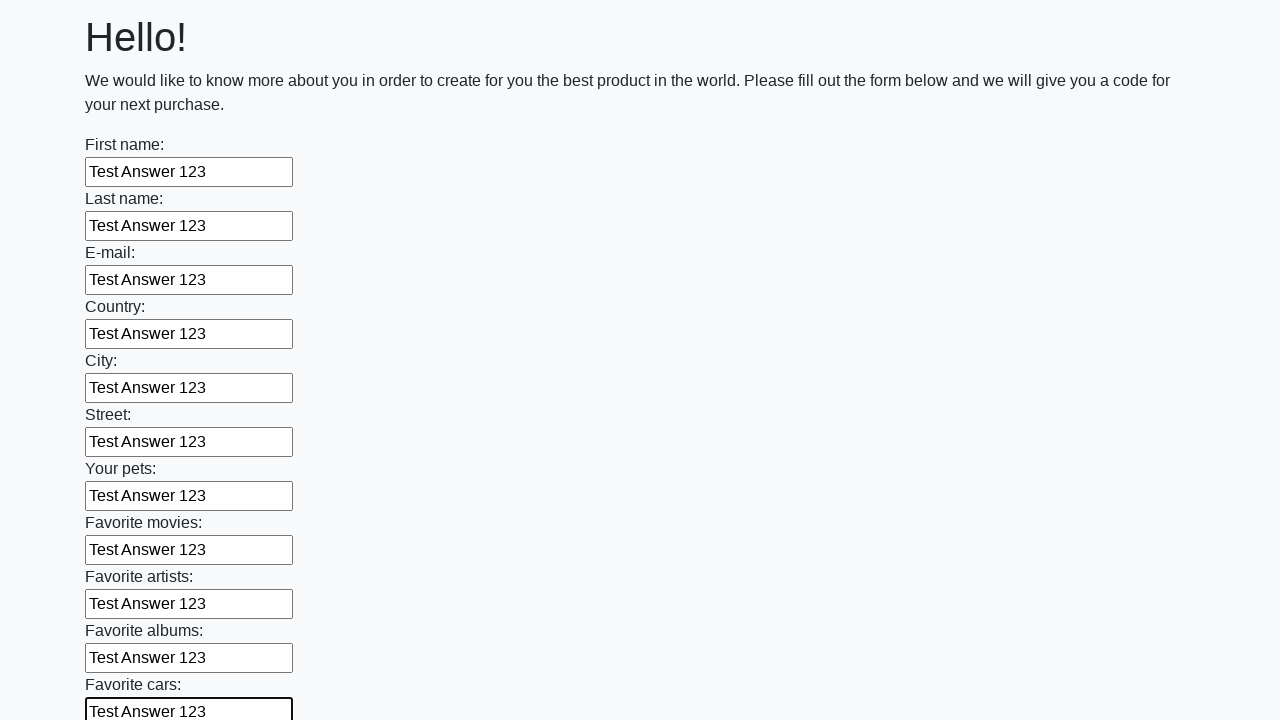

Filled an input field with 'Test Answer 123' on input >> nth=11
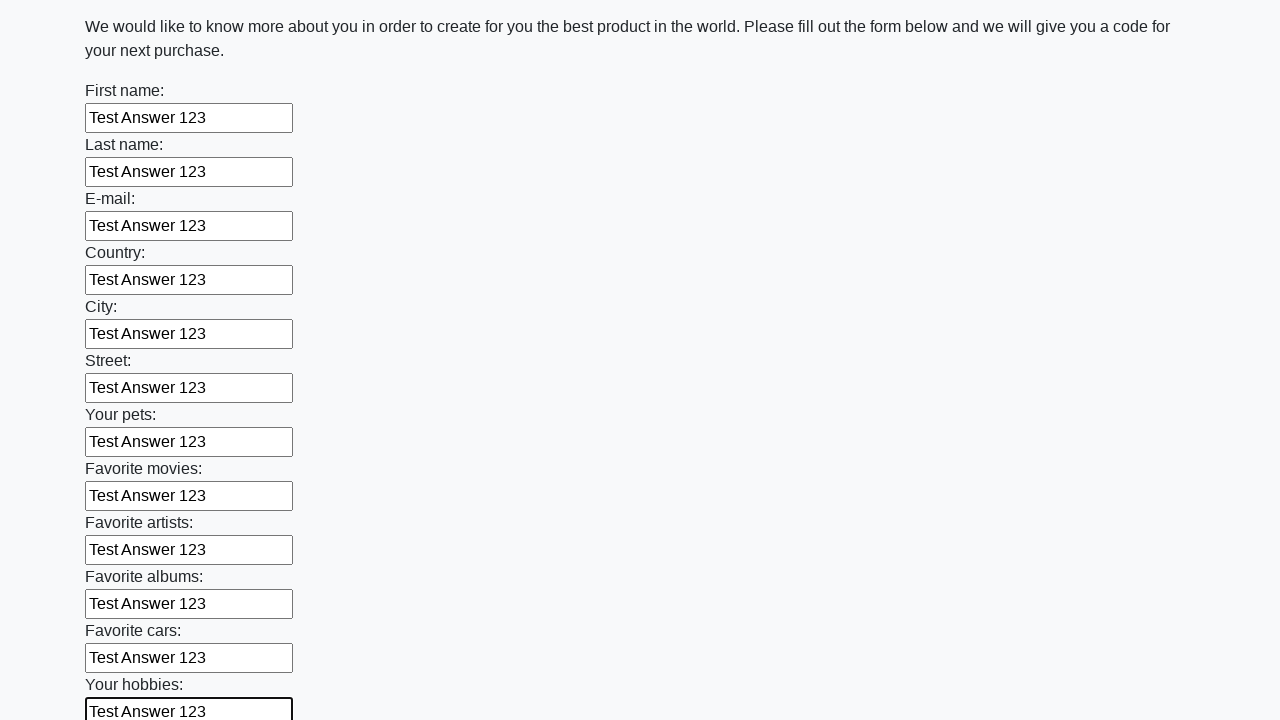

Filled an input field with 'Test Answer 123' on input >> nth=12
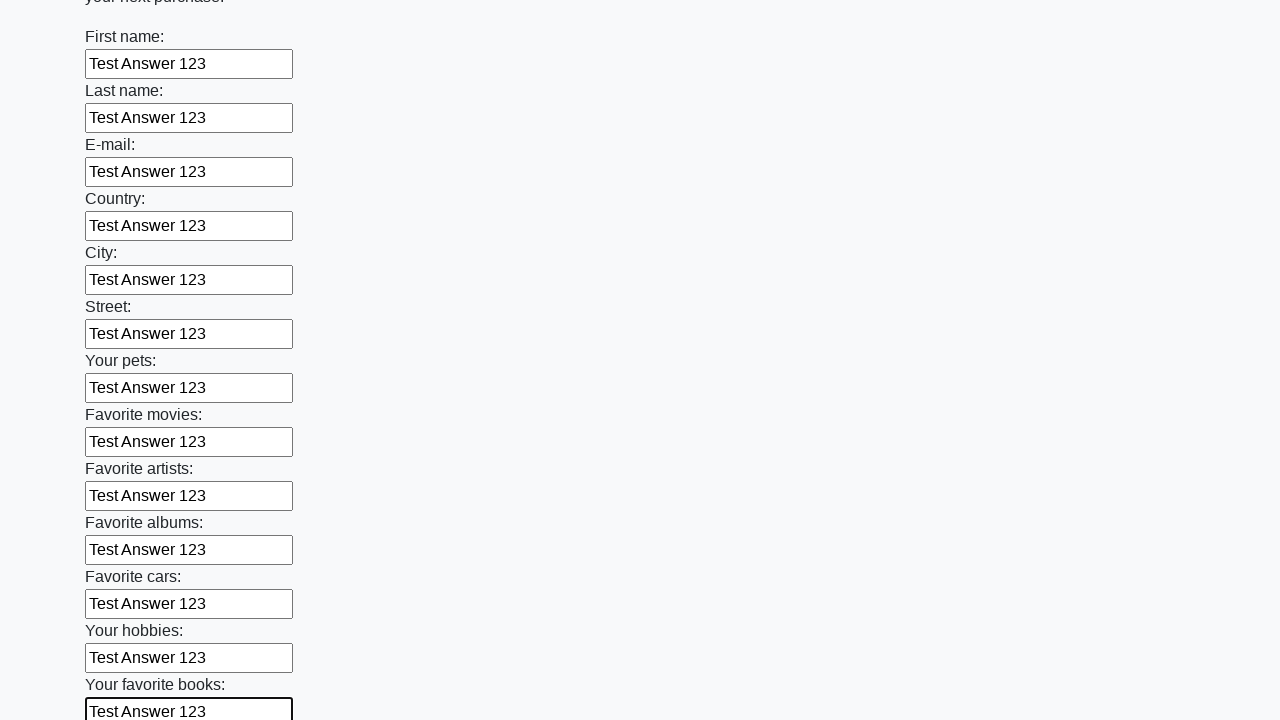

Filled an input field with 'Test Answer 123' on input >> nth=13
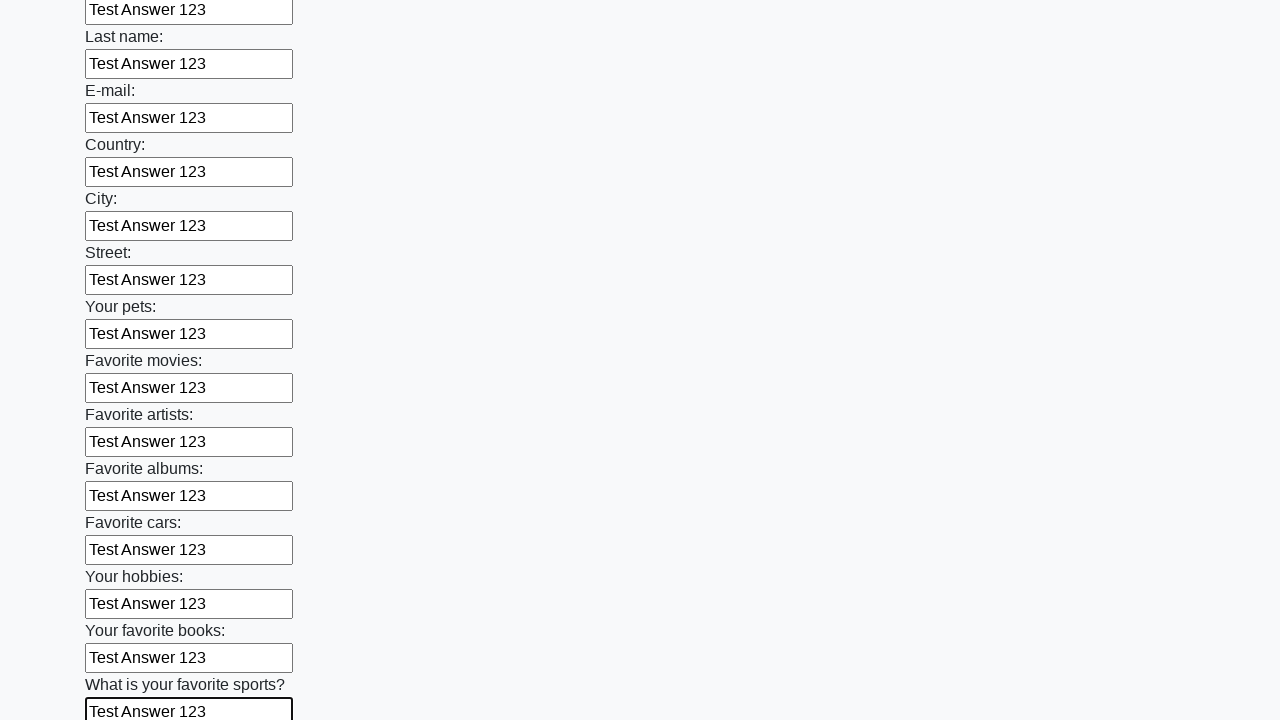

Filled an input field with 'Test Answer 123' on input >> nth=14
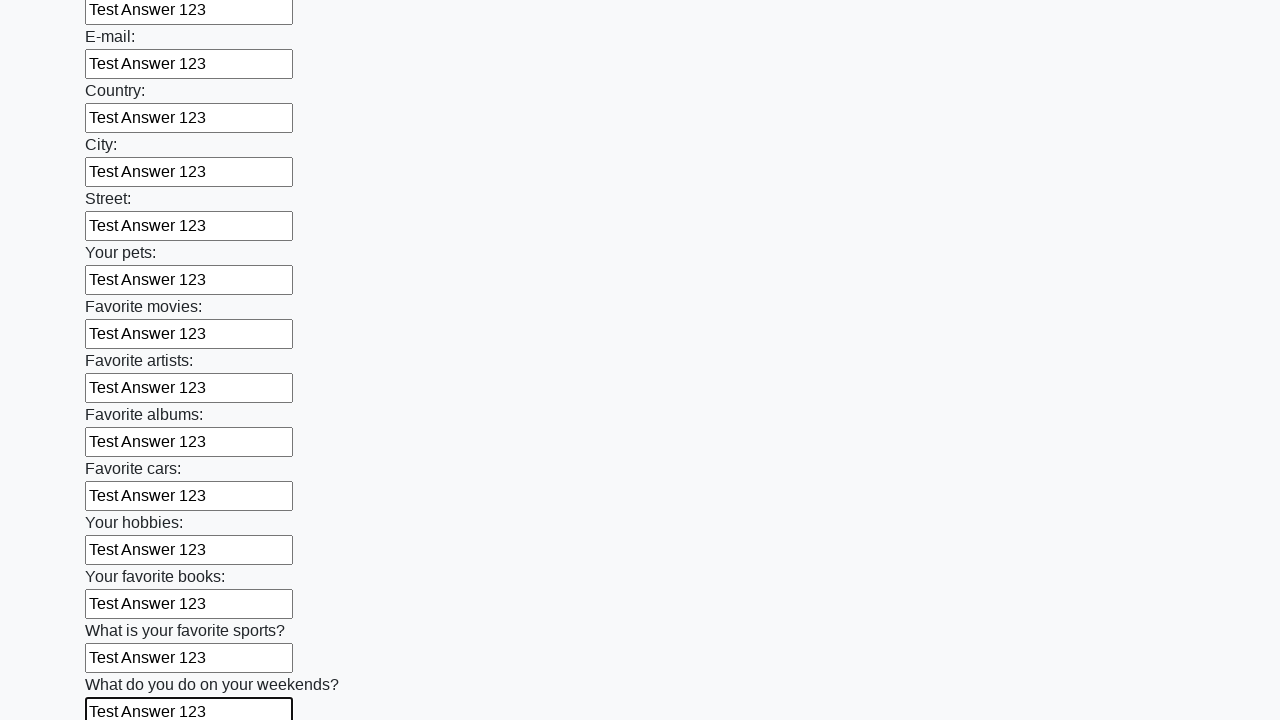

Filled an input field with 'Test Answer 123' on input >> nth=15
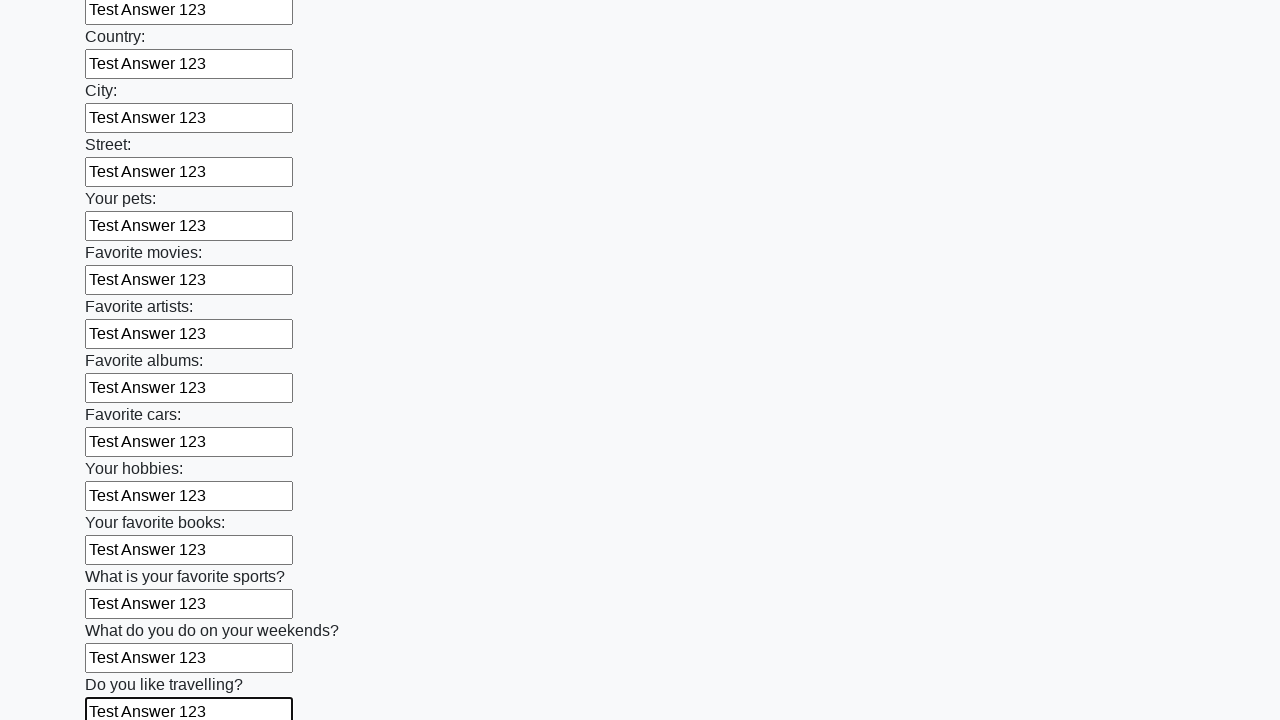

Filled an input field with 'Test Answer 123' on input >> nth=16
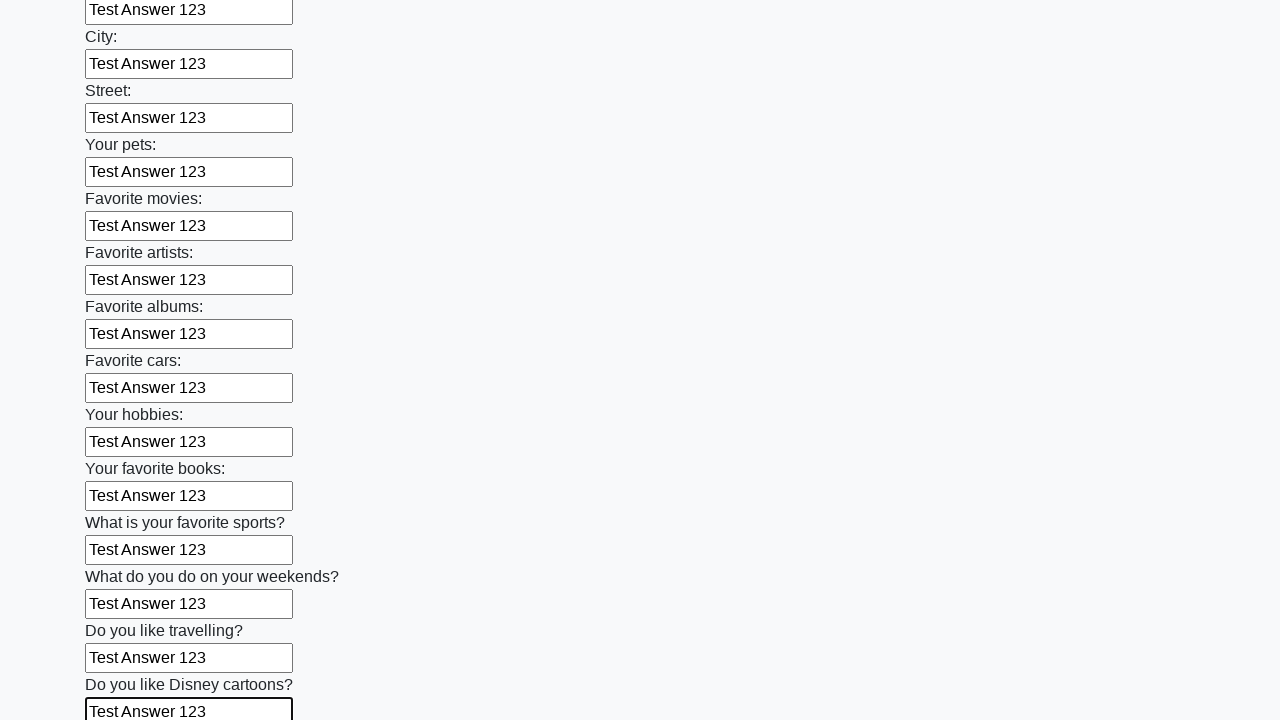

Filled an input field with 'Test Answer 123' on input >> nth=17
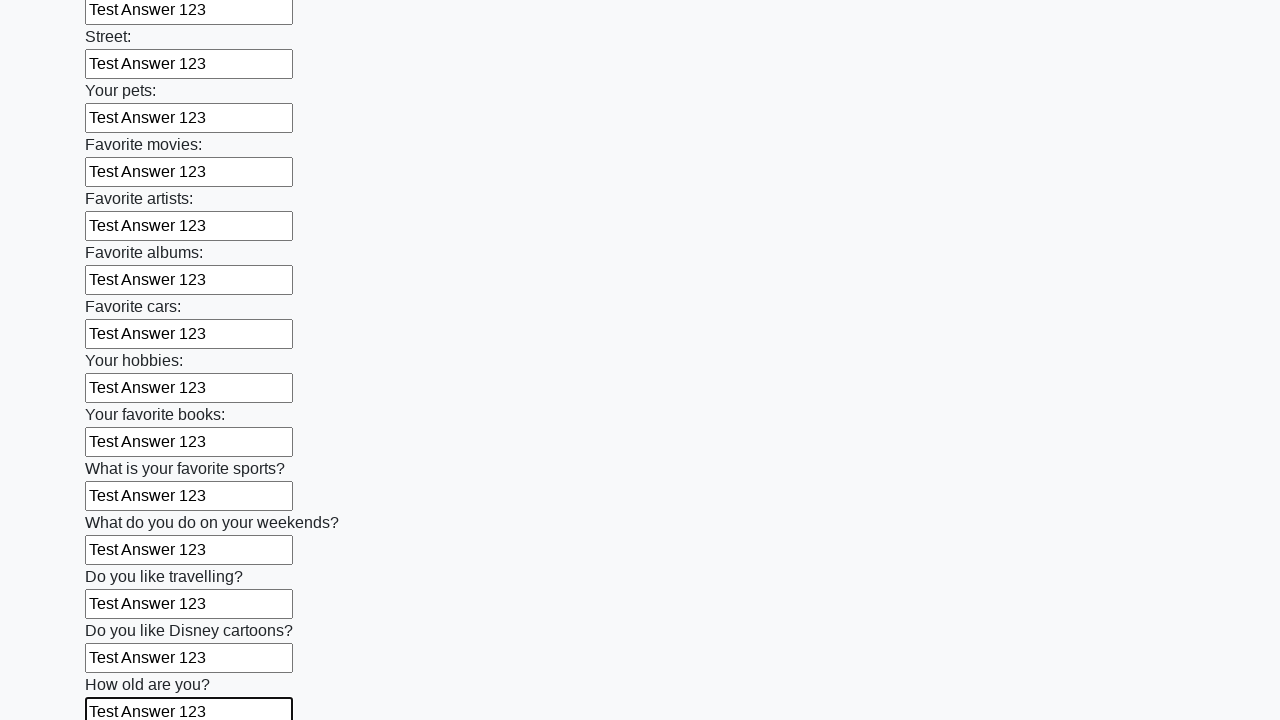

Filled an input field with 'Test Answer 123' on input >> nth=18
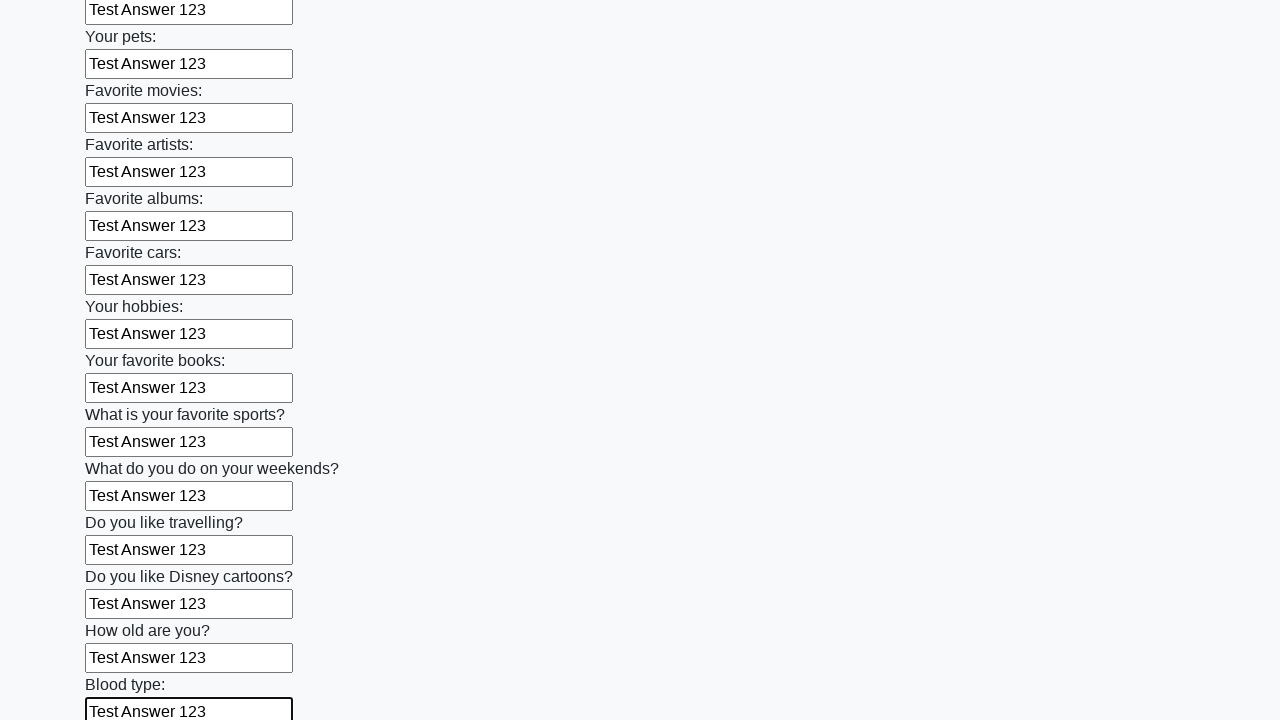

Filled an input field with 'Test Answer 123' on input >> nth=19
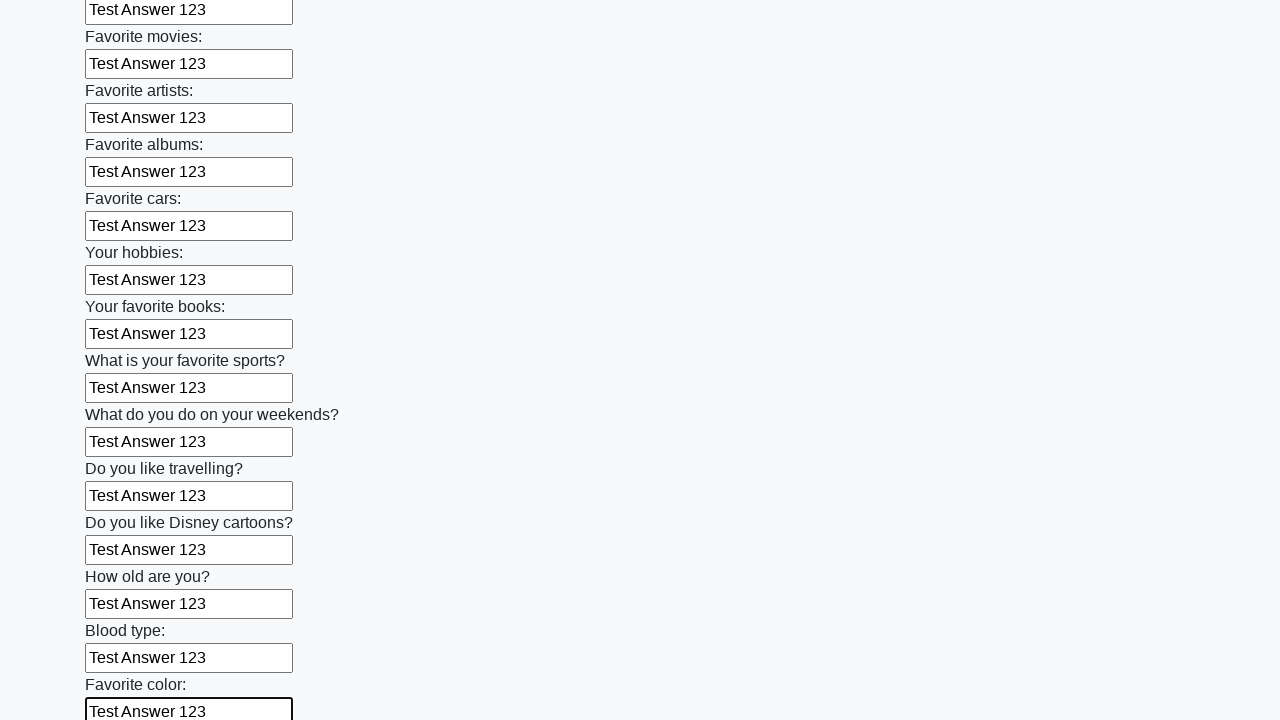

Filled an input field with 'Test Answer 123' on input >> nth=20
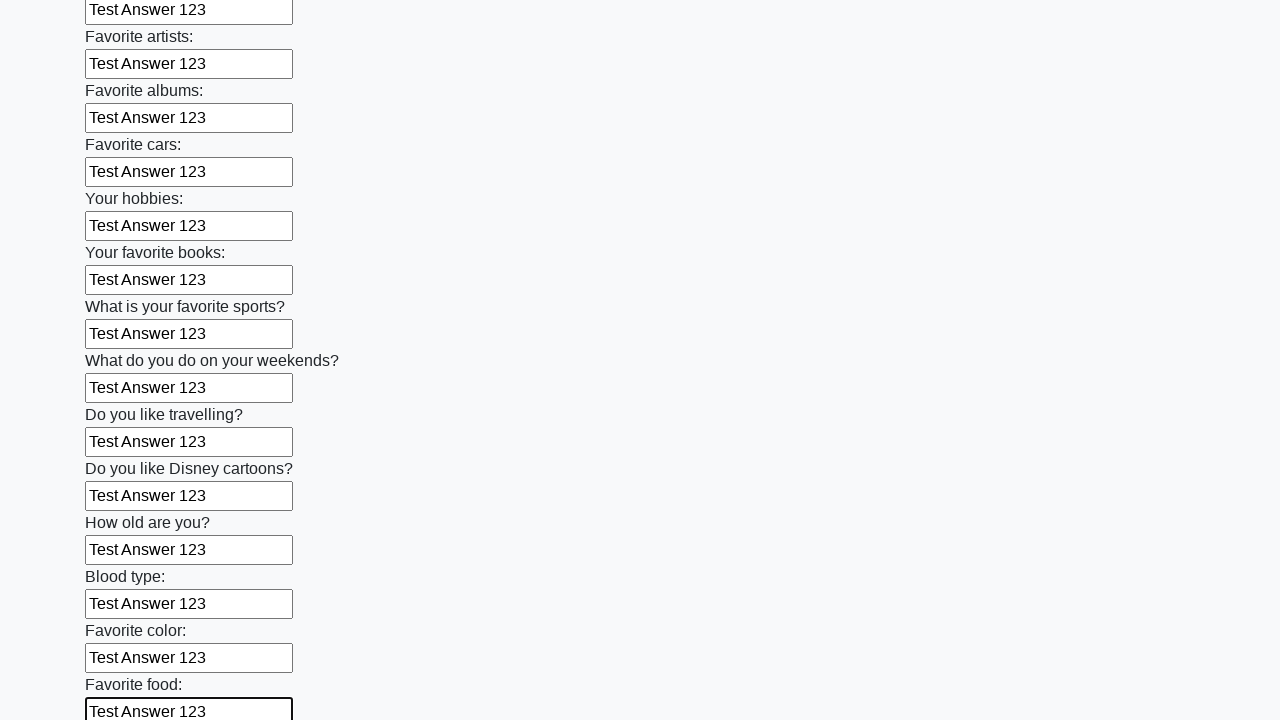

Filled an input field with 'Test Answer 123' on input >> nth=21
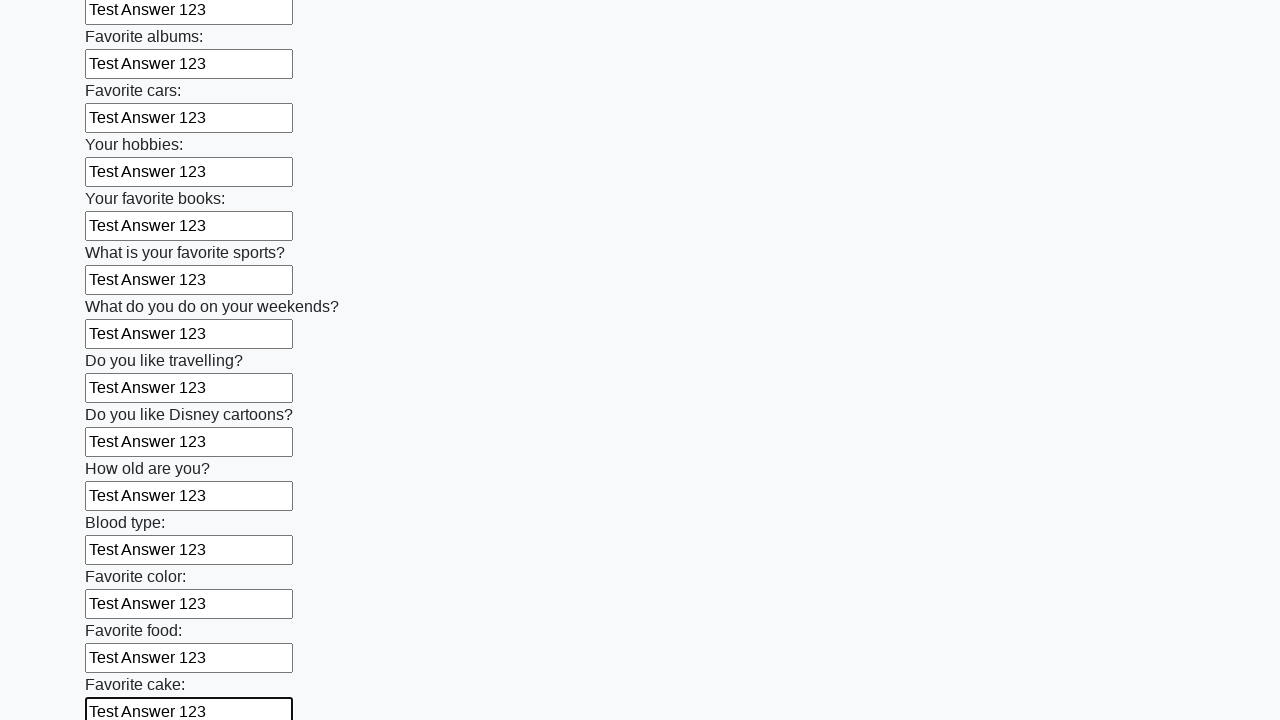

Filled an input field with 'Test Answer 123' on input >> nth=22
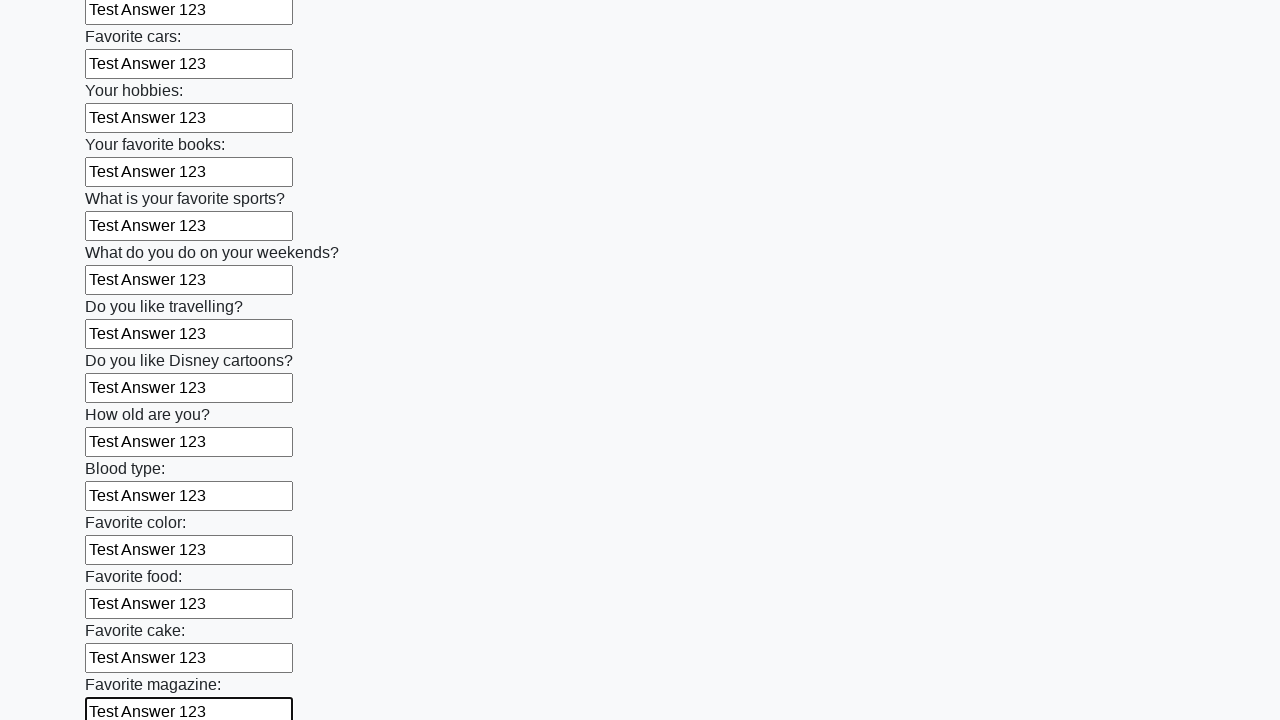

Filled an input field with 'Test Answer 123' on input >> nth=23
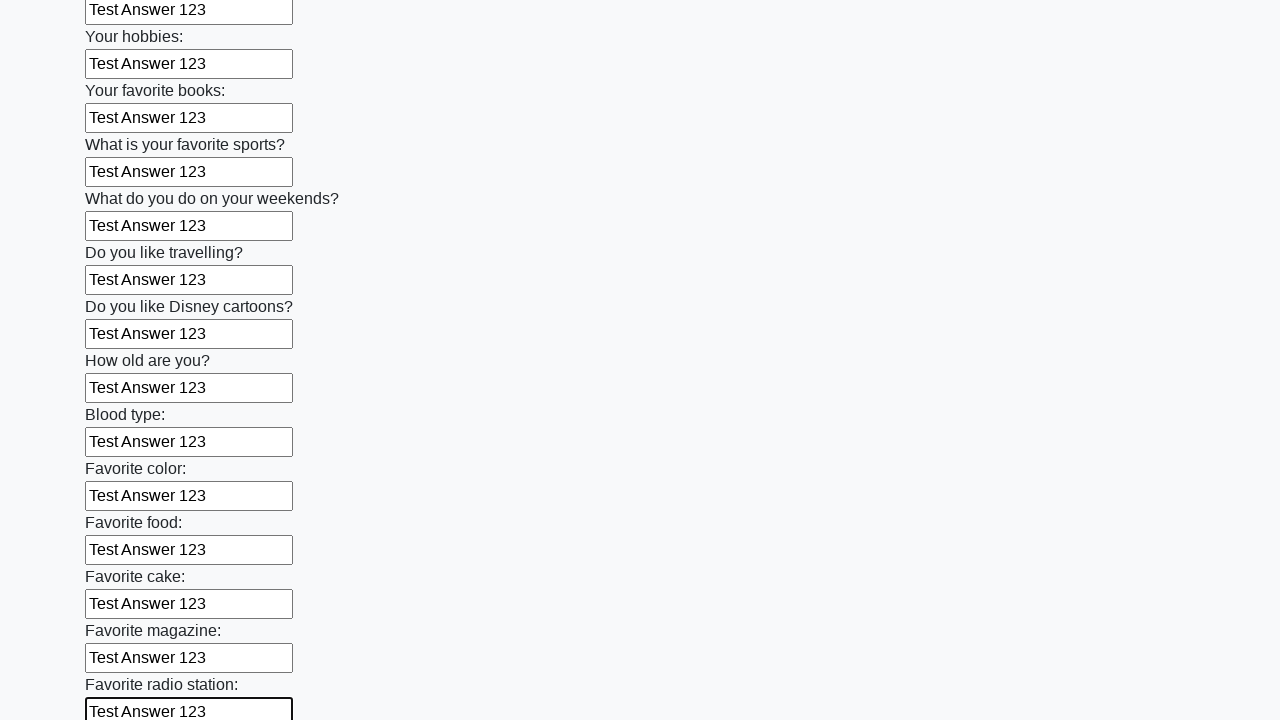

Filled an input field with 'Test Answer 123' on input >> nth=24
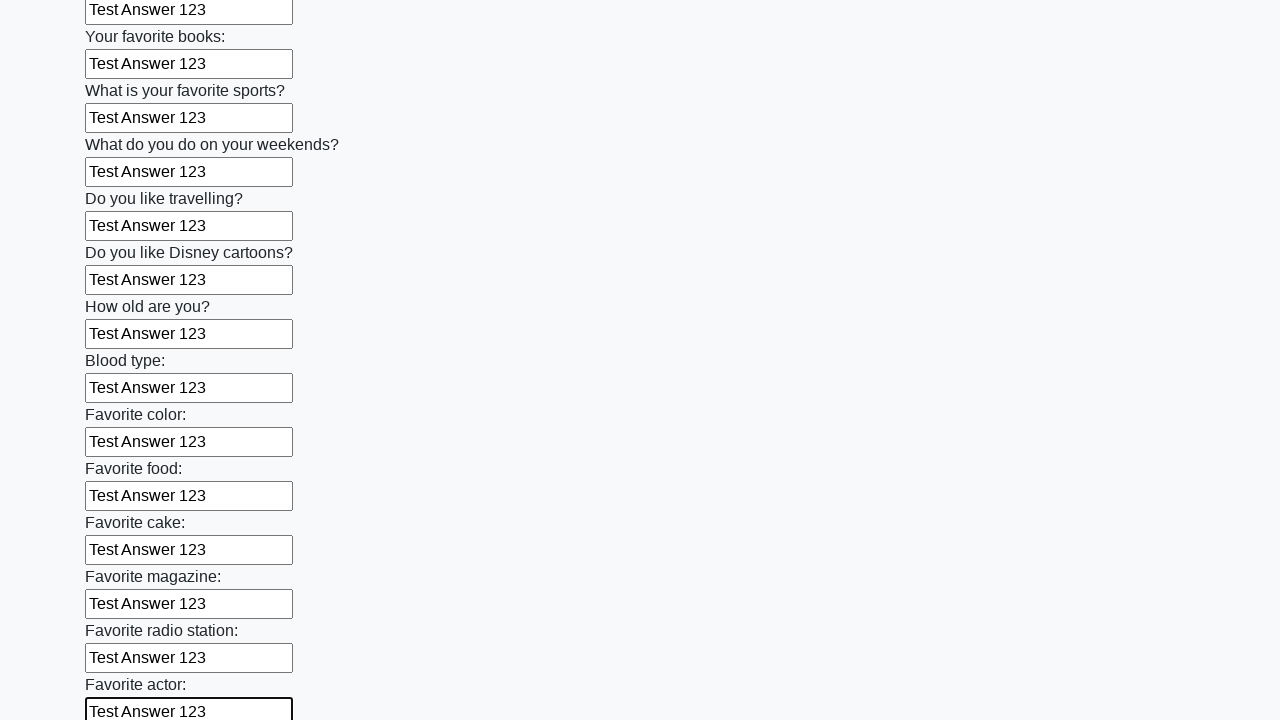

Filled an input field with 'Test Answer 123' on input >> nth=25
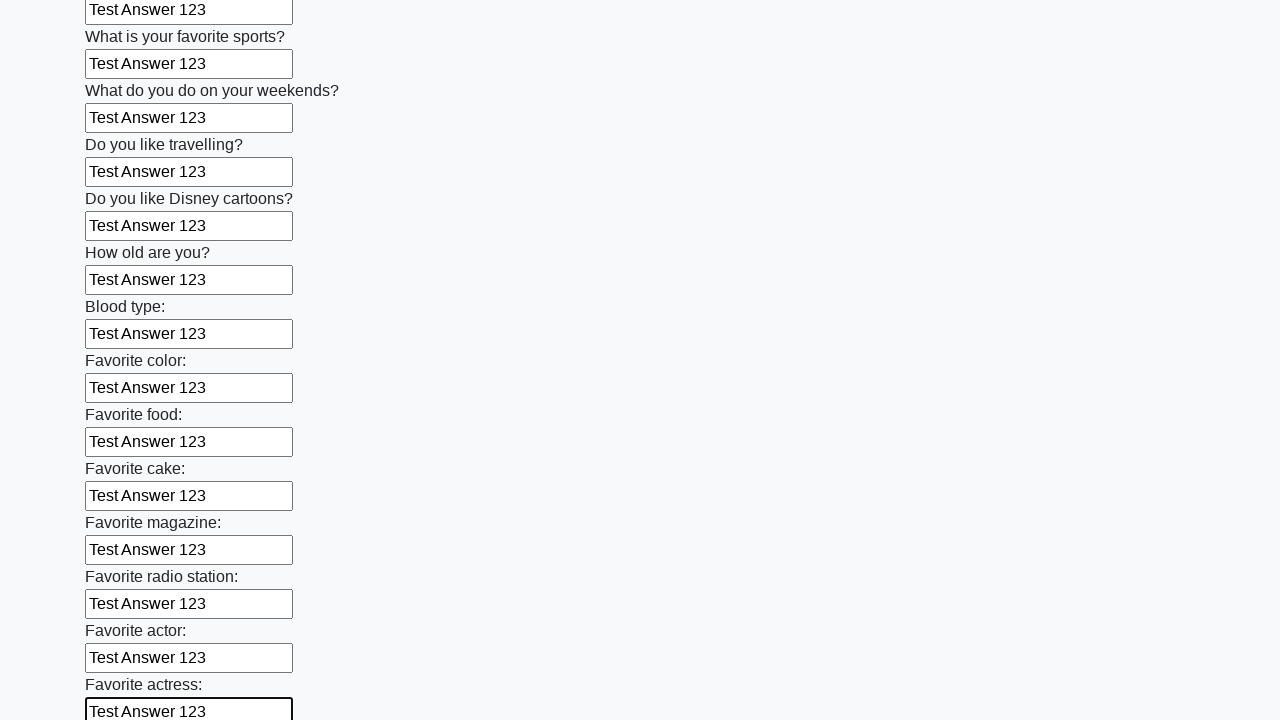

Filled an input field with 'Test Answer 123' on input >> nth=26
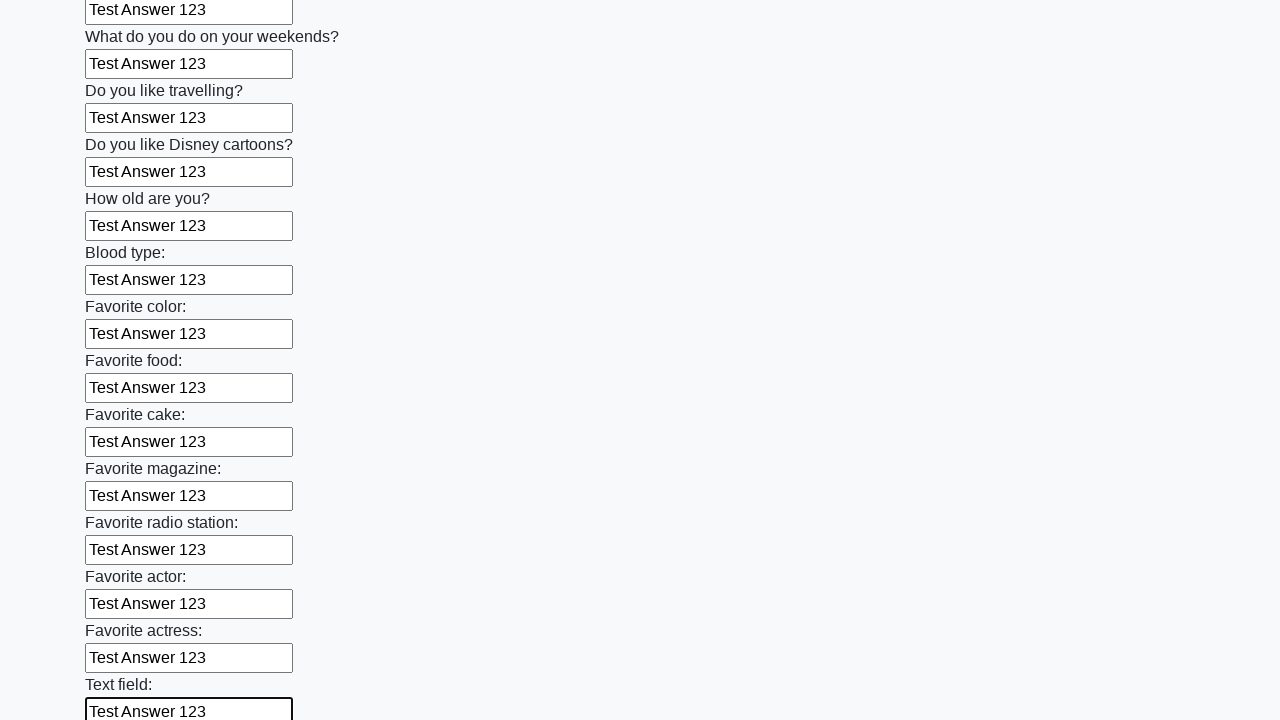

Filled an input field with 'Test Answer 123' on input >> nth=27
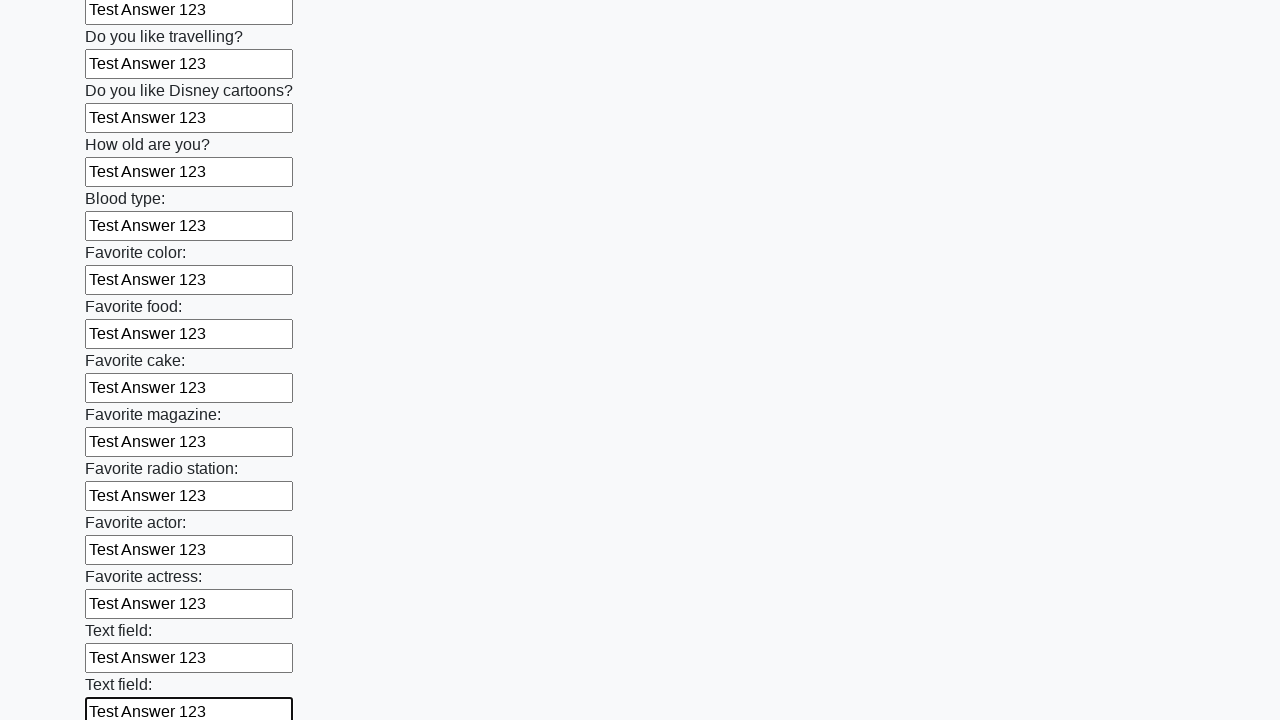

Filled an input field with 'Test Answer 123' on input >> nth=28
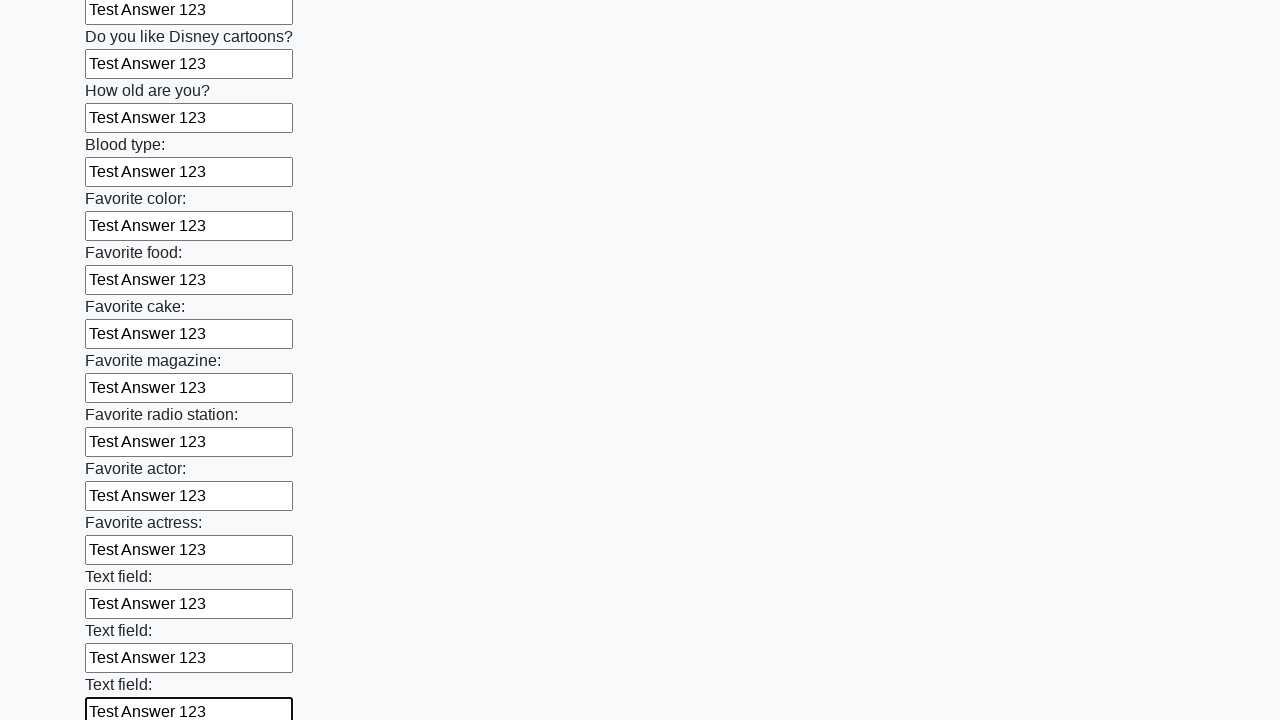

Filled an input field with 'Test Answer 123' on input >> nth=29
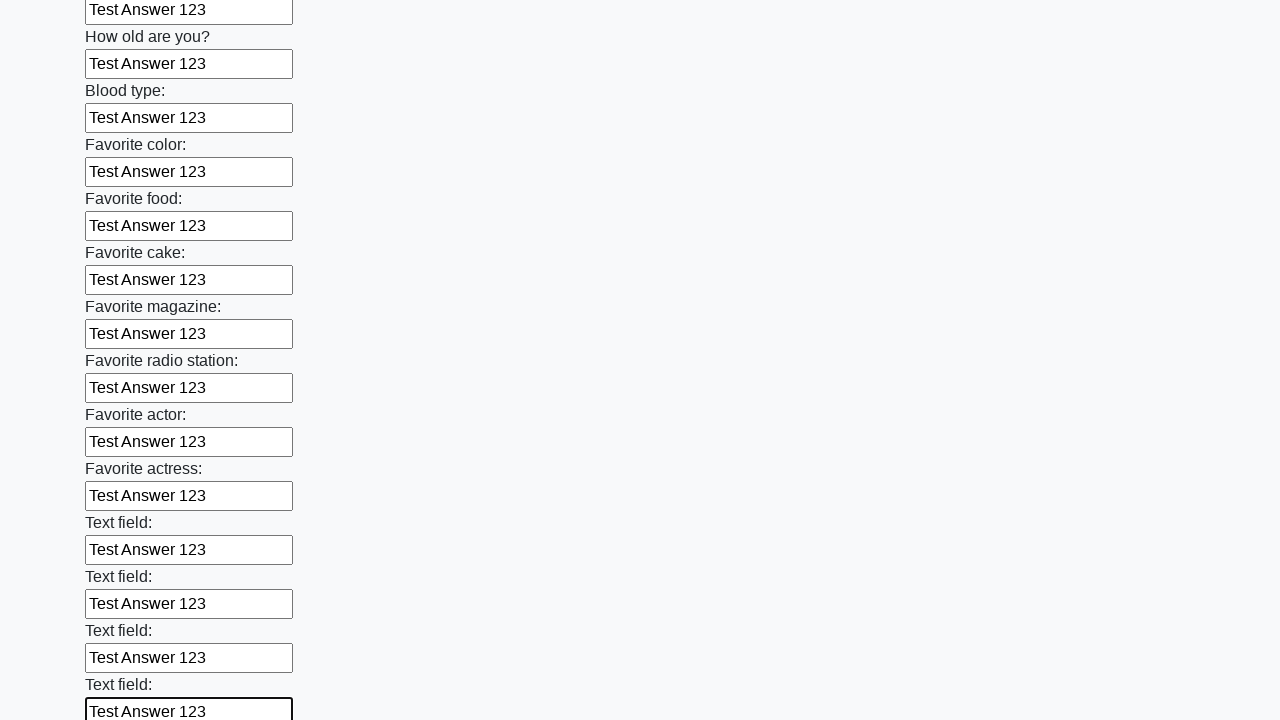

Filled an input field with 'Test Answer 123' on input >> nth=30
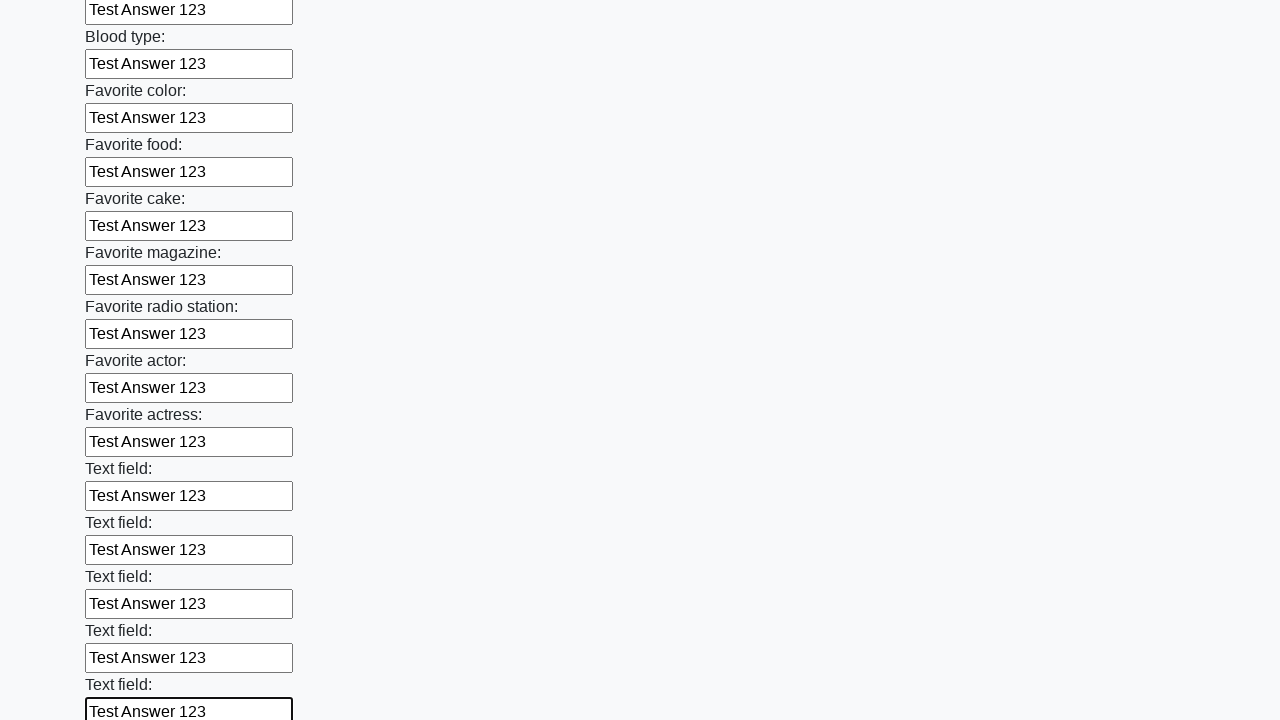

Filled an input field with 'Test Answer 123' on input >> nth=31
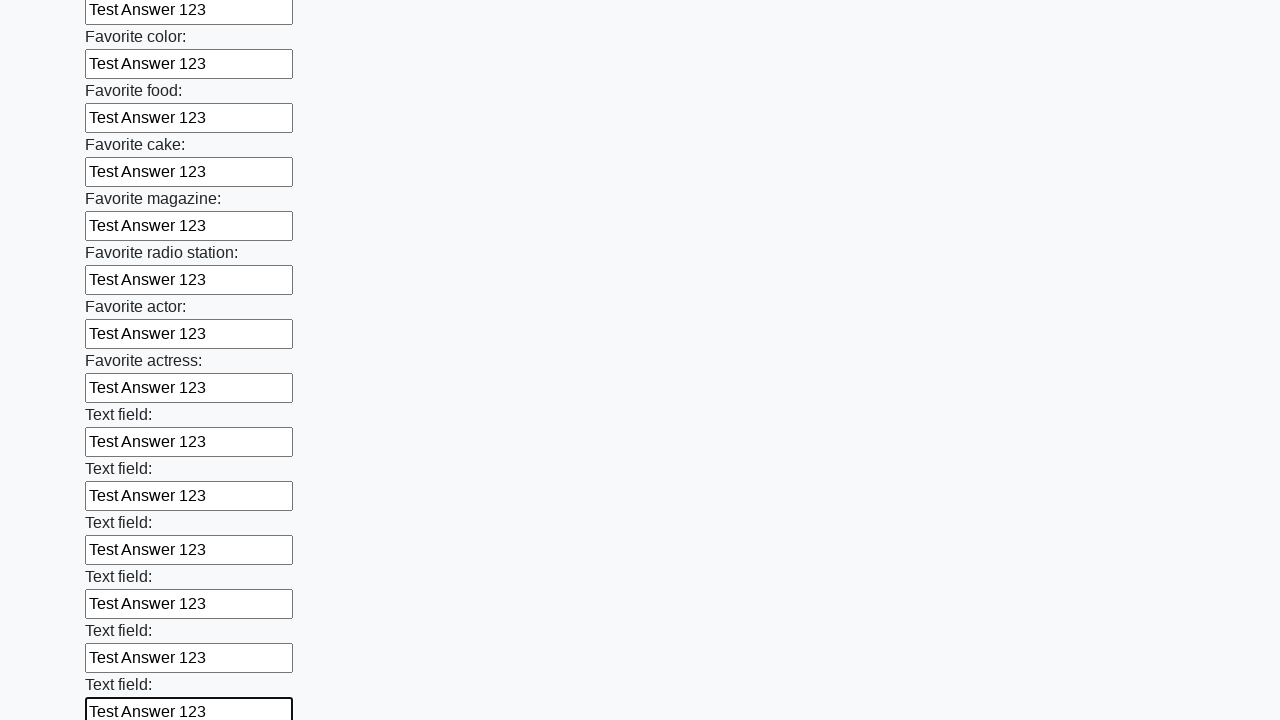

Filled an input field with 'Test Answer 123' on input >> nth=32
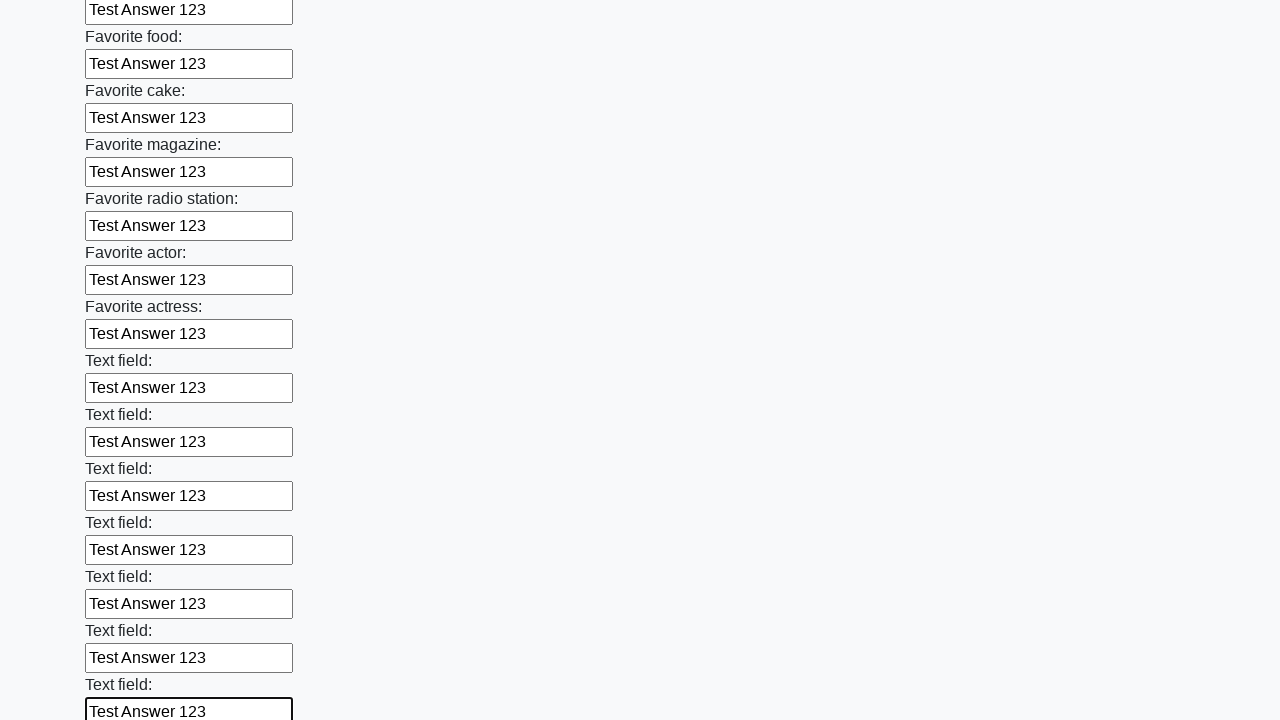

Filled an input field with 'Test Answer 123' on input >> nth=33
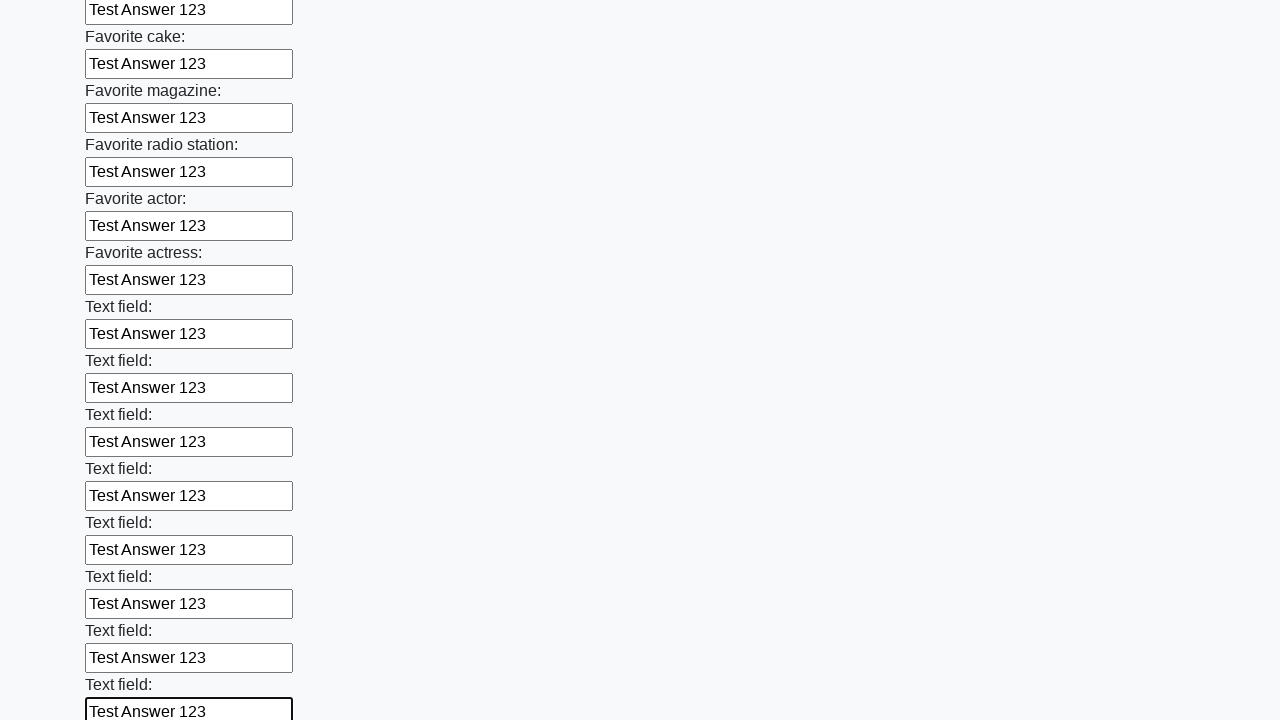

Filled an input field with 'Test Answer 123' on input >> nth=34
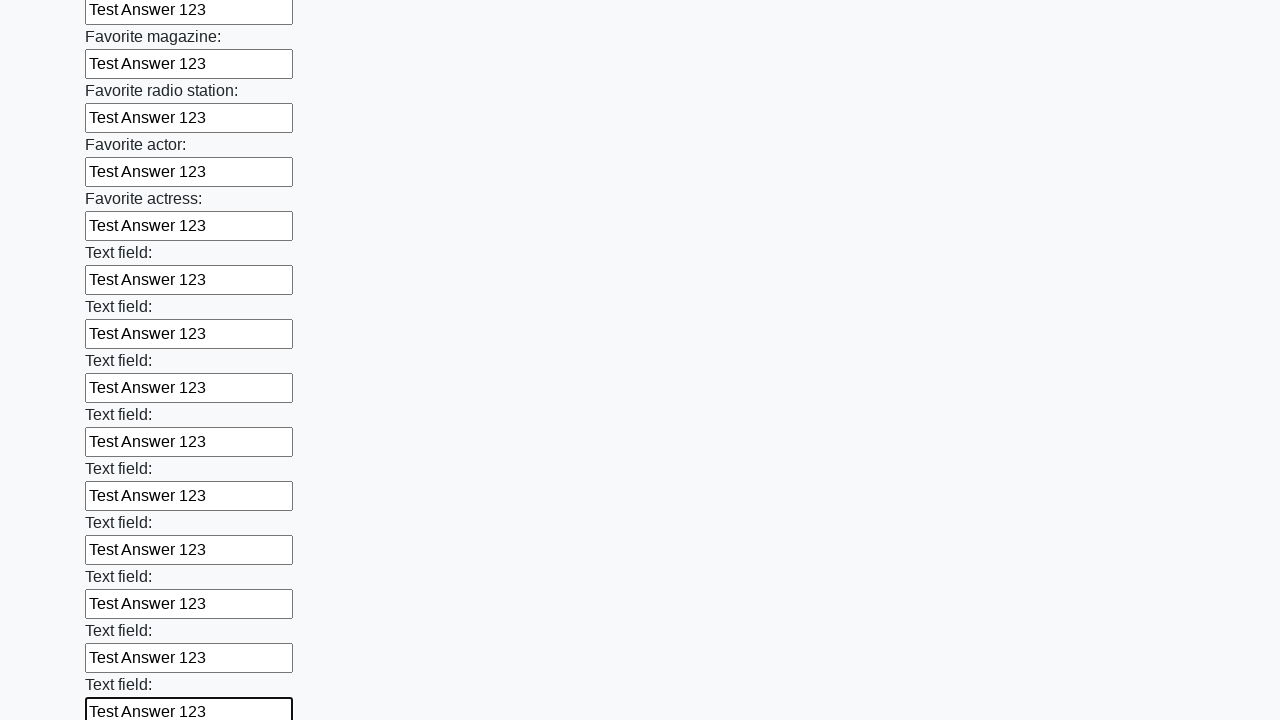

Filled an input field with 'Test Answer 123' on input >> nth=35
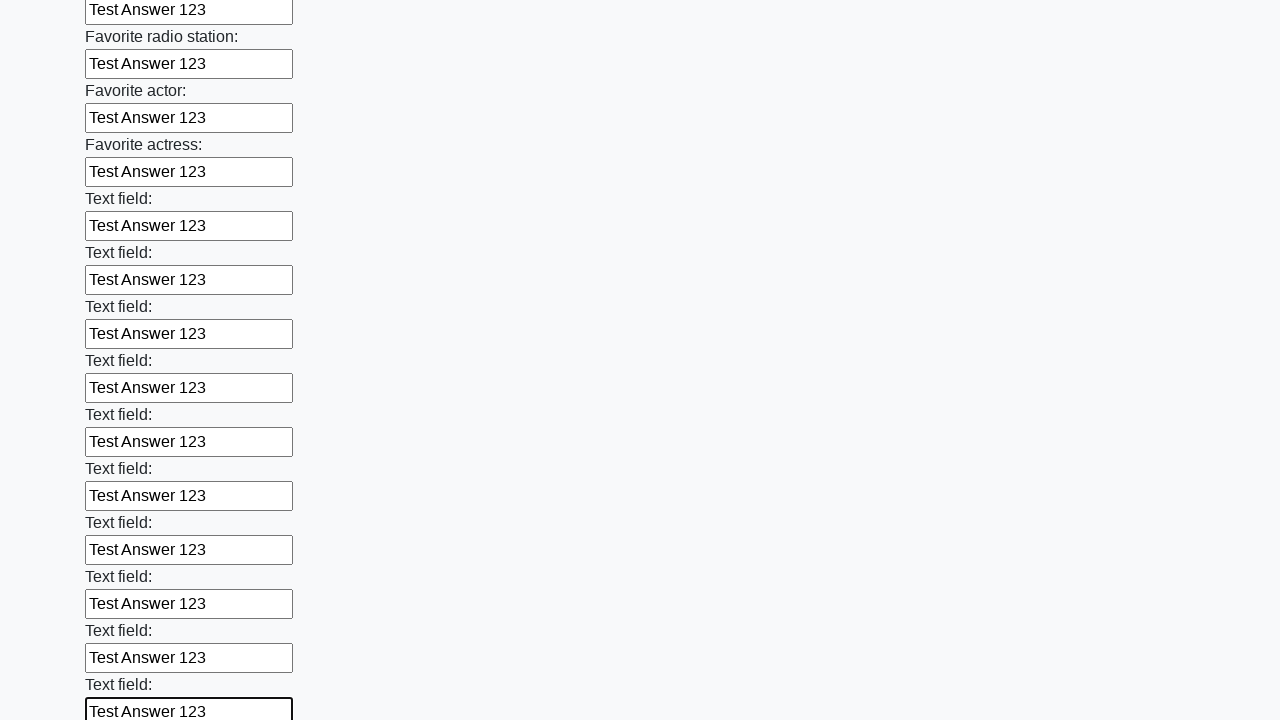

Filled an input field with 'Test Answer 123' on input >> nth=36
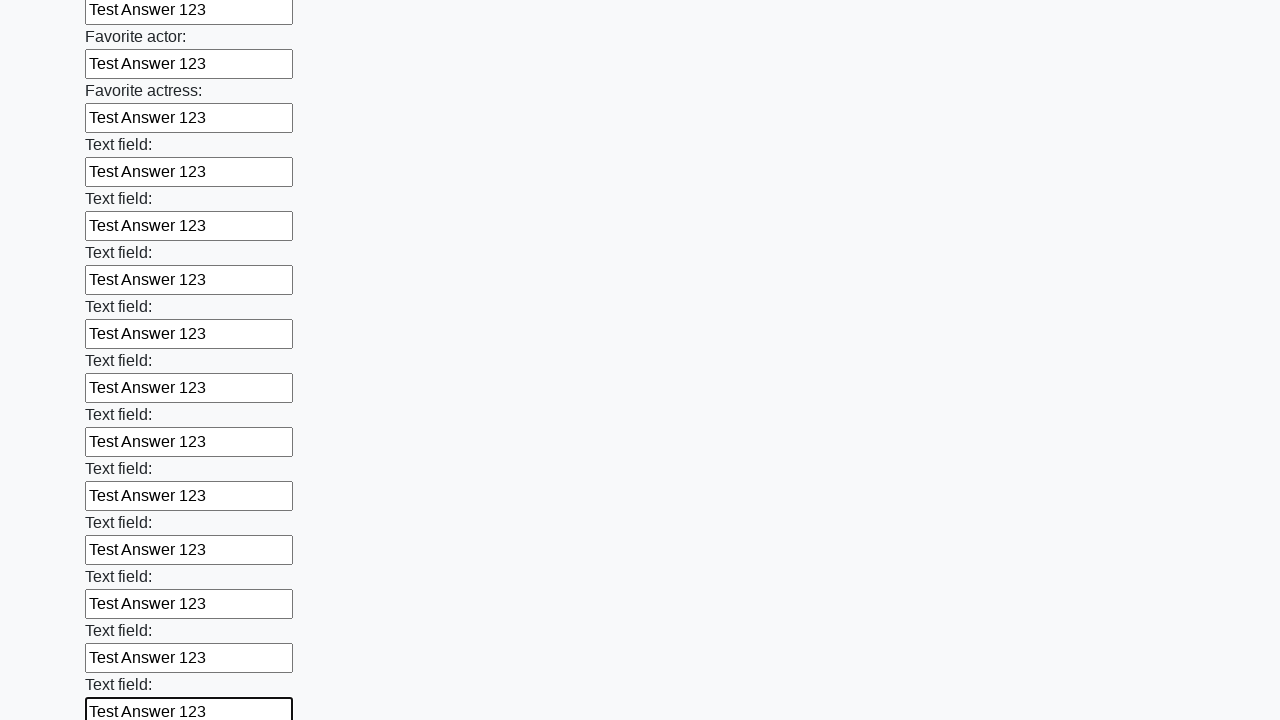

Filled an input field with 'Test Answer 123' on input >> nth=37
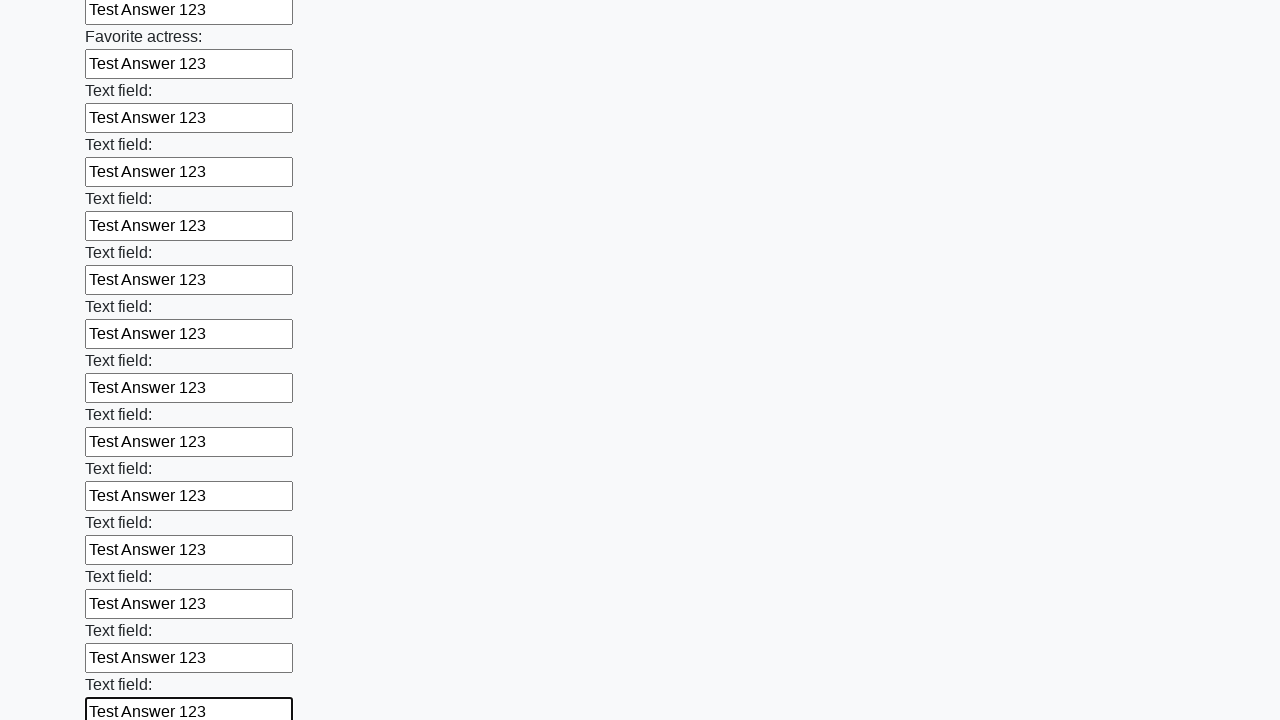

Filled an input field with 'Test Answer 123' on input >> nth=38
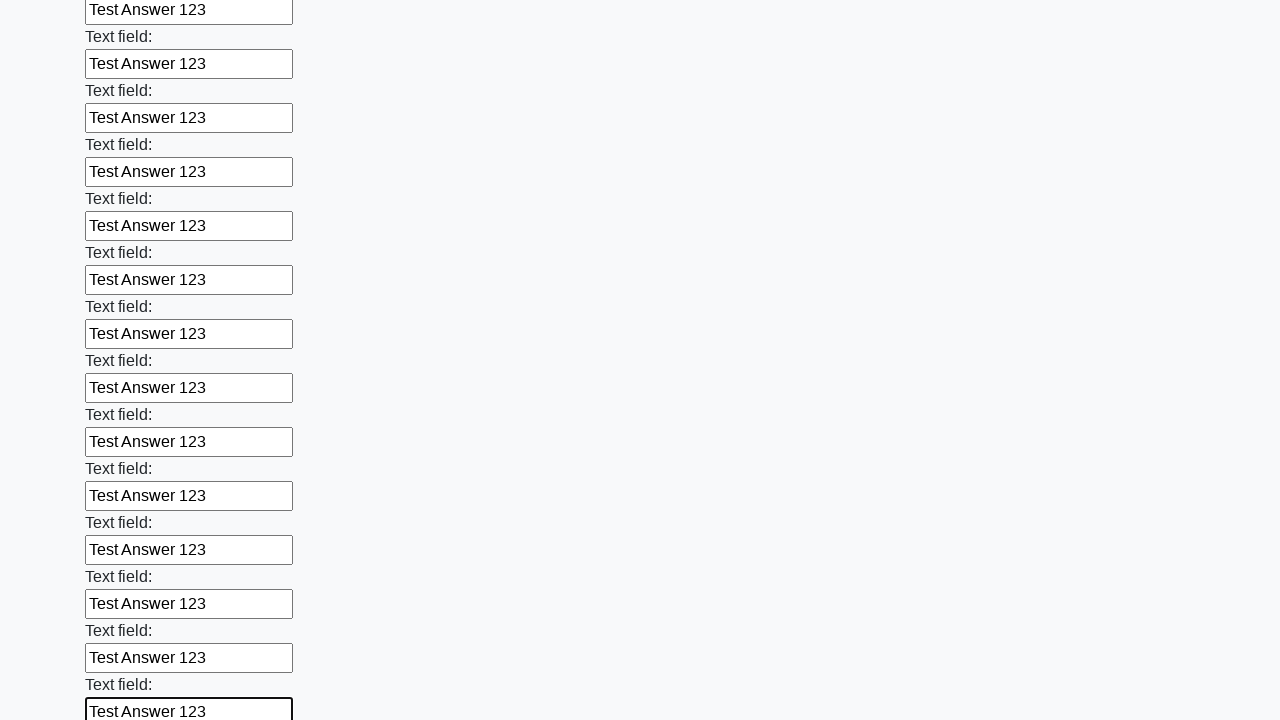

Filled an input field with 'Test Answer 123' on input >> nth=39
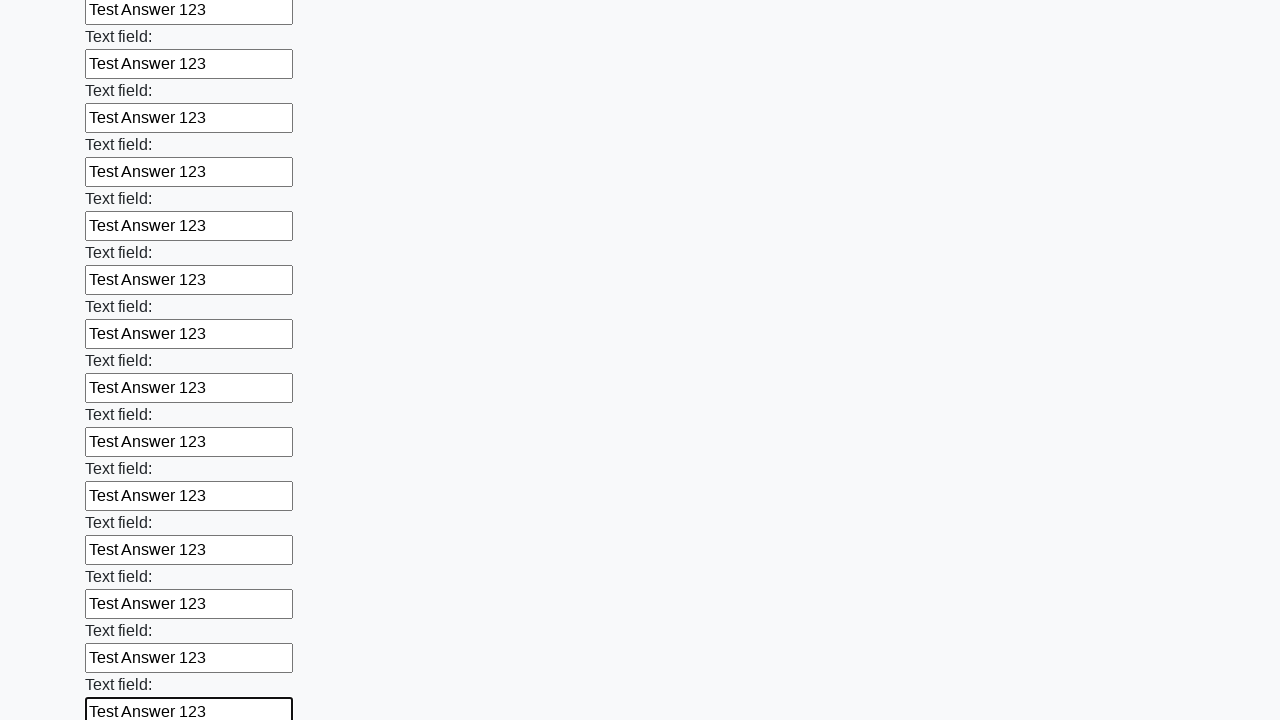

Filled an input field with 'Test Answer 123' on input >> nth=40
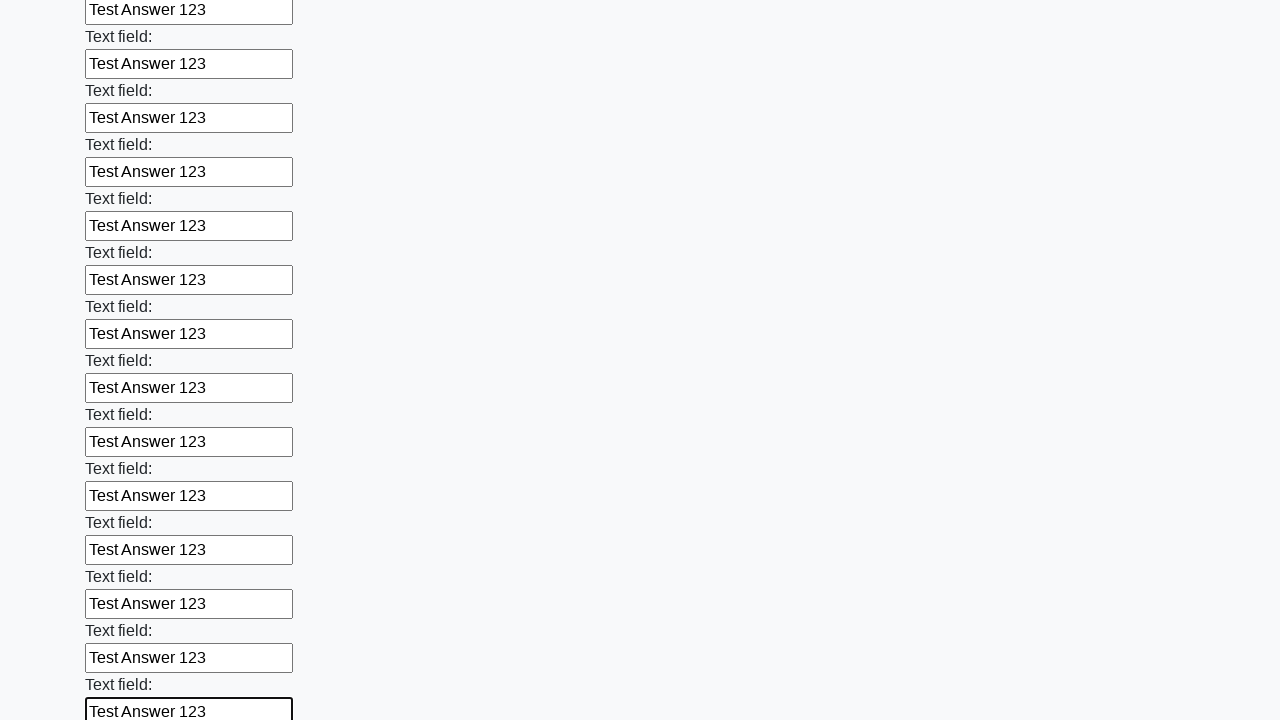

Filled an input field with 'Test Answer 123' on input >> nth=41
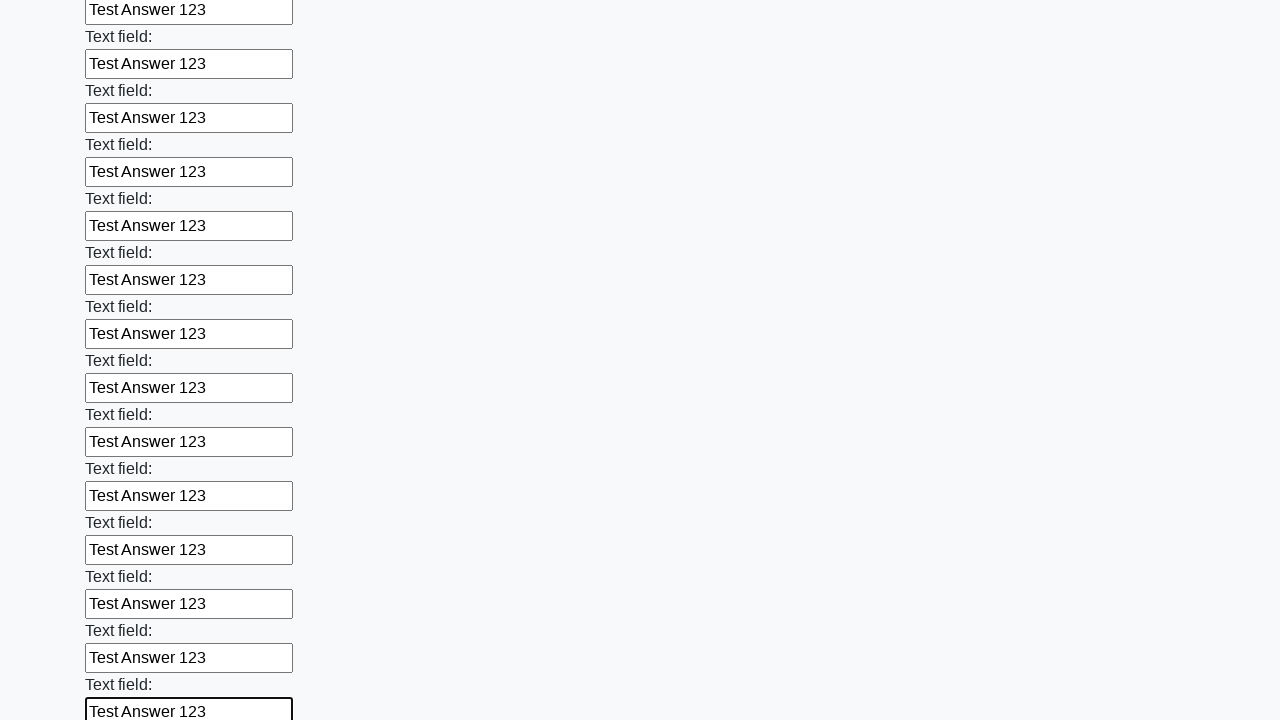

Filled an input field with 'Test Answer 123' on input >> nth=42
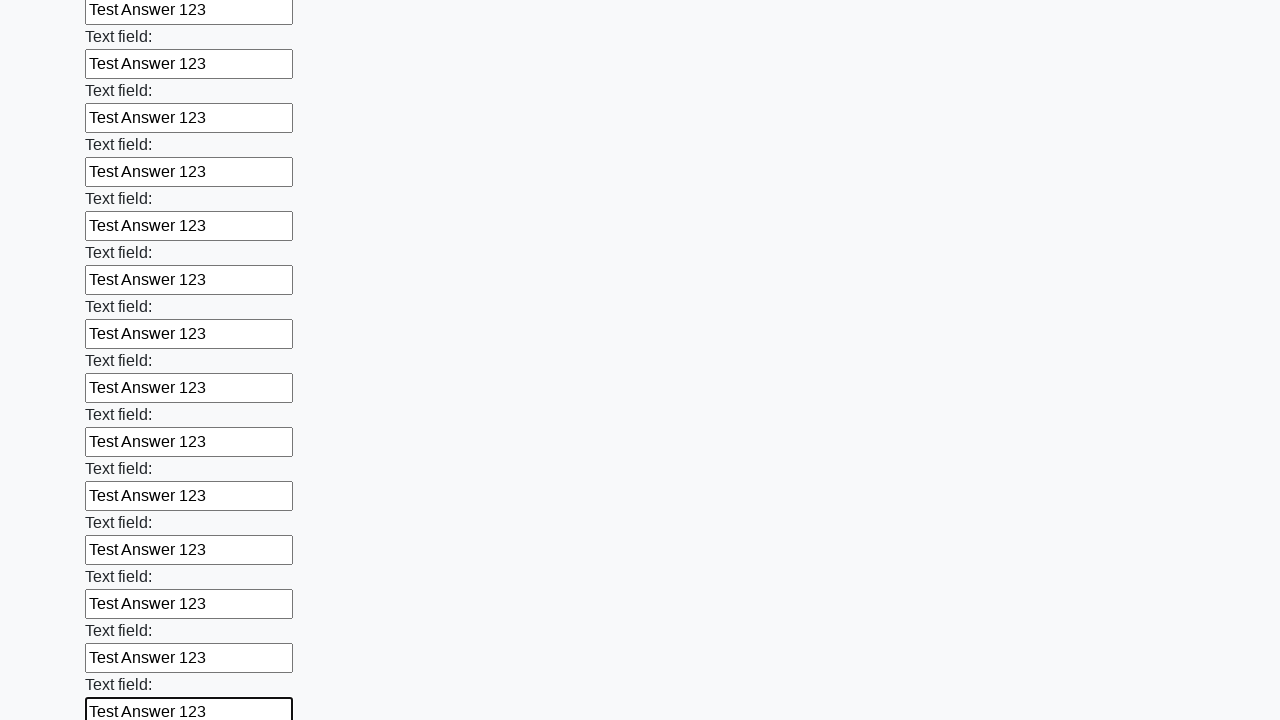

Filled an input field with 'Test Answer 123' on input >> nth=43
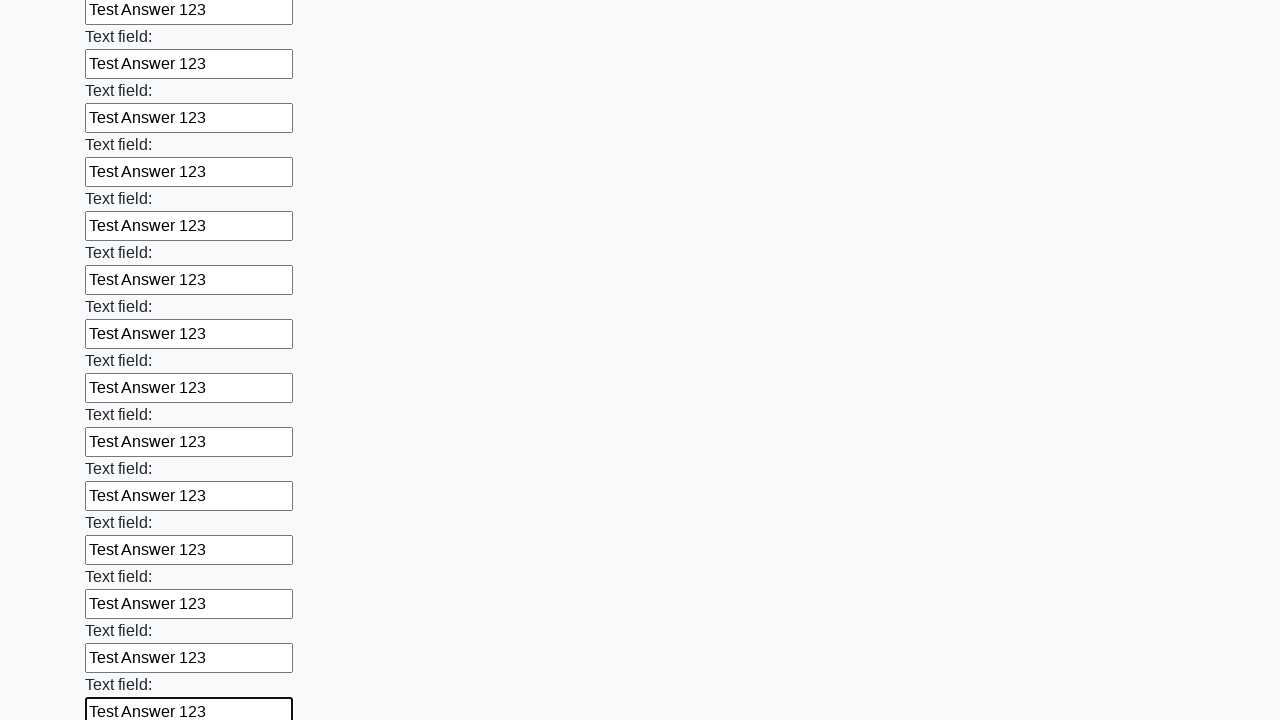

Filled an input field with 'Test Answer 123' on input >> nth=44
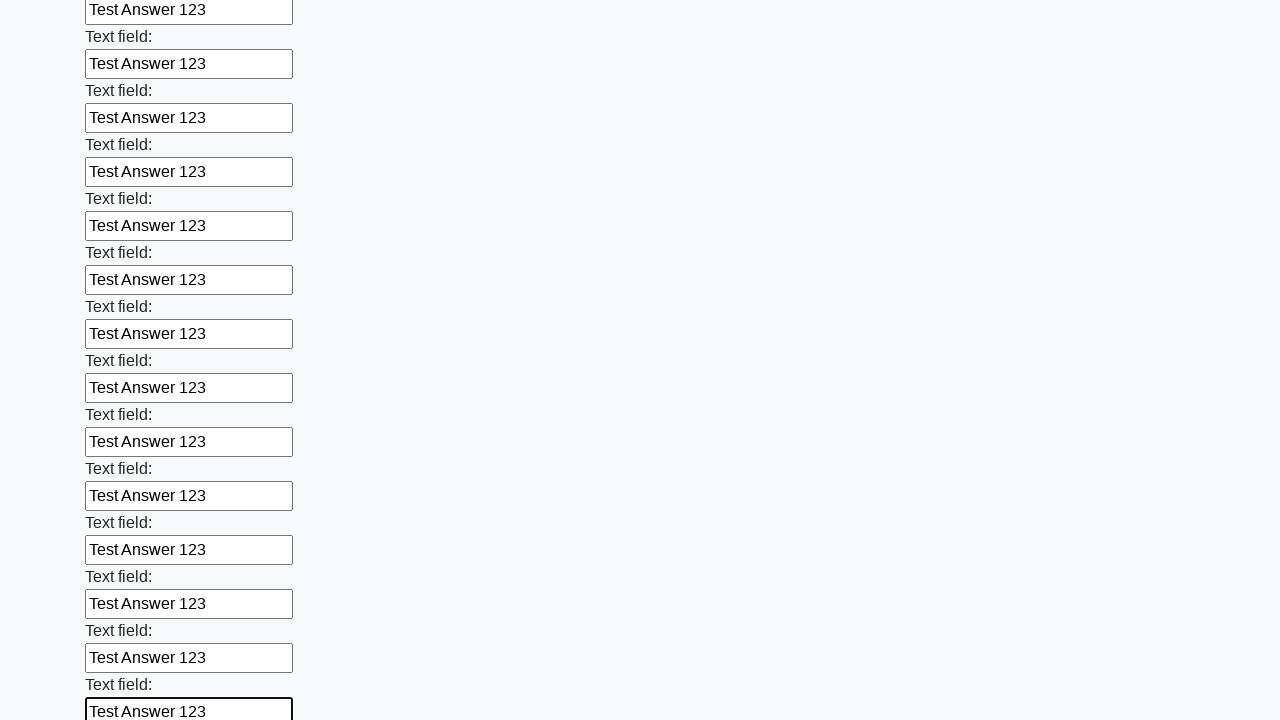

Filled an input field with 'Test Answer 123' on input >> nth=45
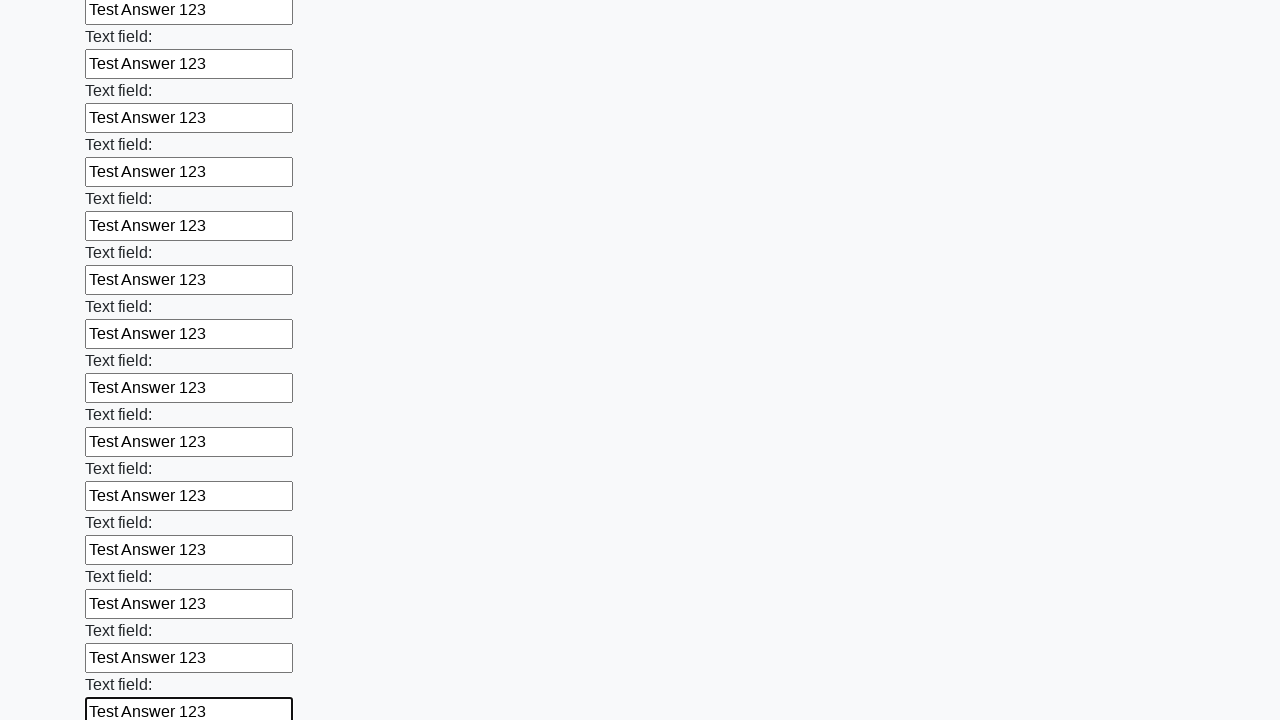

Filled an input field with 'Test Answer 123' on input >> nth=46
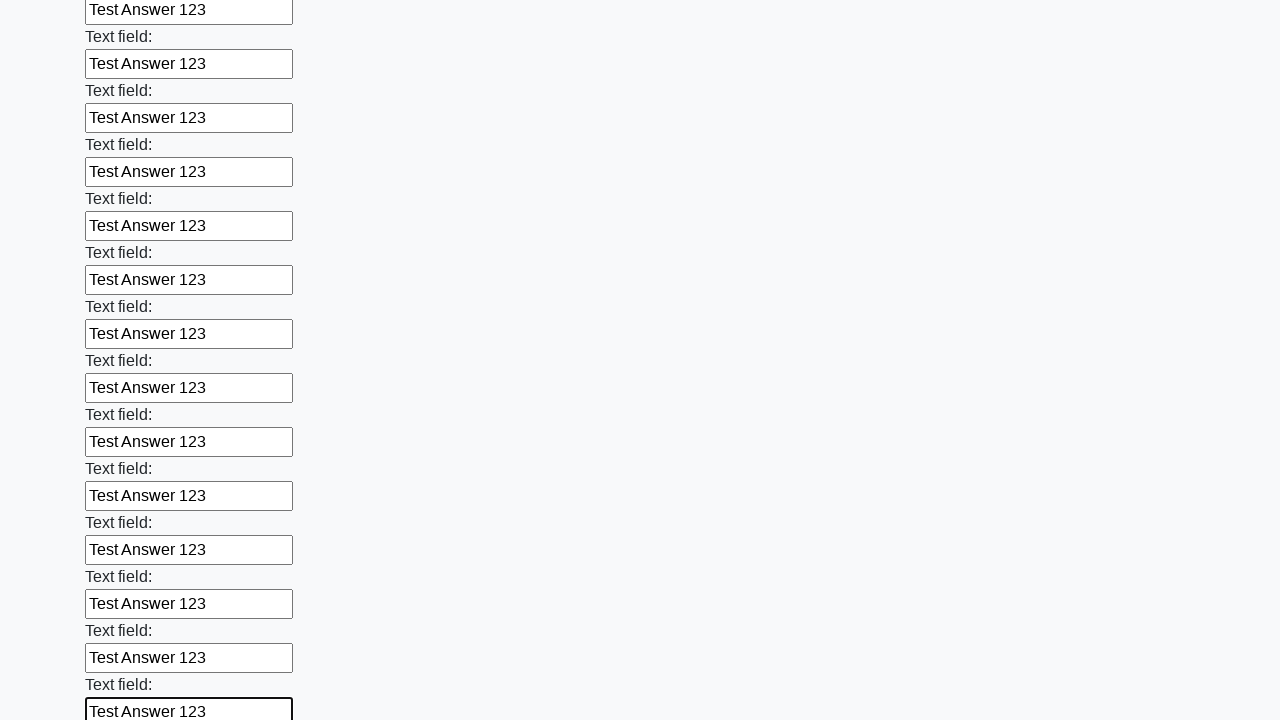

Filled an input field with 'Test Answer 123' on input >> nth=47
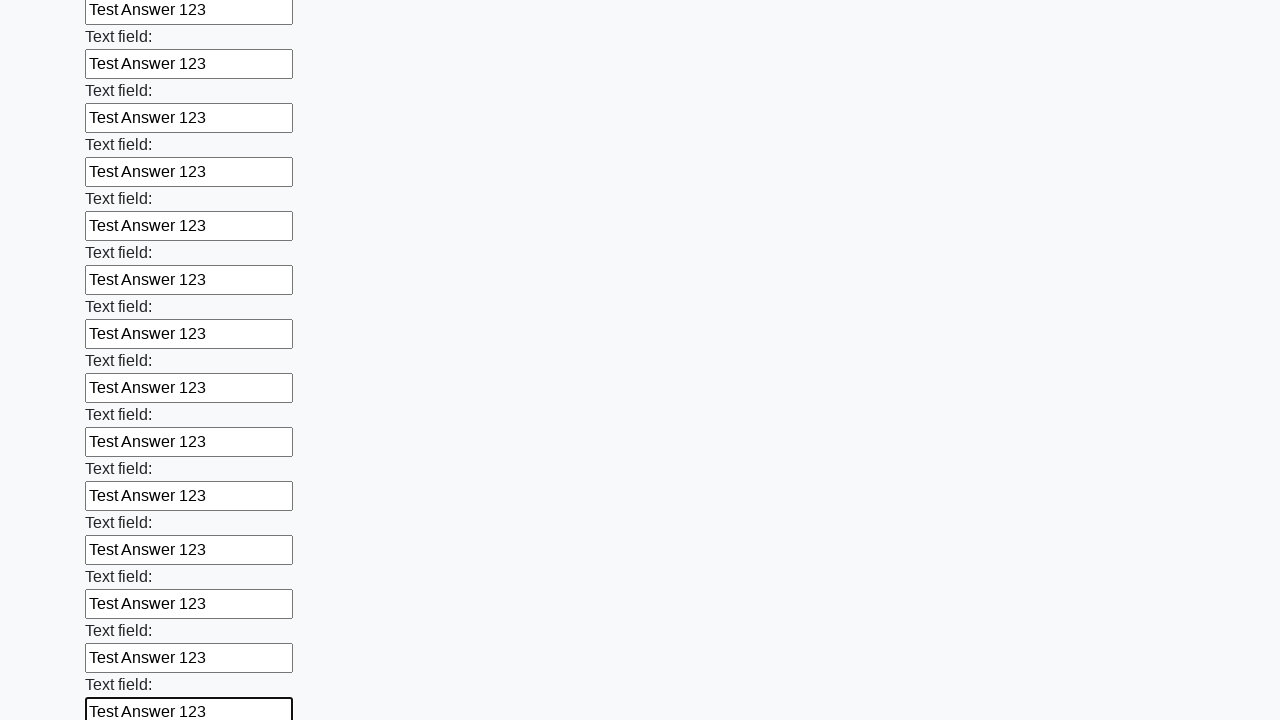

Filled an input field with 'Test Answer 123' on input >> nth=48
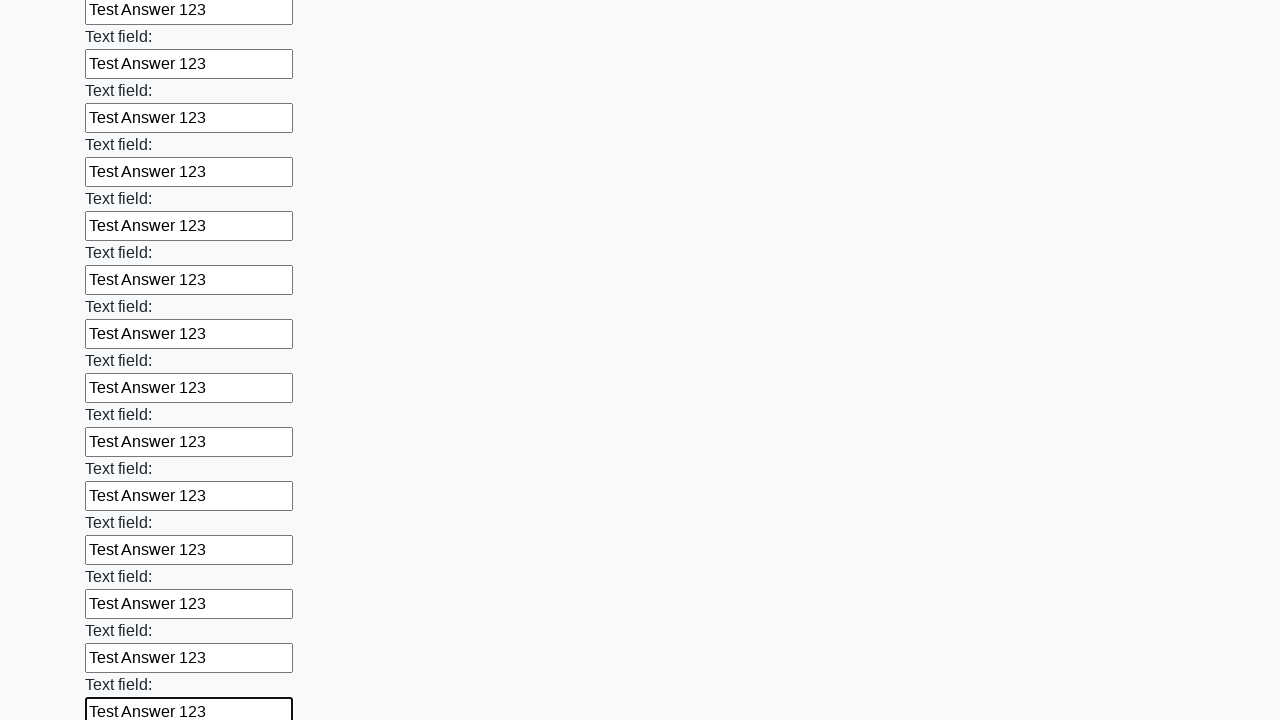

Filled an input field with 'Test Answer 123' on input >> nth=49
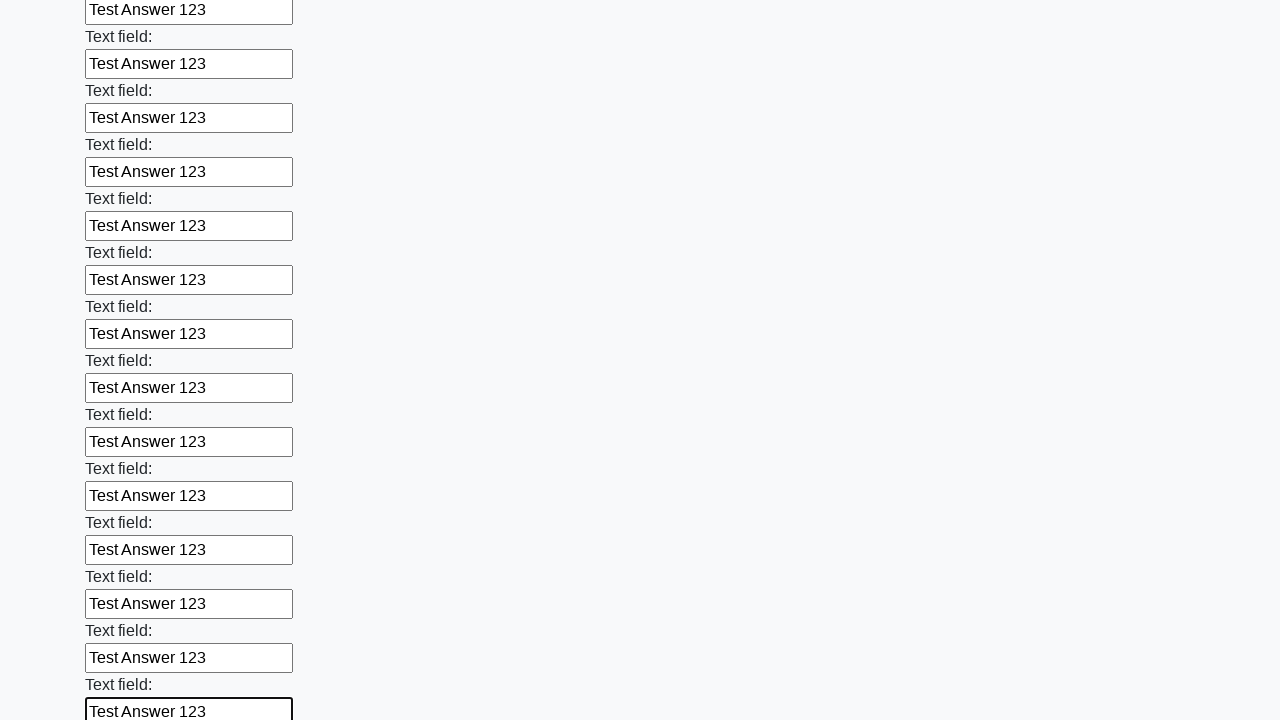

Filled an input field with 'Test Answer 123' on input >> nth=50
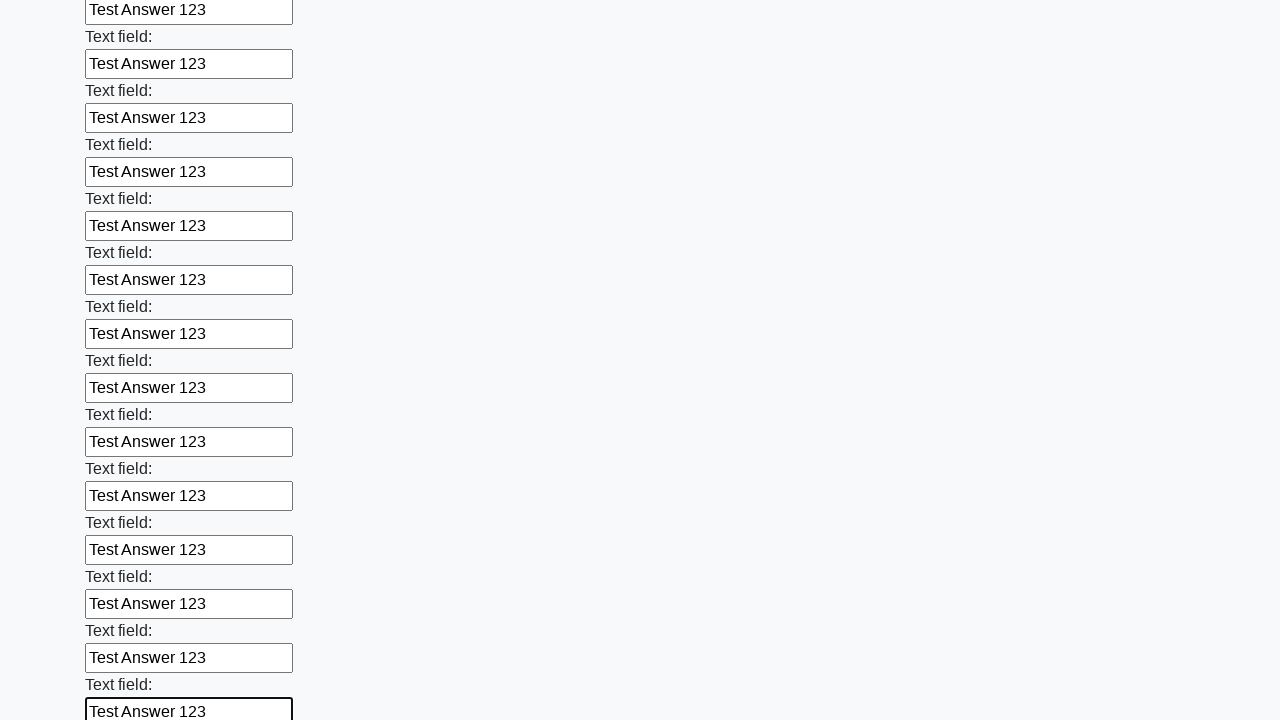

Filled an input field with 'Test Answer 123' on input >> nth=51
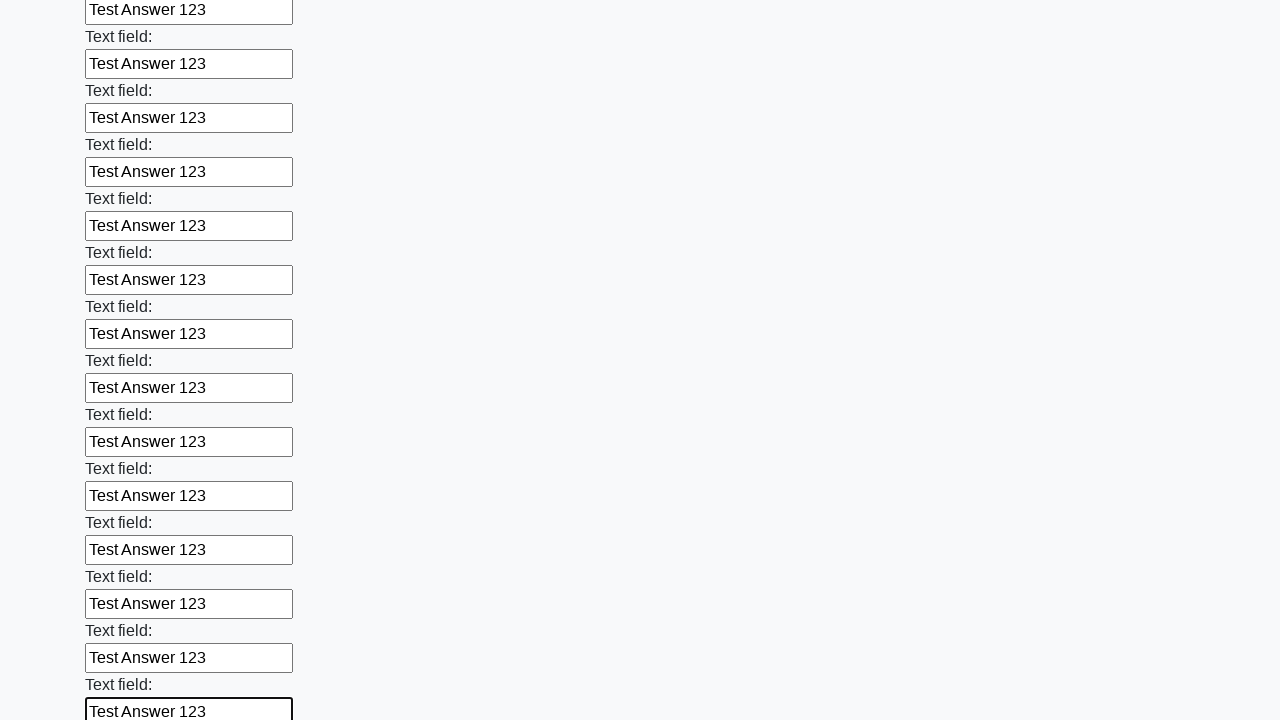

Filled an input field with 'Test Answer 123' on input >> nth=52
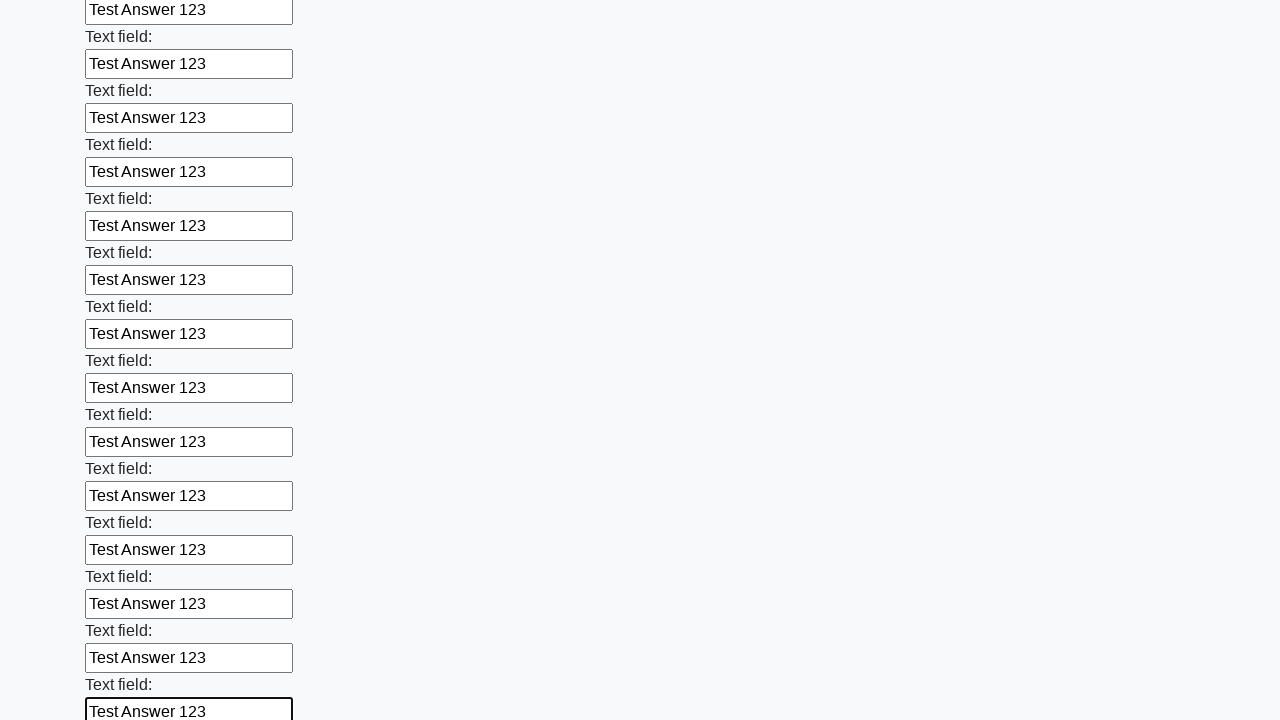

Filled an input field with 'Test Answer 123' on input >> nth=53
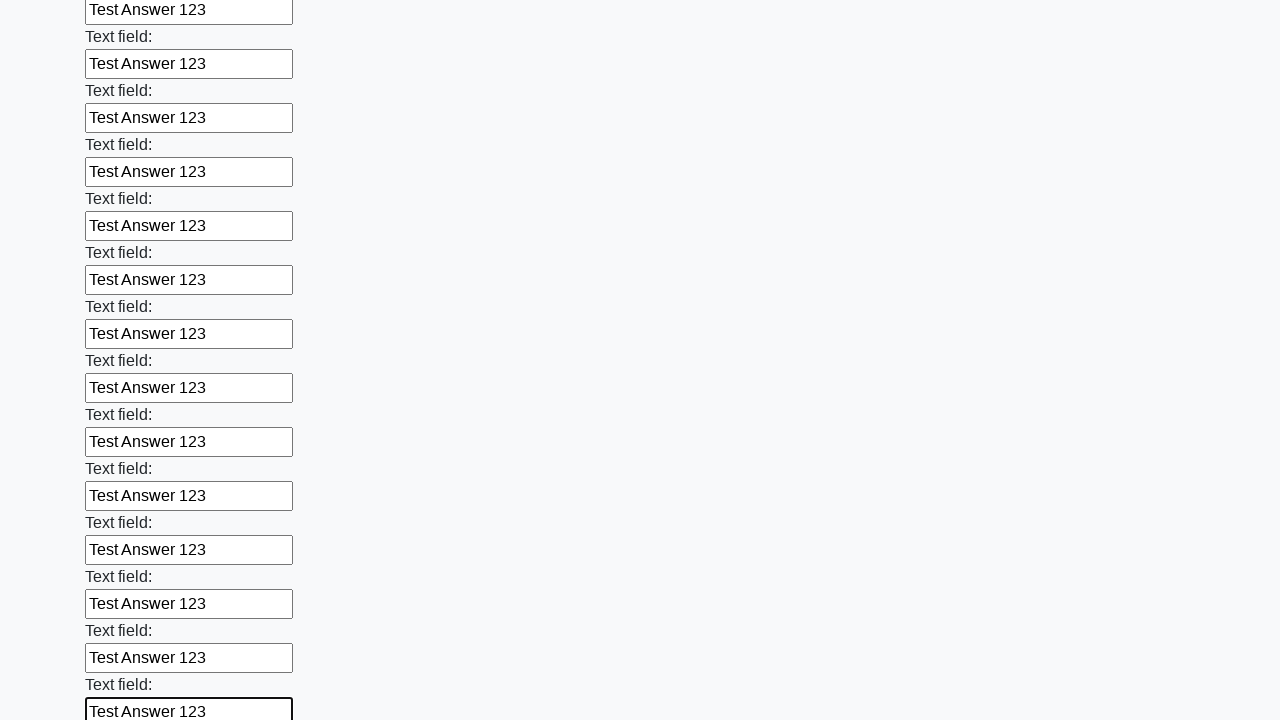

Filled an input field with 'Test Answer 123' on input >> nth=54
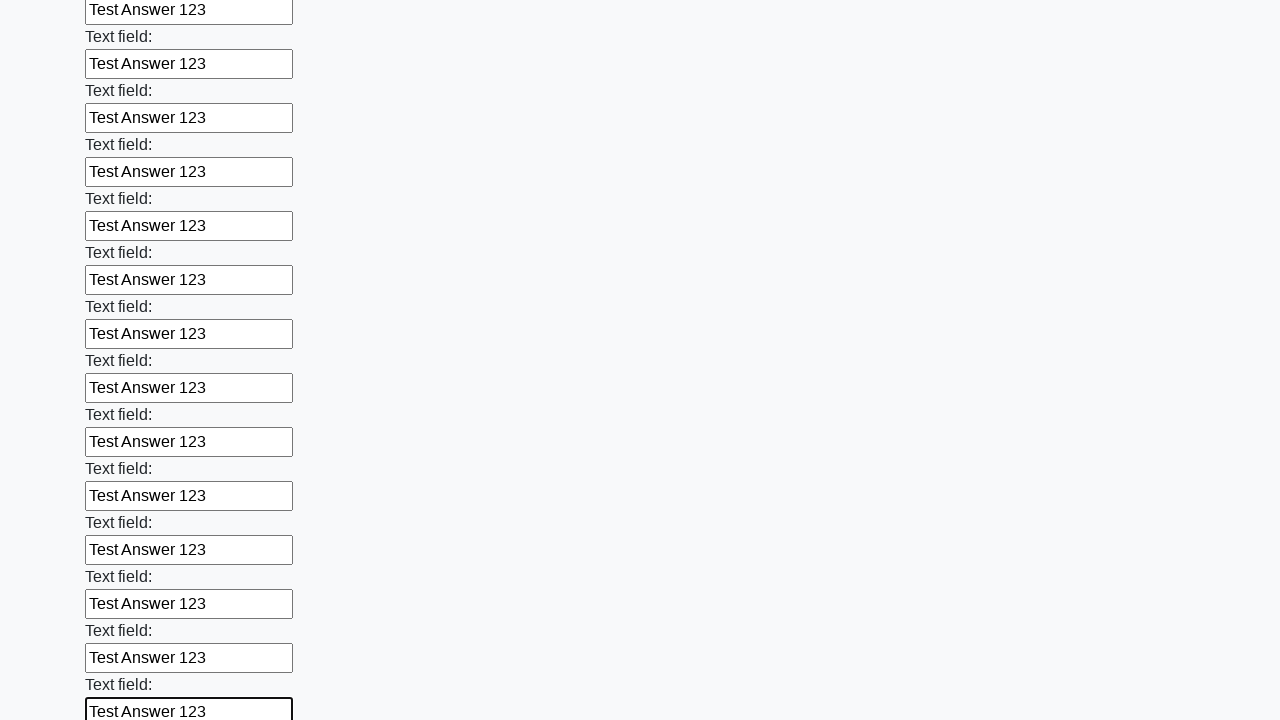

Filled an input field with 'Test Answer 123' on input >> nth=55
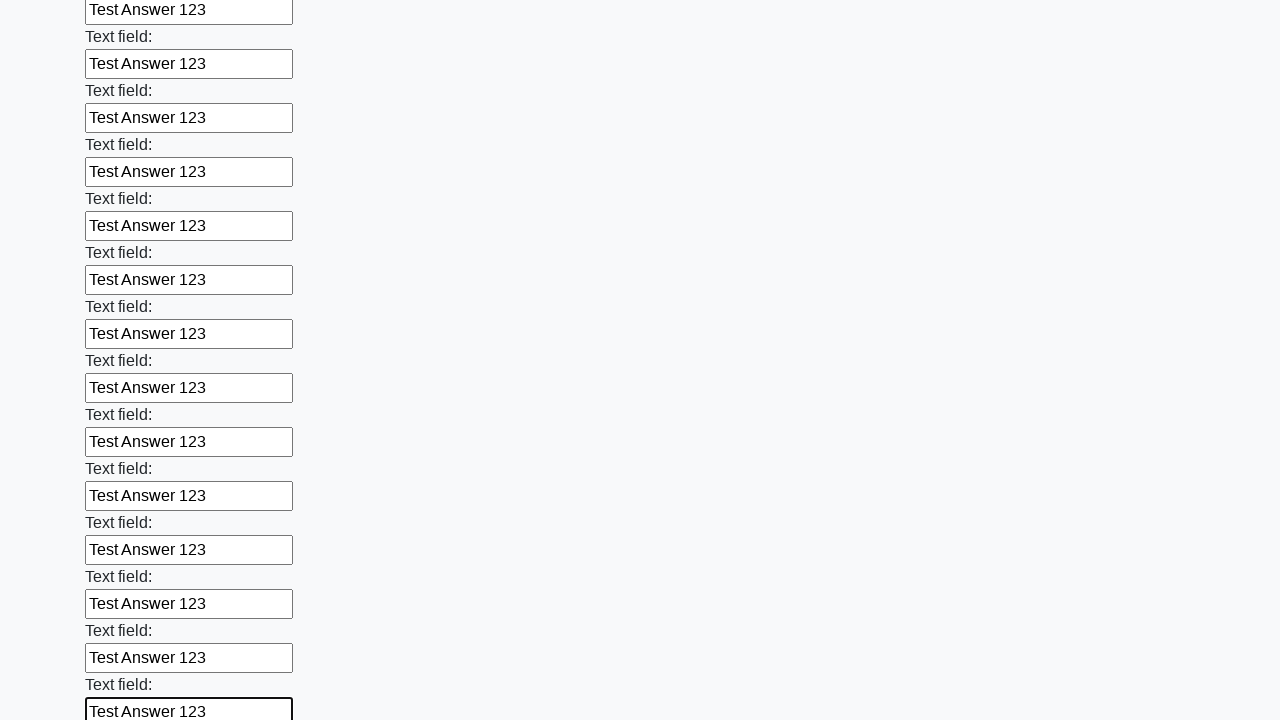

Filled an input field with 'Test Answer 123' on input >> nth=56
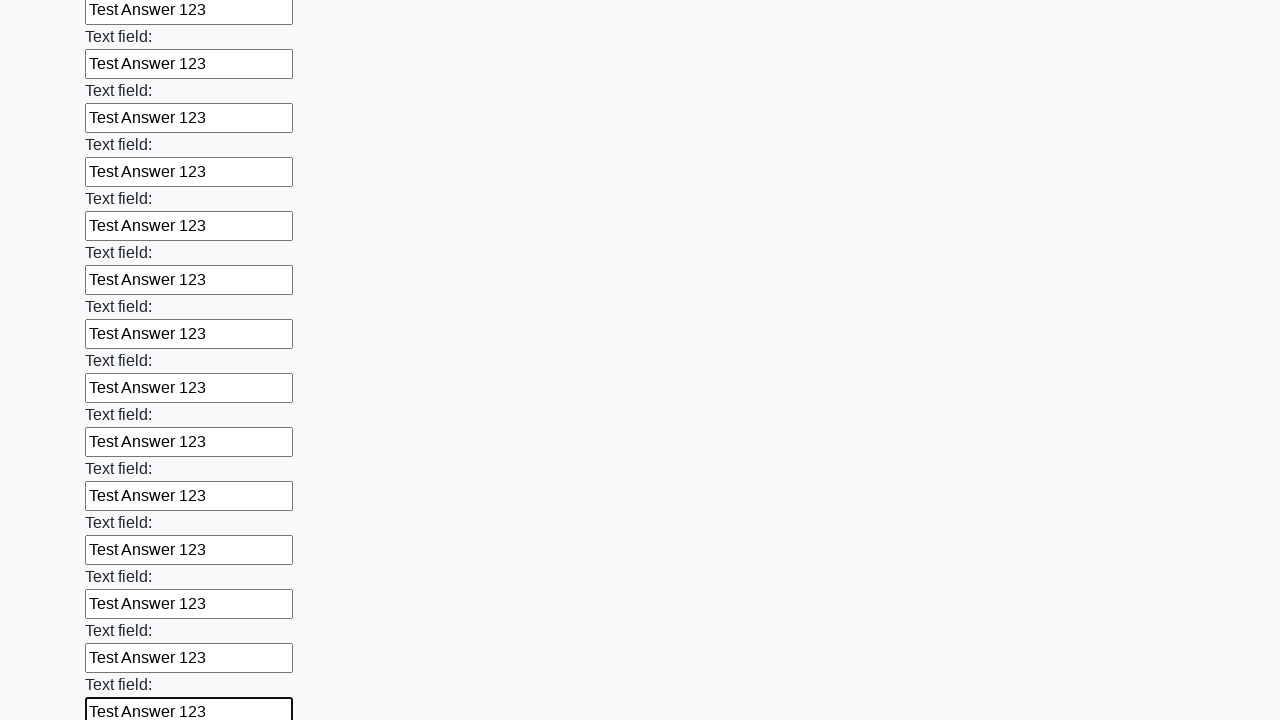

Filled an input field with 'Test Answer 123' on input >> nth=57
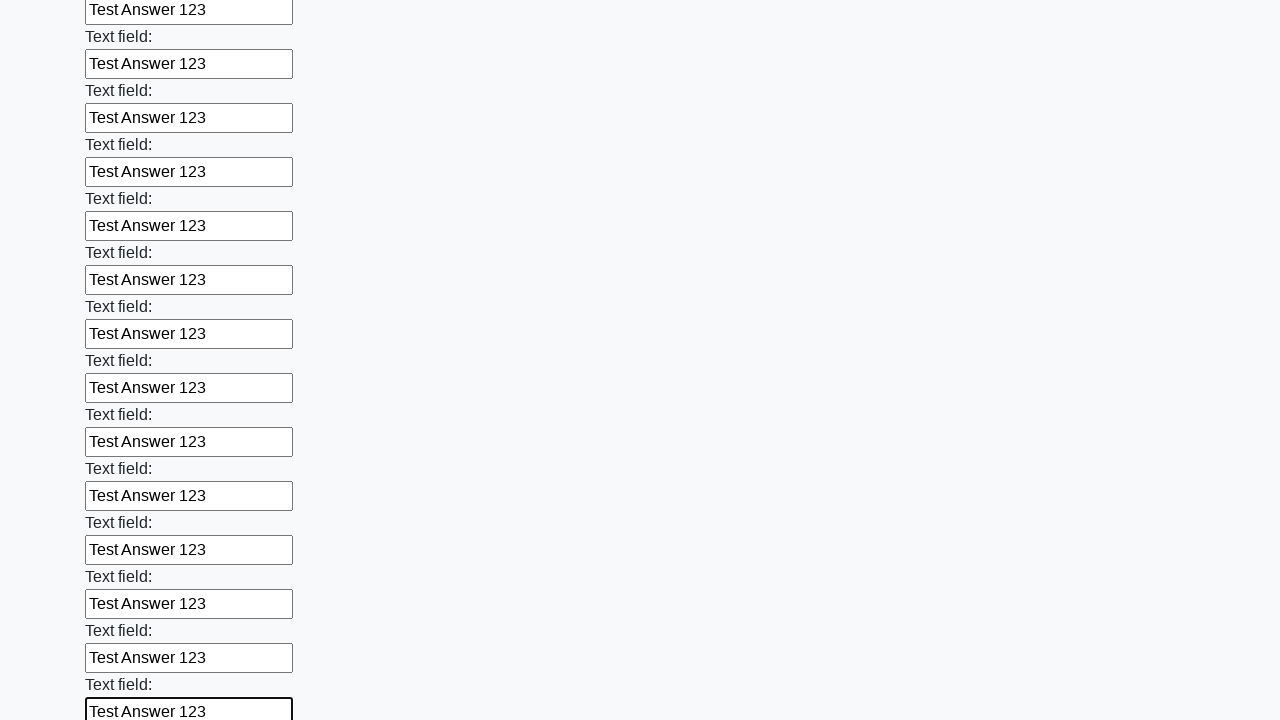

Filled an input field with 'Test Answer 123' on input >> nth=58
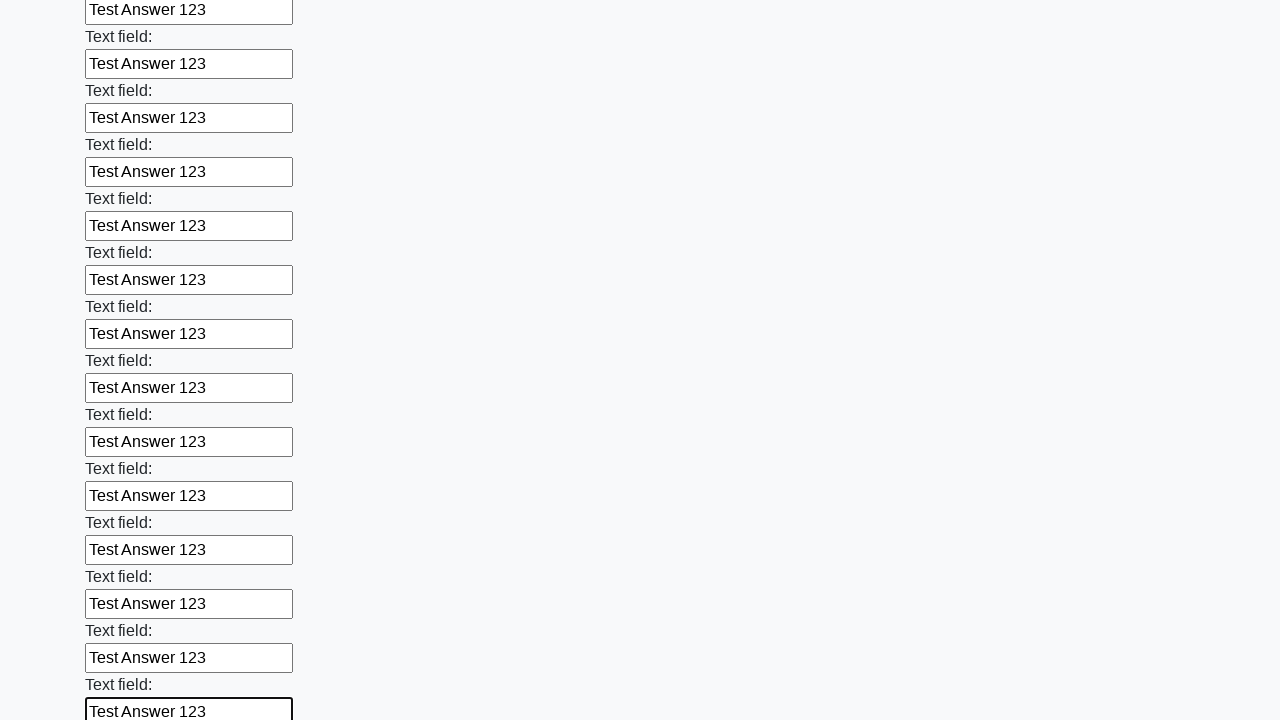

Filled an input field with 'Test Answer 123' on input >> nth=59
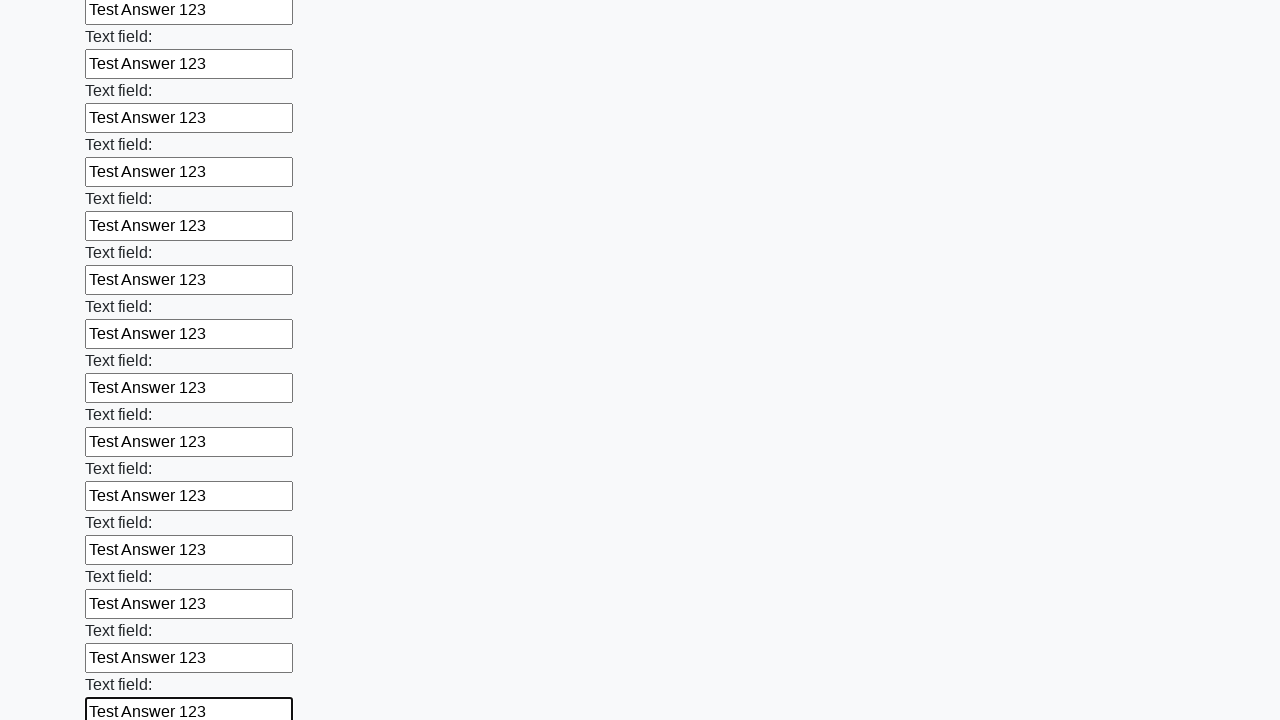

Filled an input field with 'Test Answer 123' on input >> nth=60
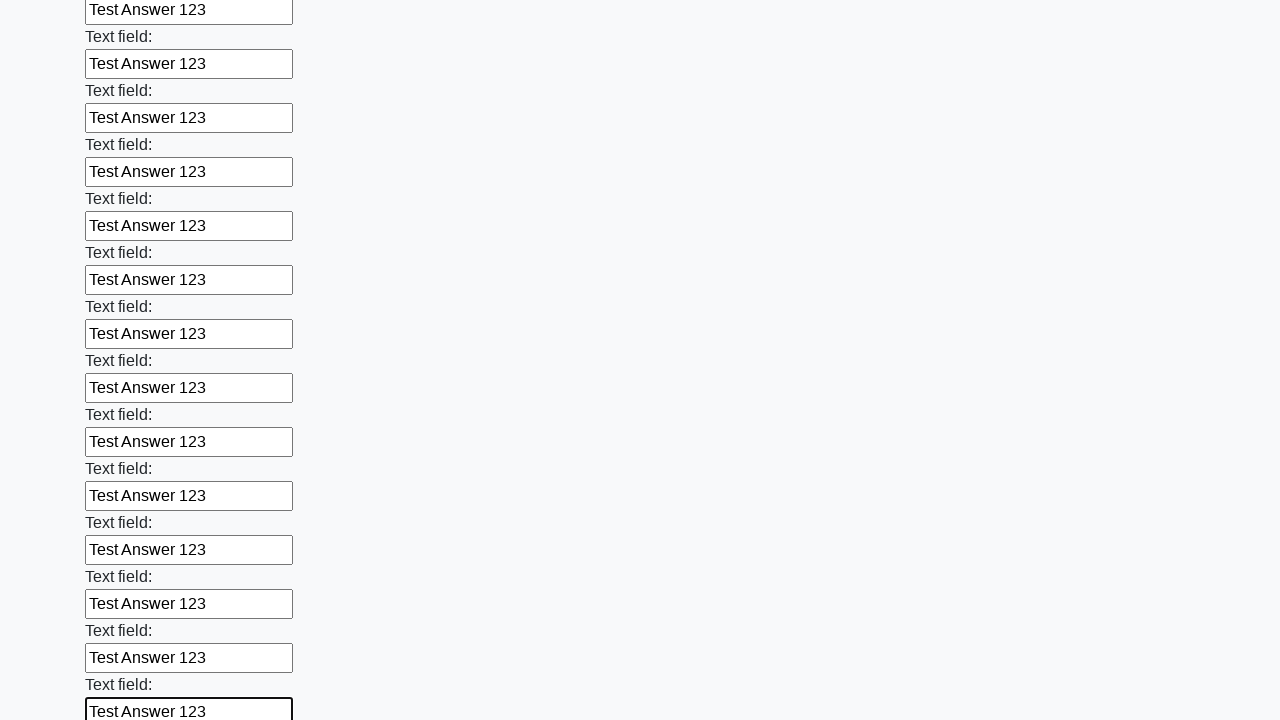

Filled an input field with 'Test Answer 123' on input >> nth=61
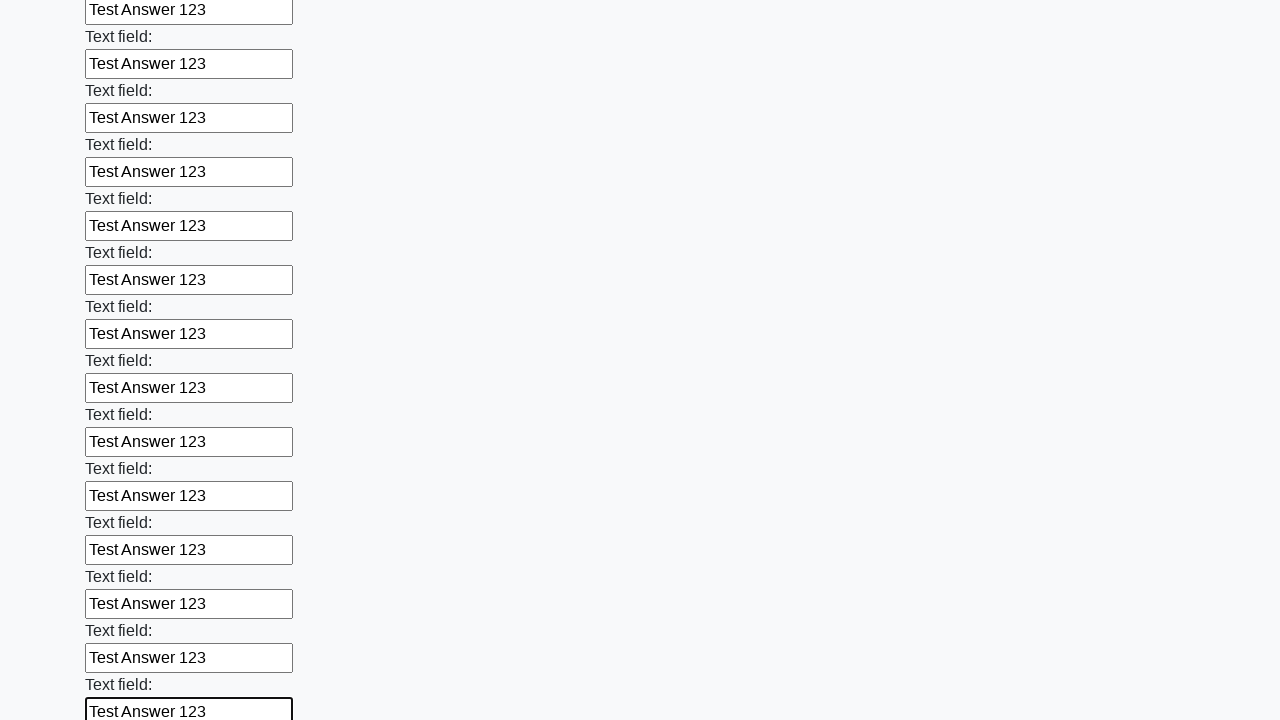

Filled an input field with 'Test Answer 123' on input >> nth=62
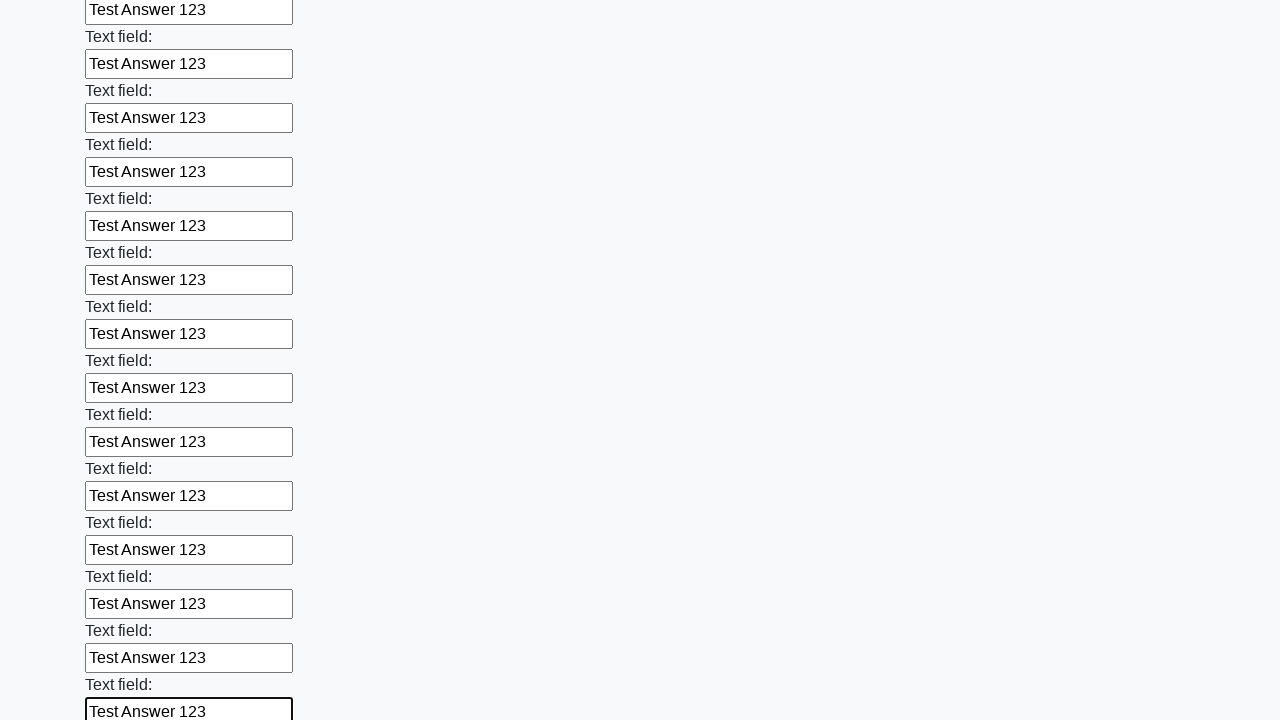

Filled an input field with 'Test Answer 123' on input >> nth=63
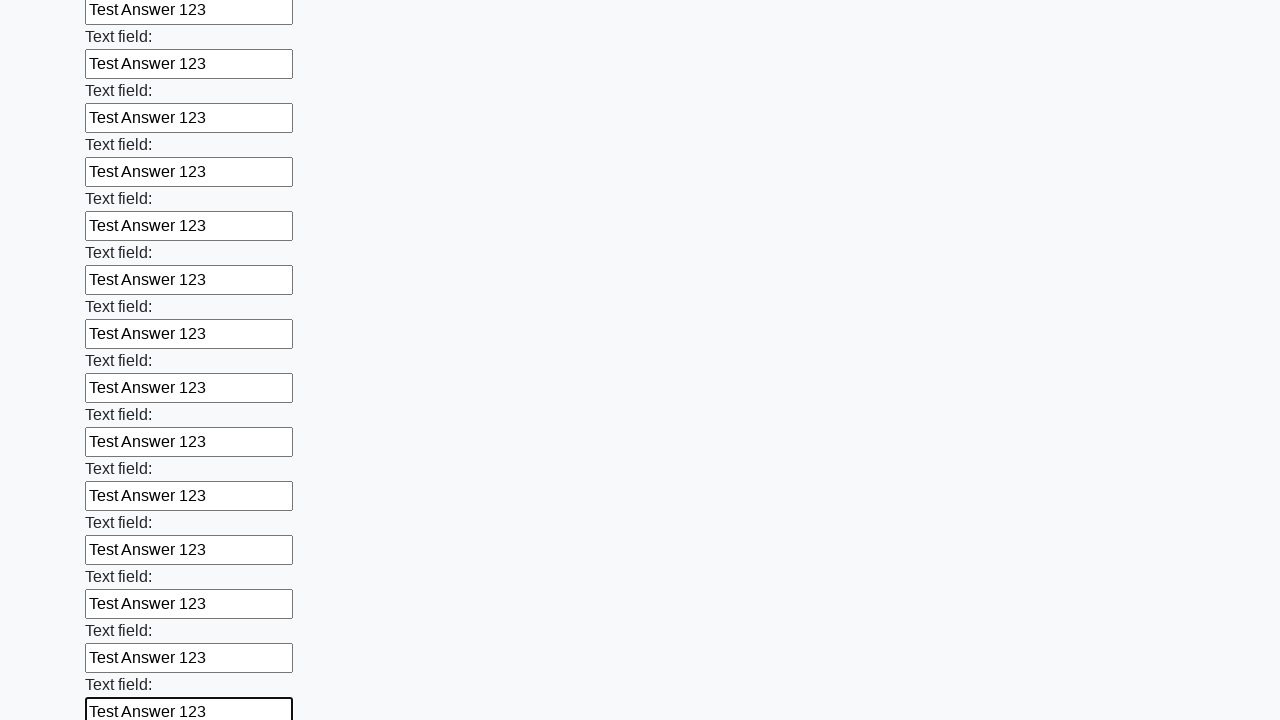

Filled an input field with 'Test Answer 123' on input >> nth=64
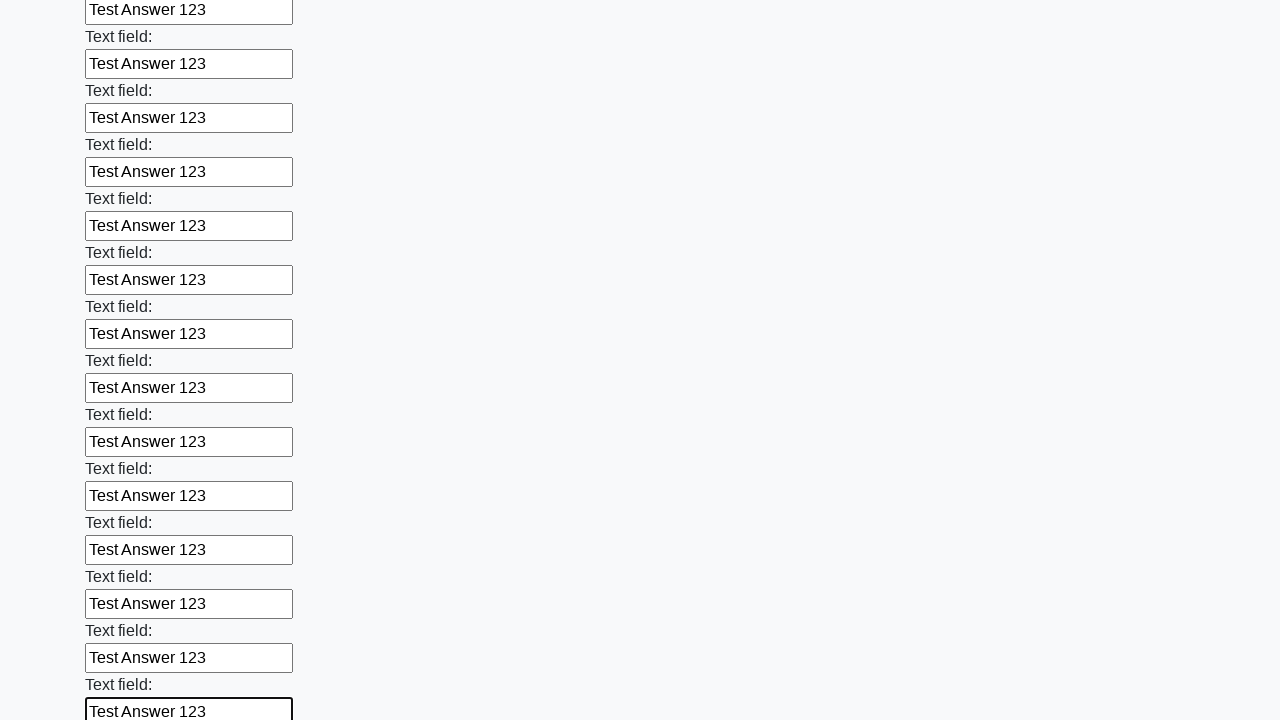

Filled an input field with 'Test Answer 123' on input >> nth=65
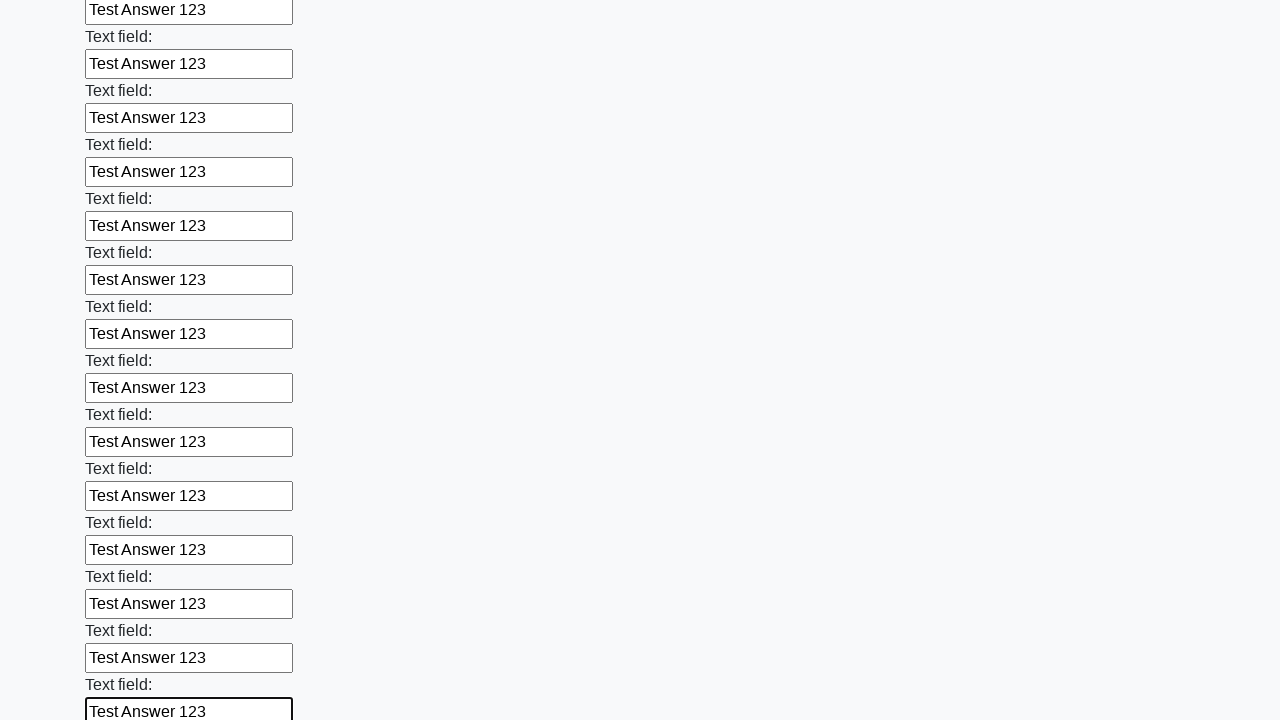

Filled an input field with 'Test Answer 123' on input >> nth=66
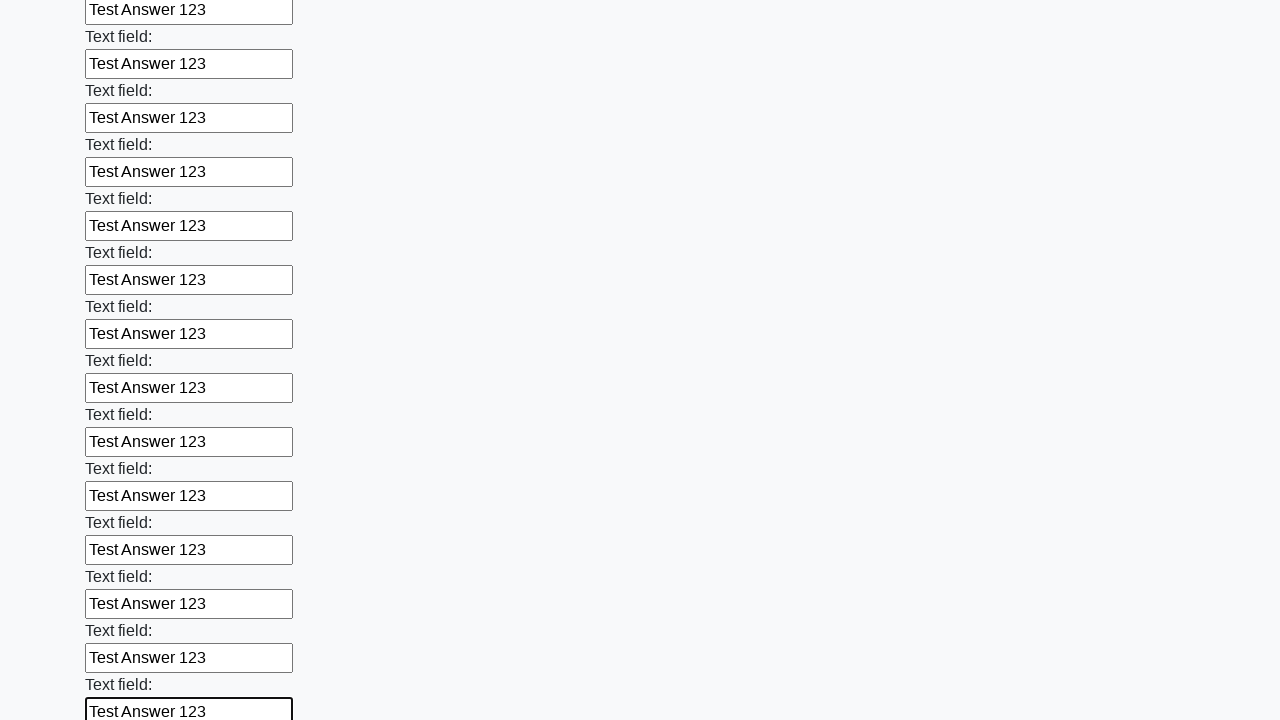

Filled an input field with 'Test Answer 123' on input >> nth=67
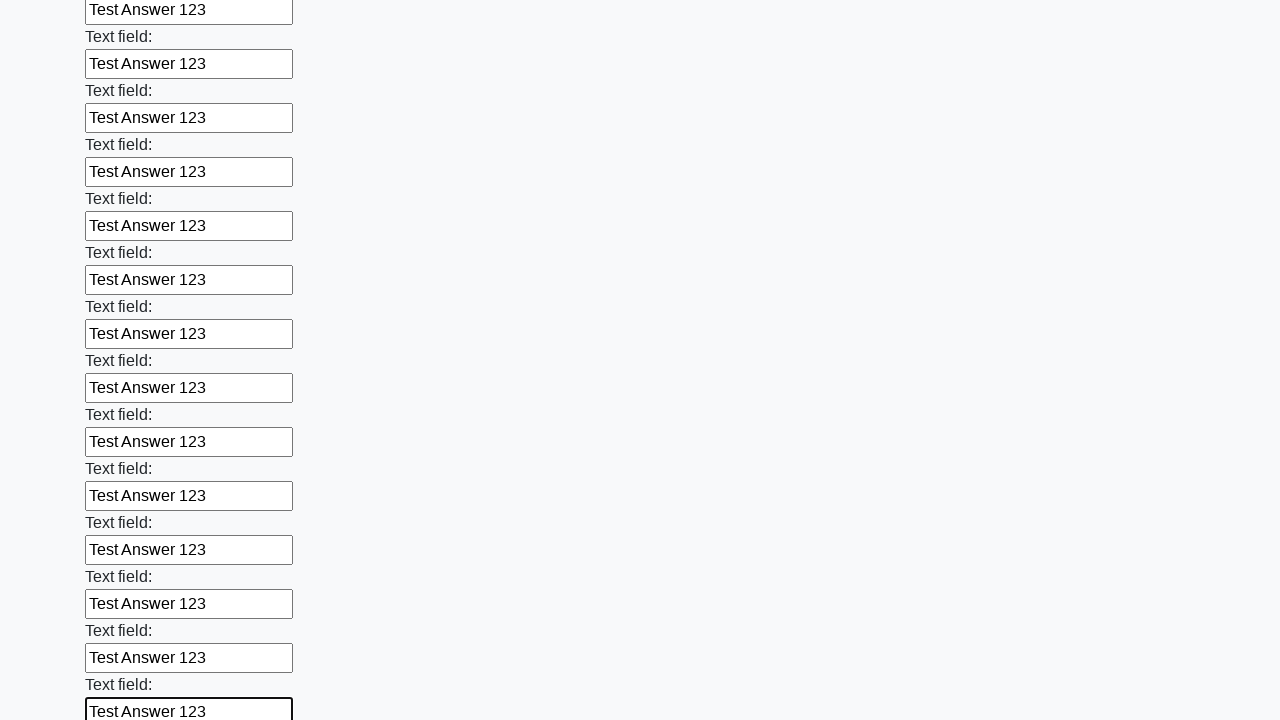

Filled an input field with 'Test Answer 123' on input >> nth=68
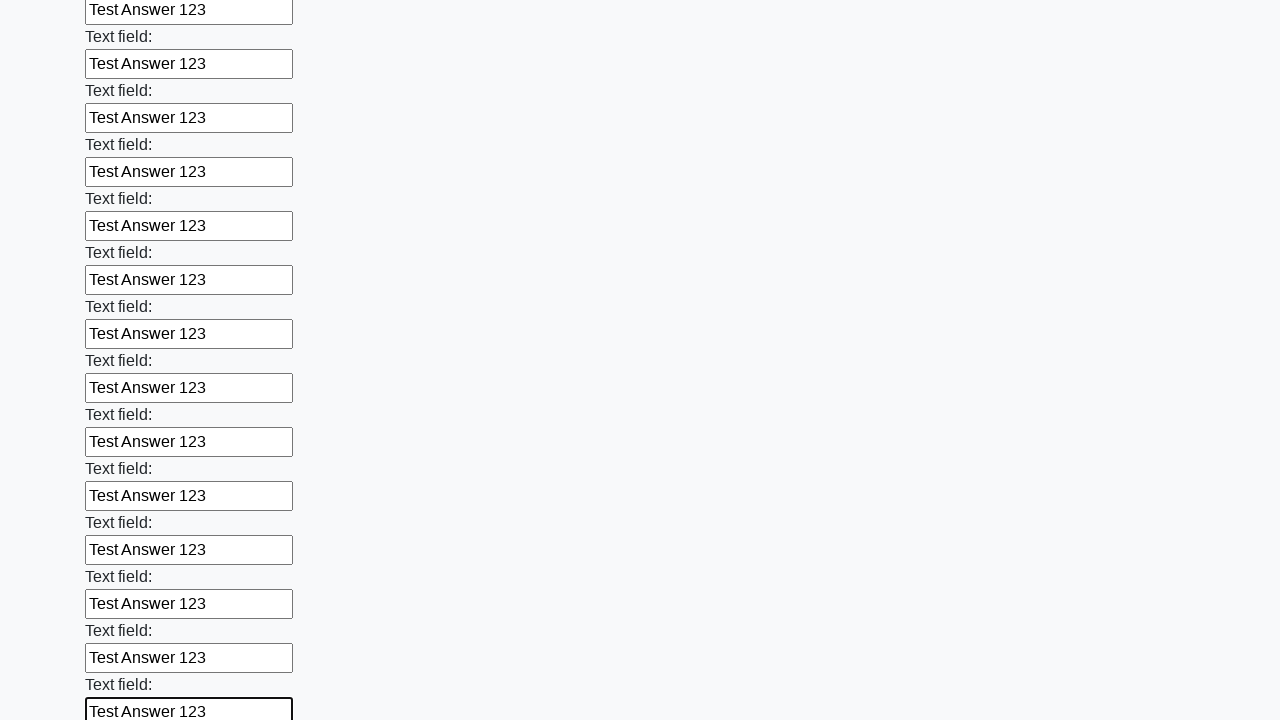

Filled an input field with 'Test Answer 123' on input >> nth=69
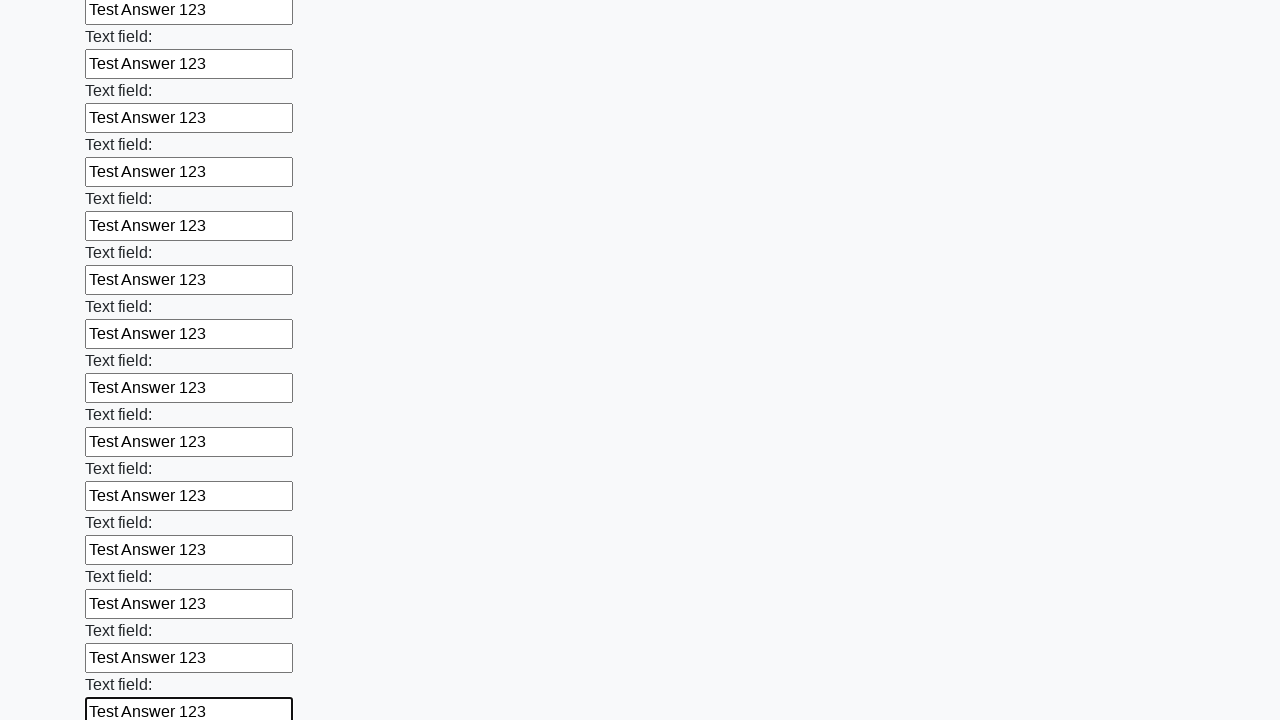

Filled an input field with 'Test Answer 123' on input >> nth=70
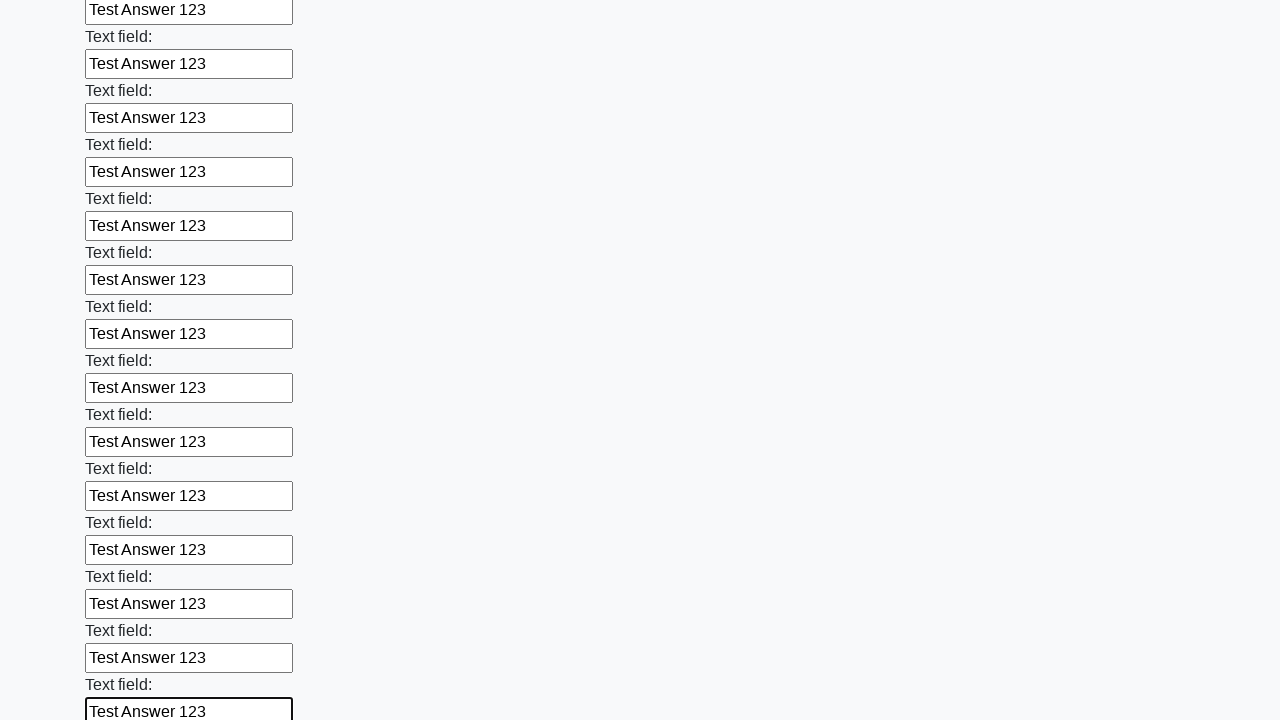

Filled an input field with 'Test Answer 123' on input >> nth=71
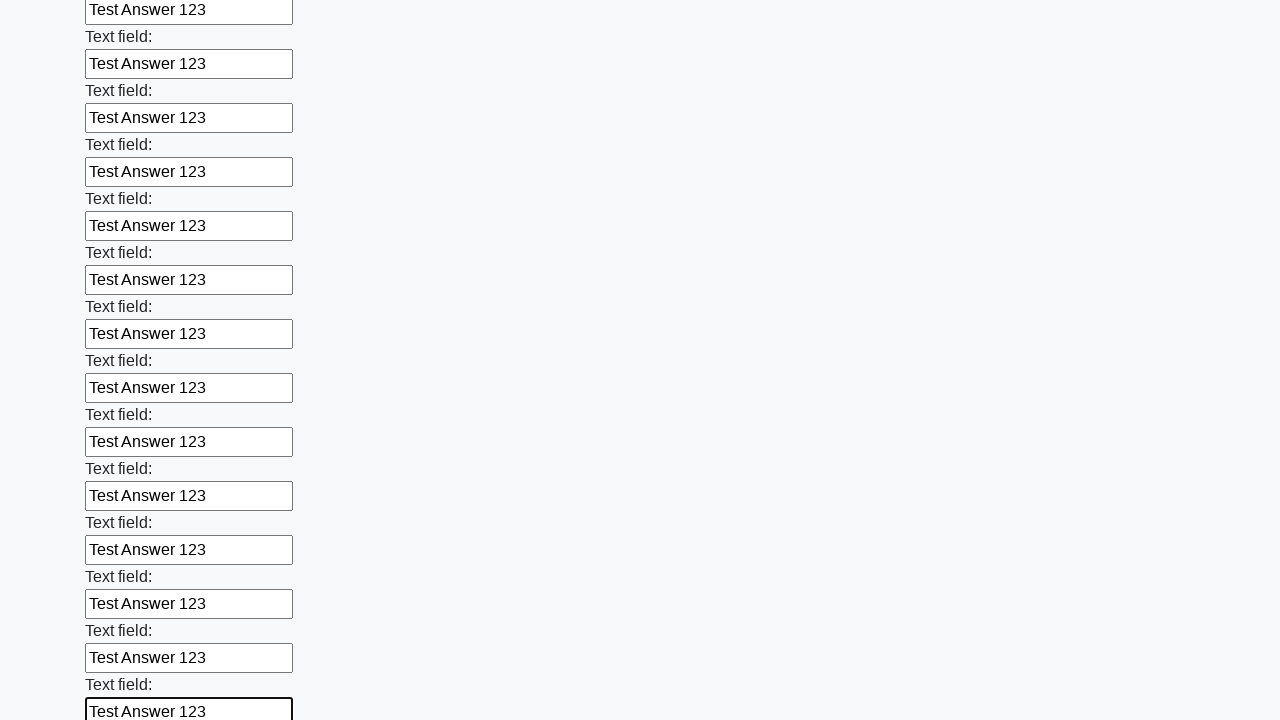

Filled an input field with 'Test Answer 123' on input >> nth=72
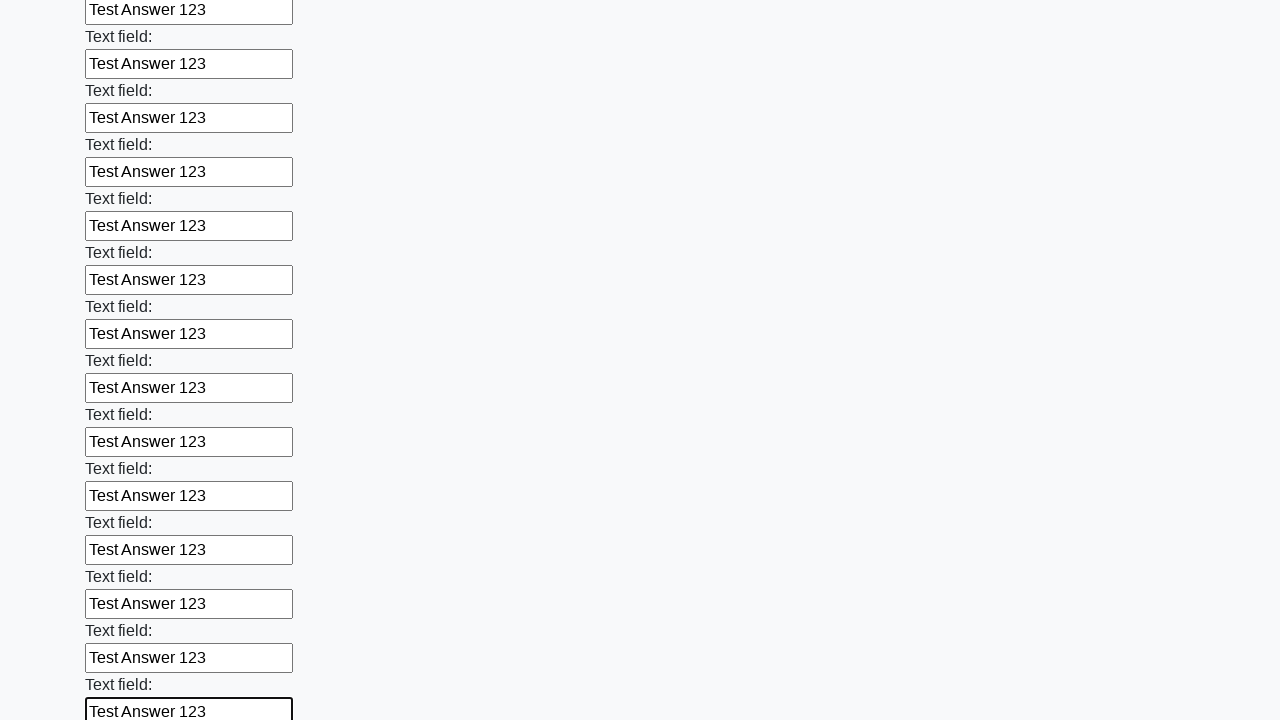

Filled an input field with 'Test Answer 123' on input >> nth=73
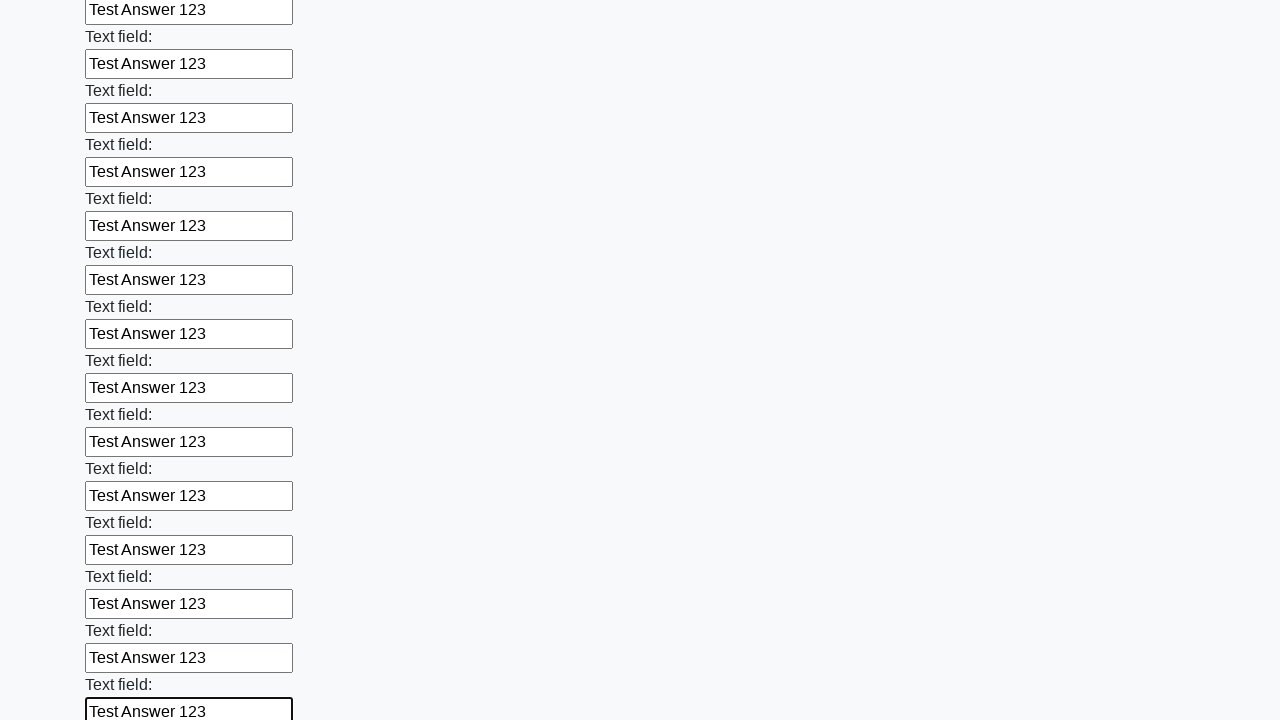

Filled an input field with 'Test Answer 123' on input >> nth=74
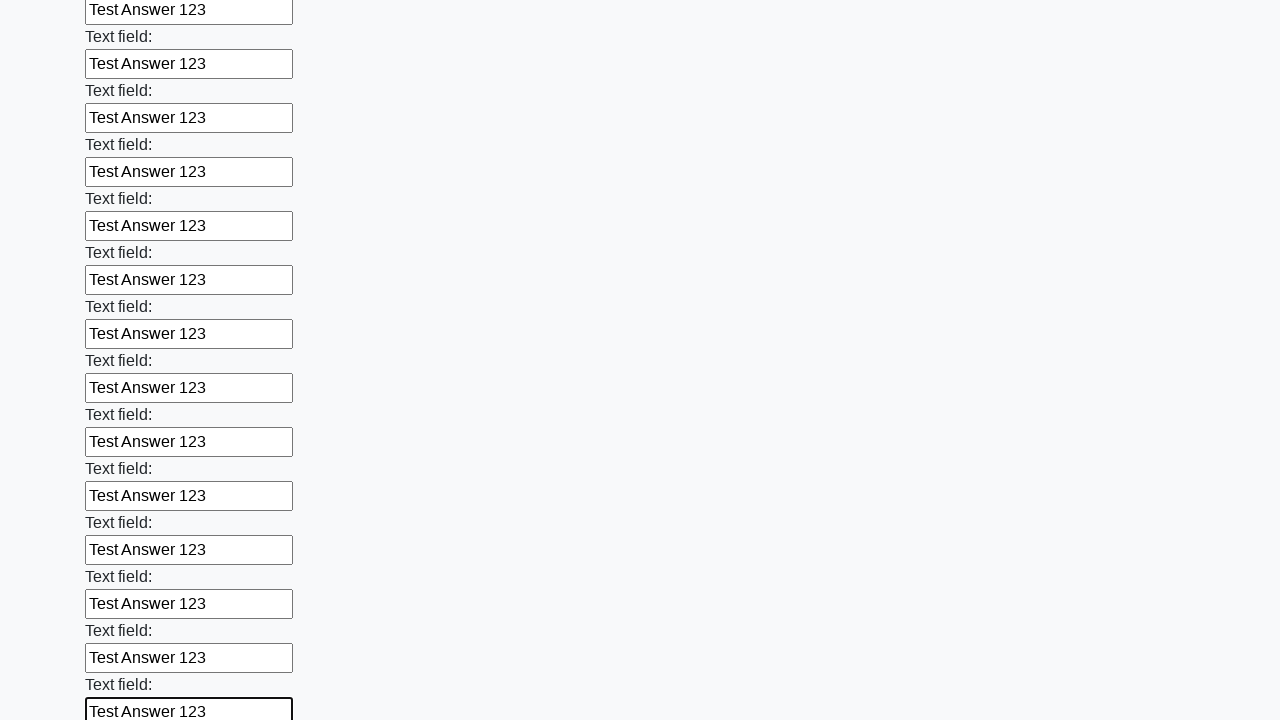

Filled an input field with 'Test Answer 123' on input >> nth=75
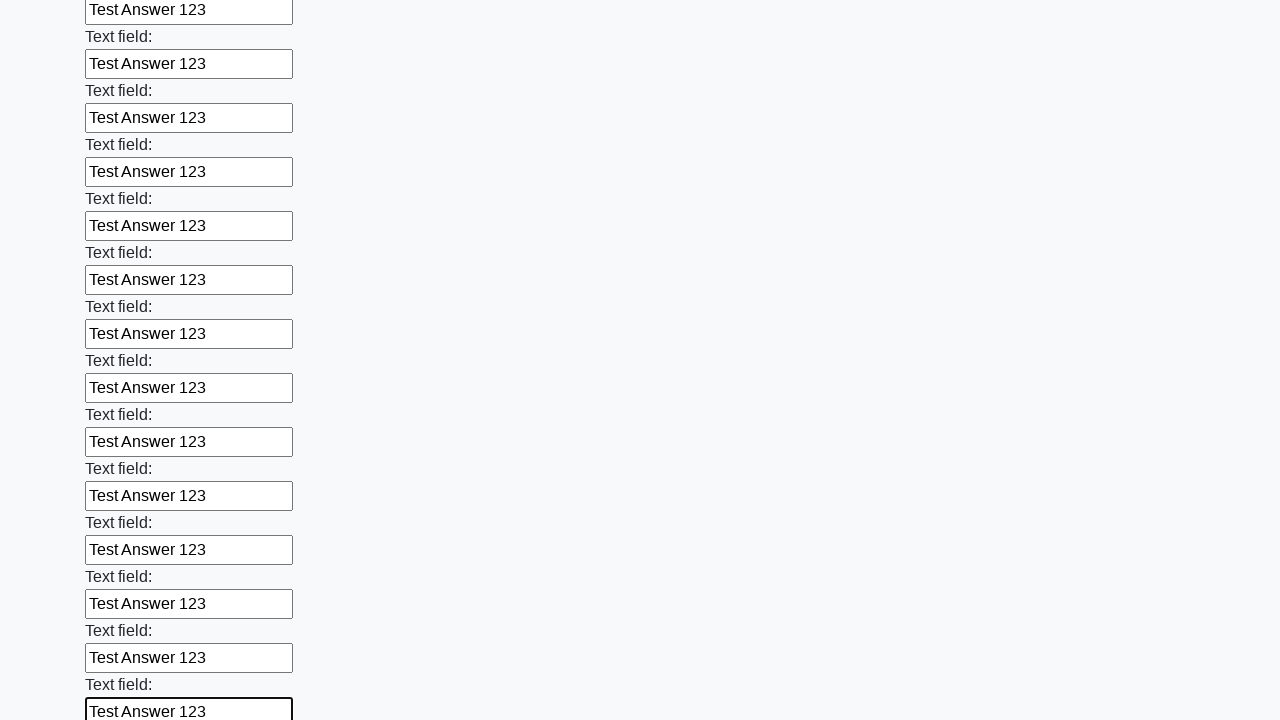

Filled an input field with 'Test Answer 123' on input >> nth=76
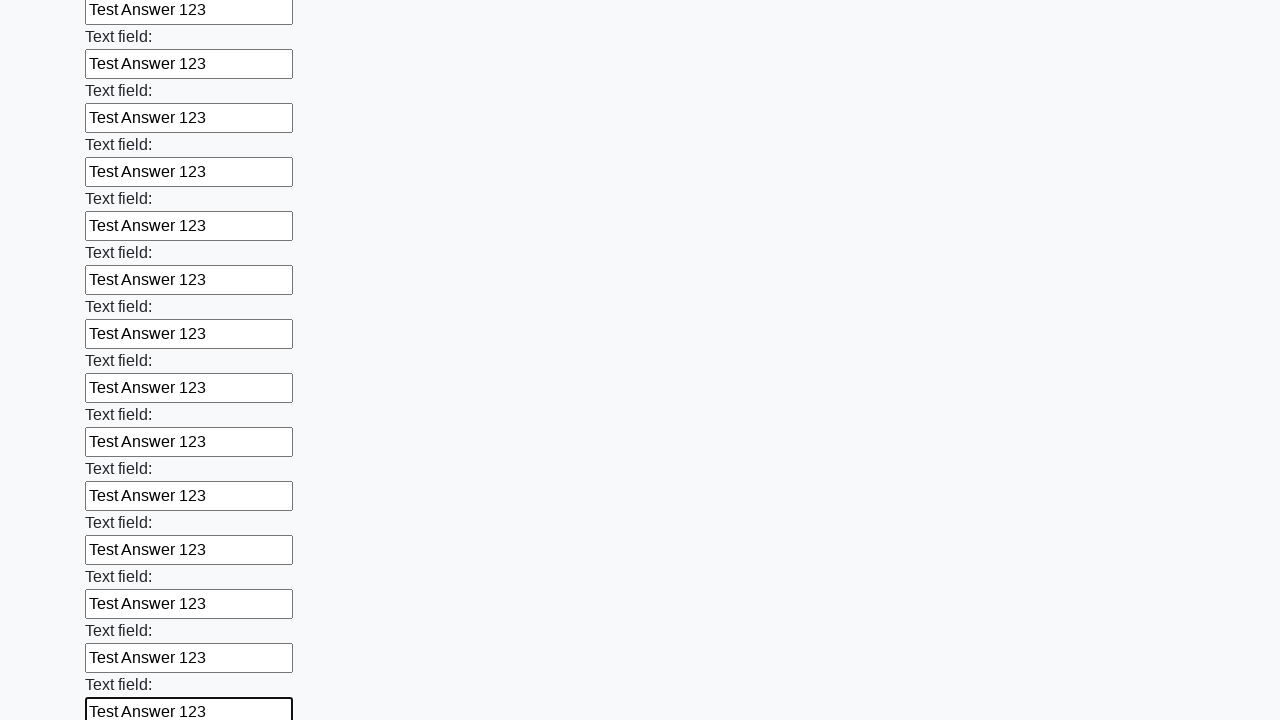

Filled an input field with 'Test Answer 123' on input >> nth=77
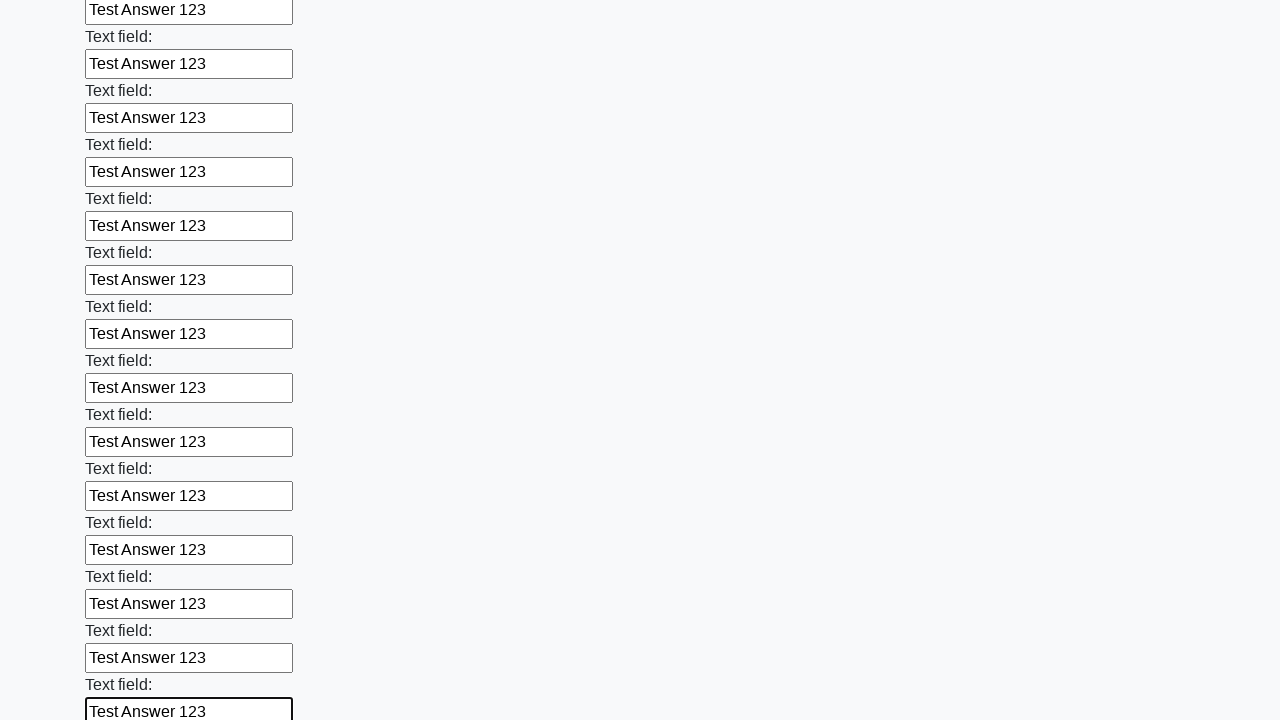

Filled an input field with 'Test Answer 123' on input >> nth=78
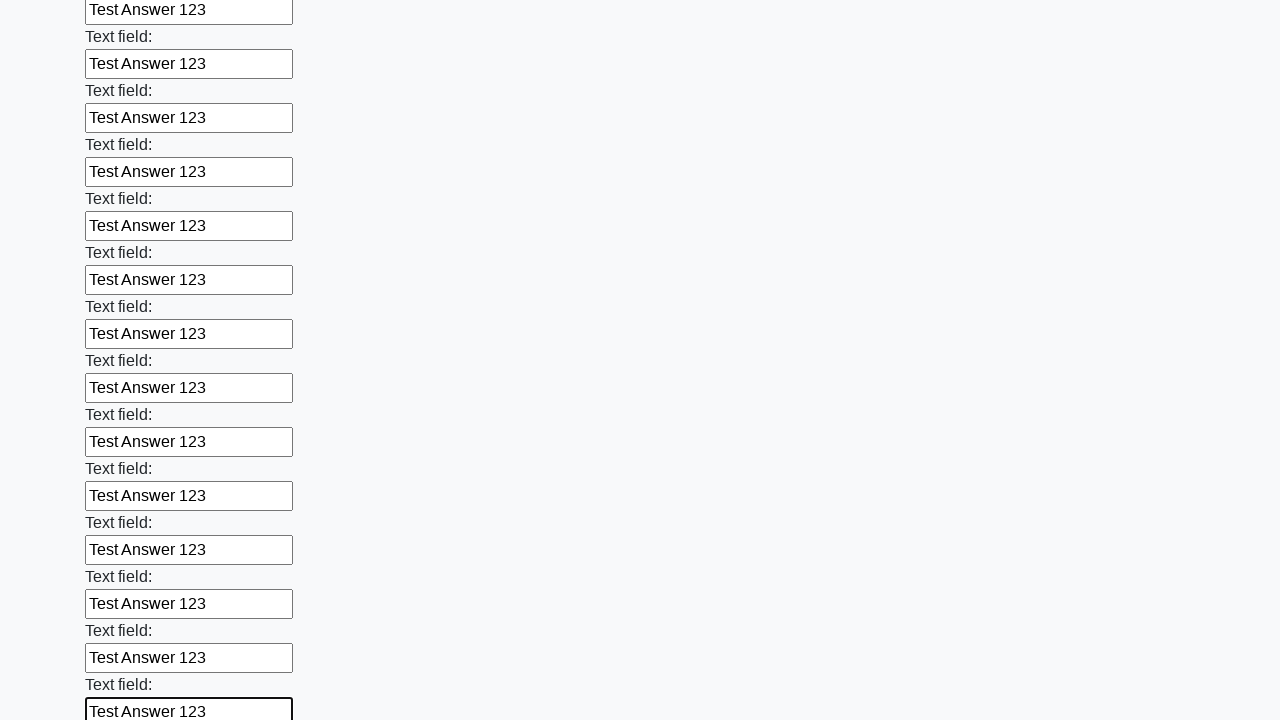

Filled an input field with 'Test Answer 123' on input >> nth=79
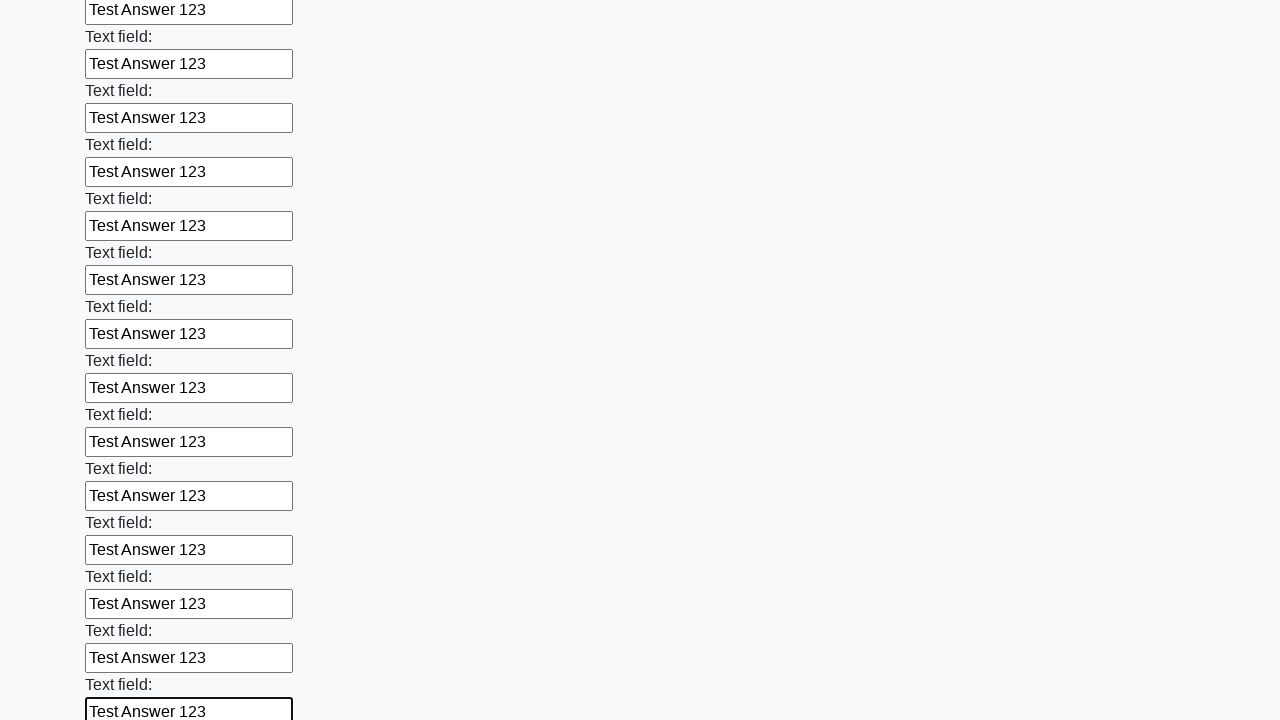

Filled an input field with 'Test Answer 123' on input >> nth=80
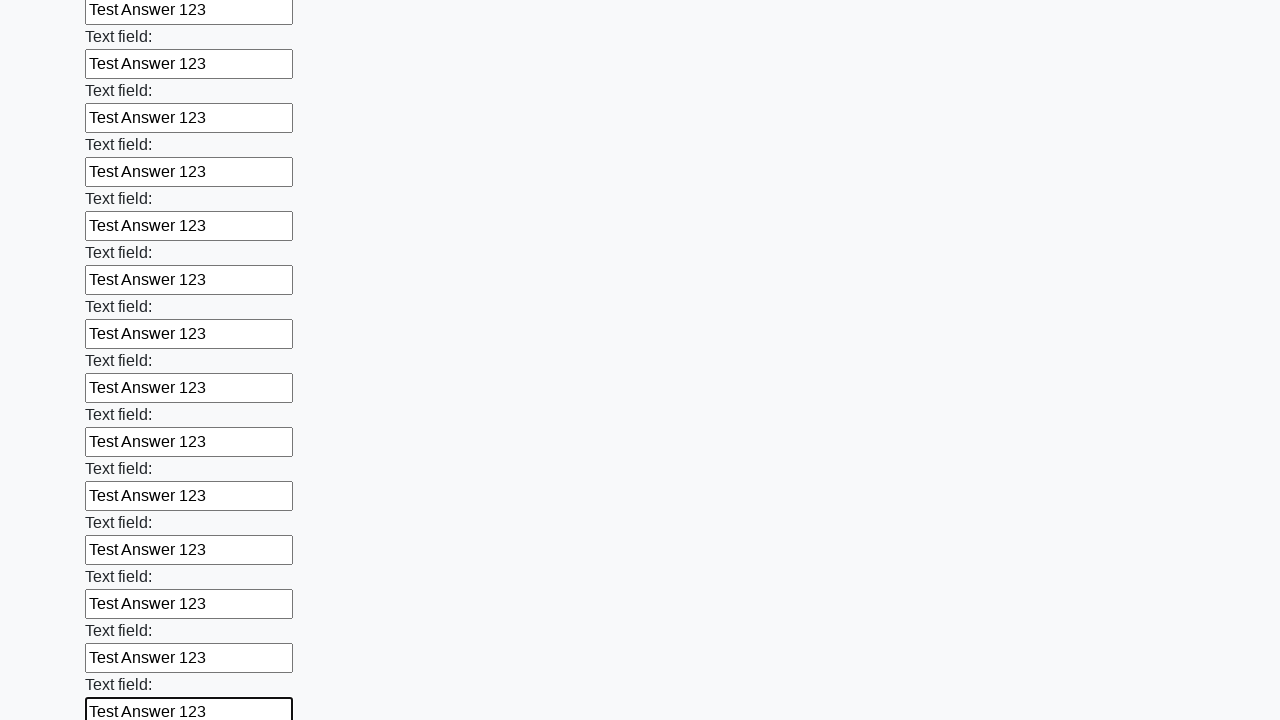

Filled an input field with 'Test Answer 123' on input >> nth=81
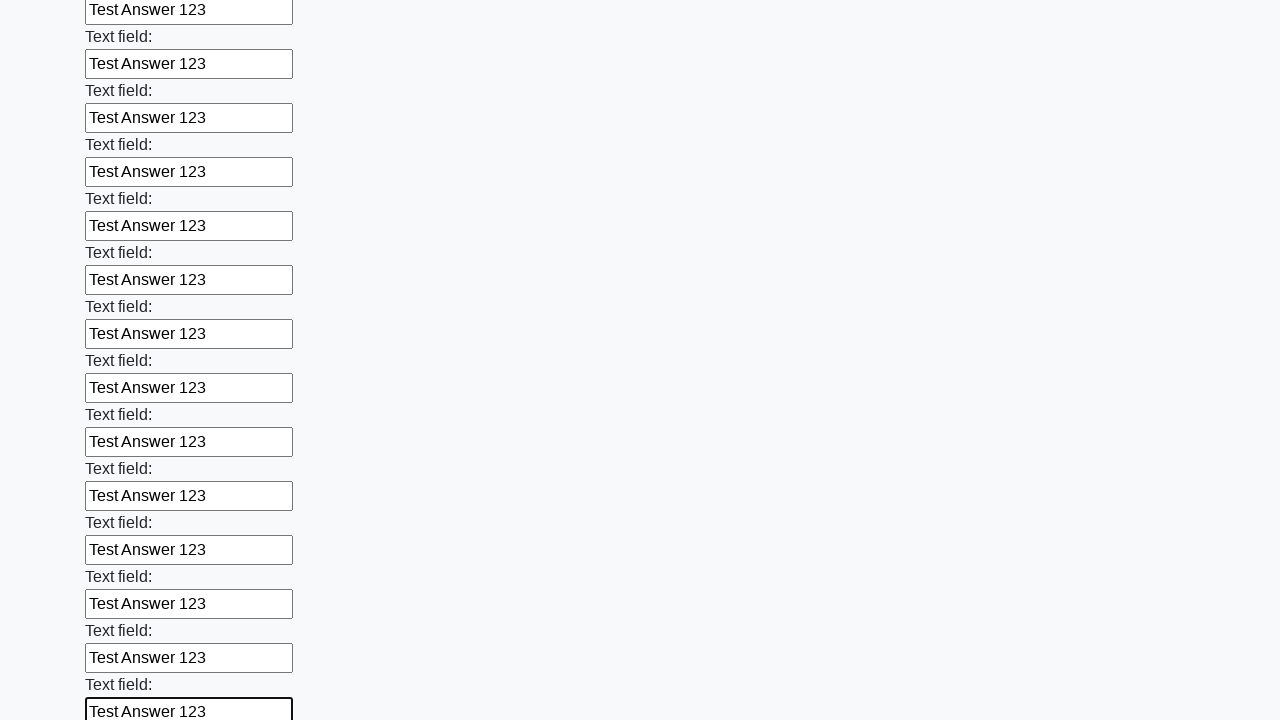

Filled an input field with 'Test Answer 123' on input >> nth=82
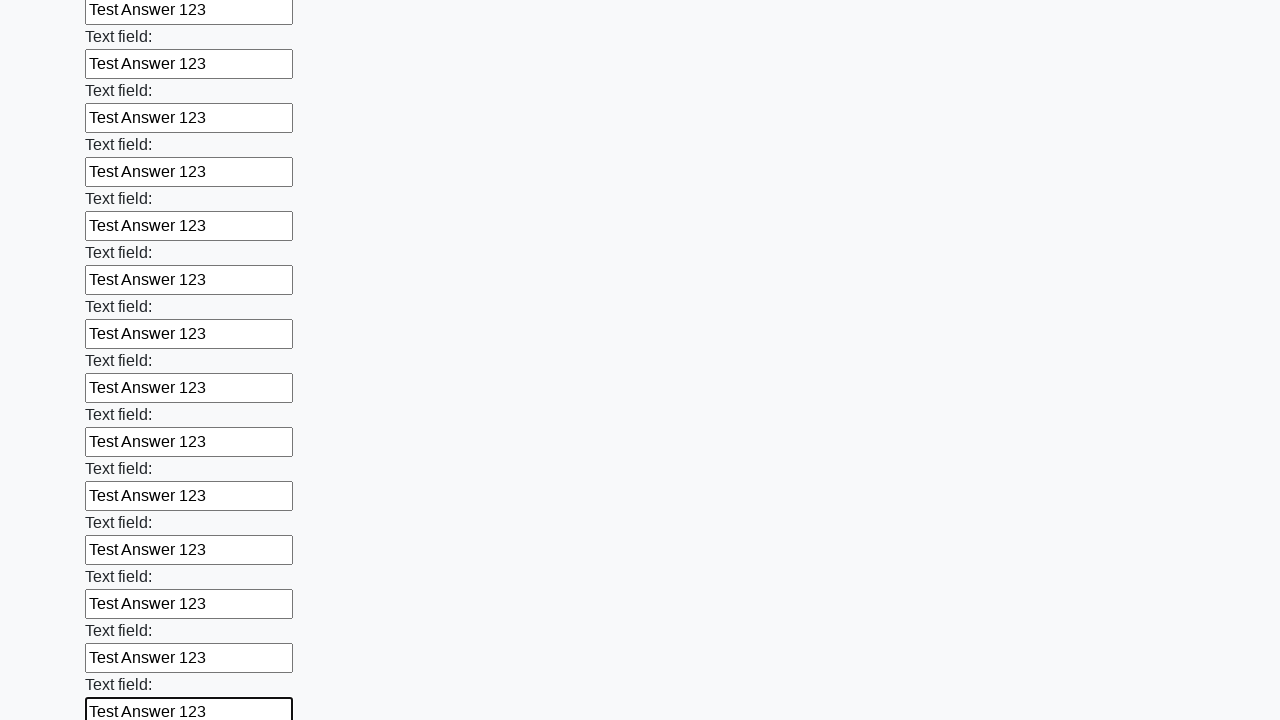

Filled an input field with 'Test Answer 123' on input >> nth=83
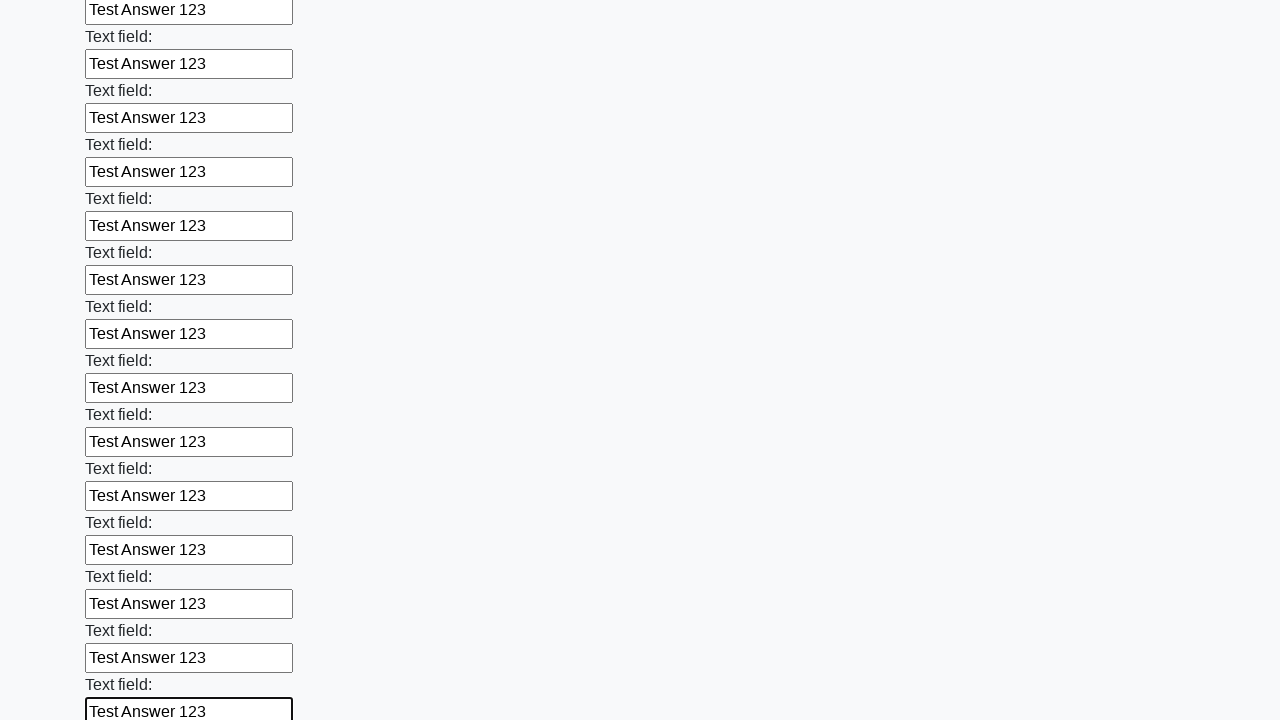

Filled an input field with 'Test Answer 123' on input >> nth=84
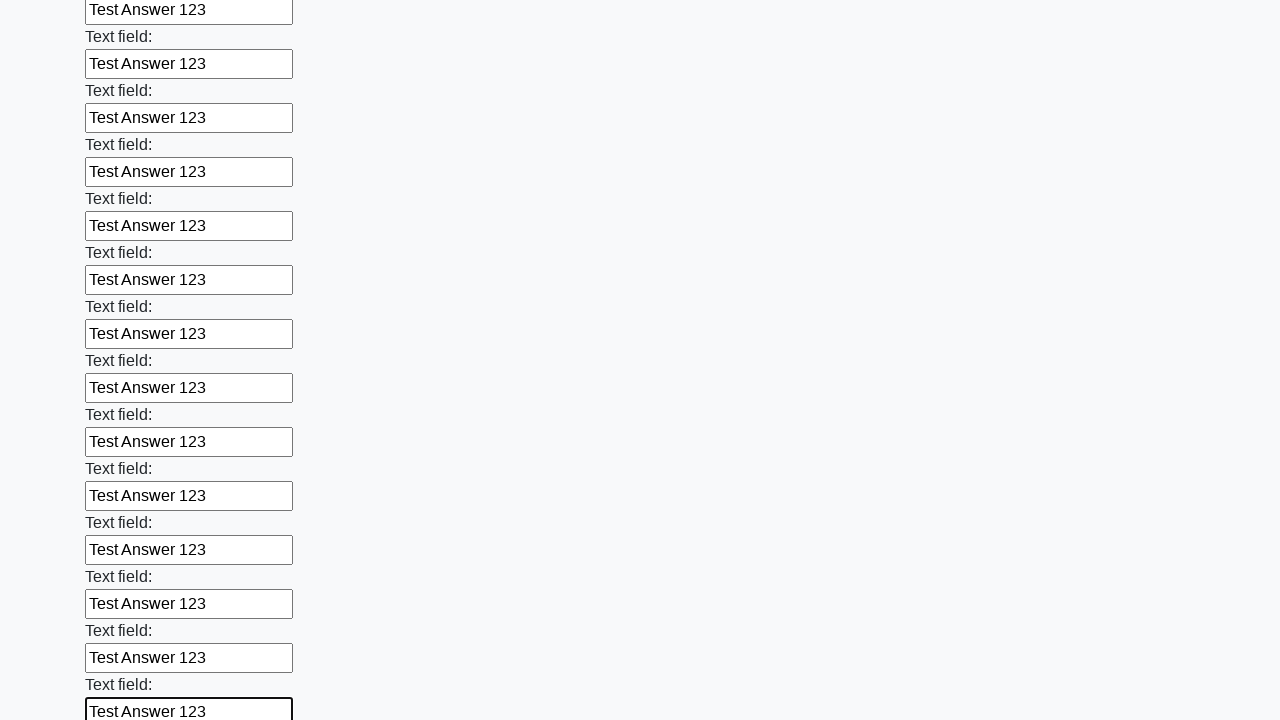

Filled an input field with 'Test Answer 123' on input >> nth=85
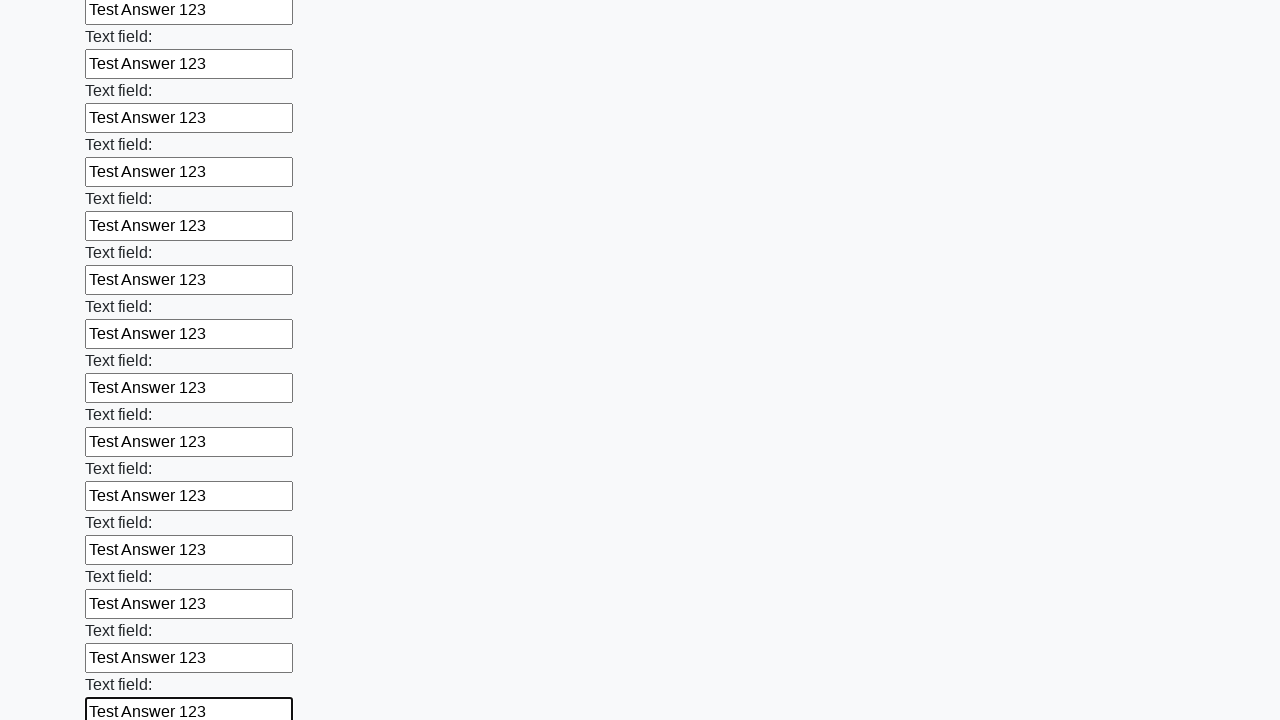

Filled an input field with 'Test Answer 123' on input >> nth=86
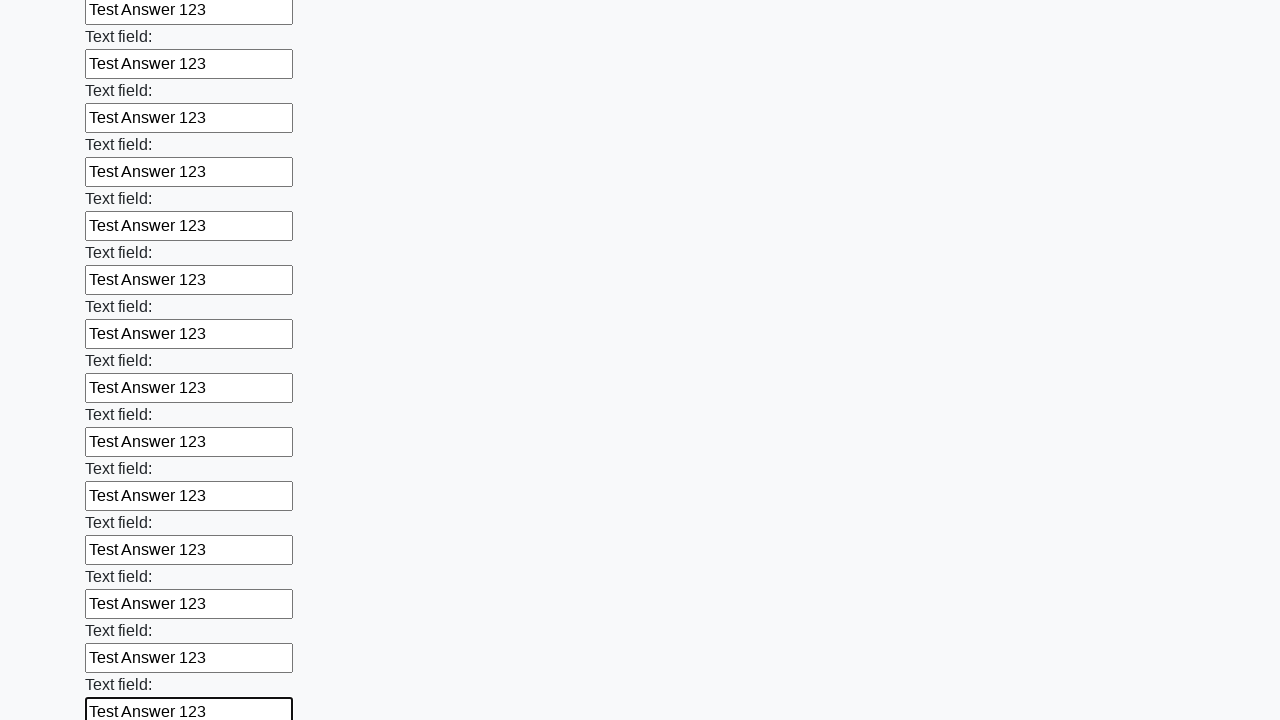

Filled an input field with 'Test Answer 123' on input >> nth=87
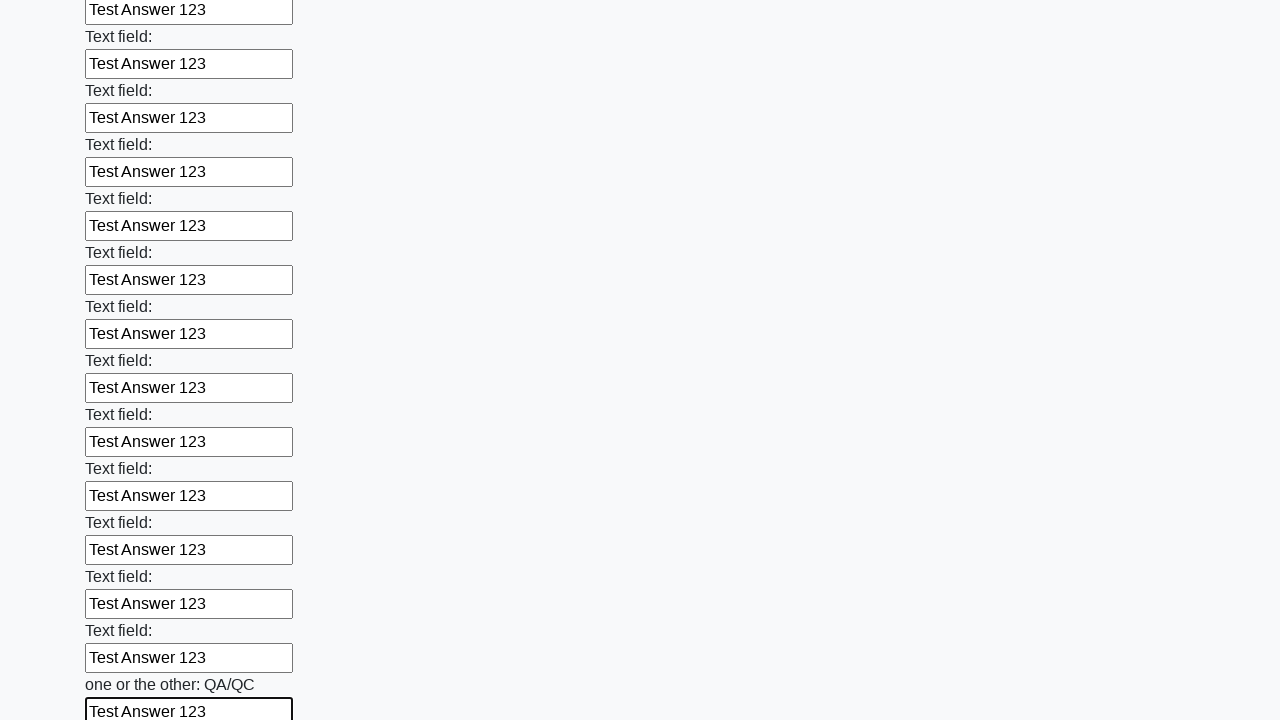

Filled an input field with 'Test Answer 123' on input >> nth=88
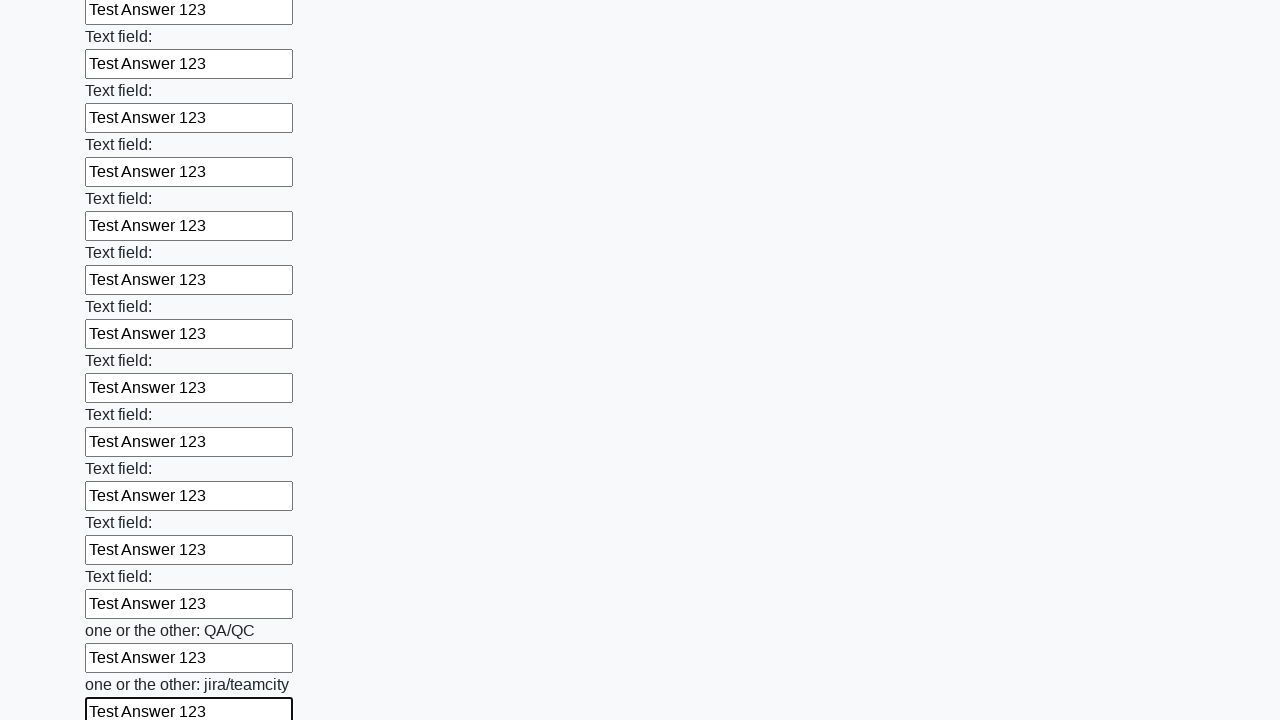

Filled an input field with 'Test Answer 123' on input >> nth=89
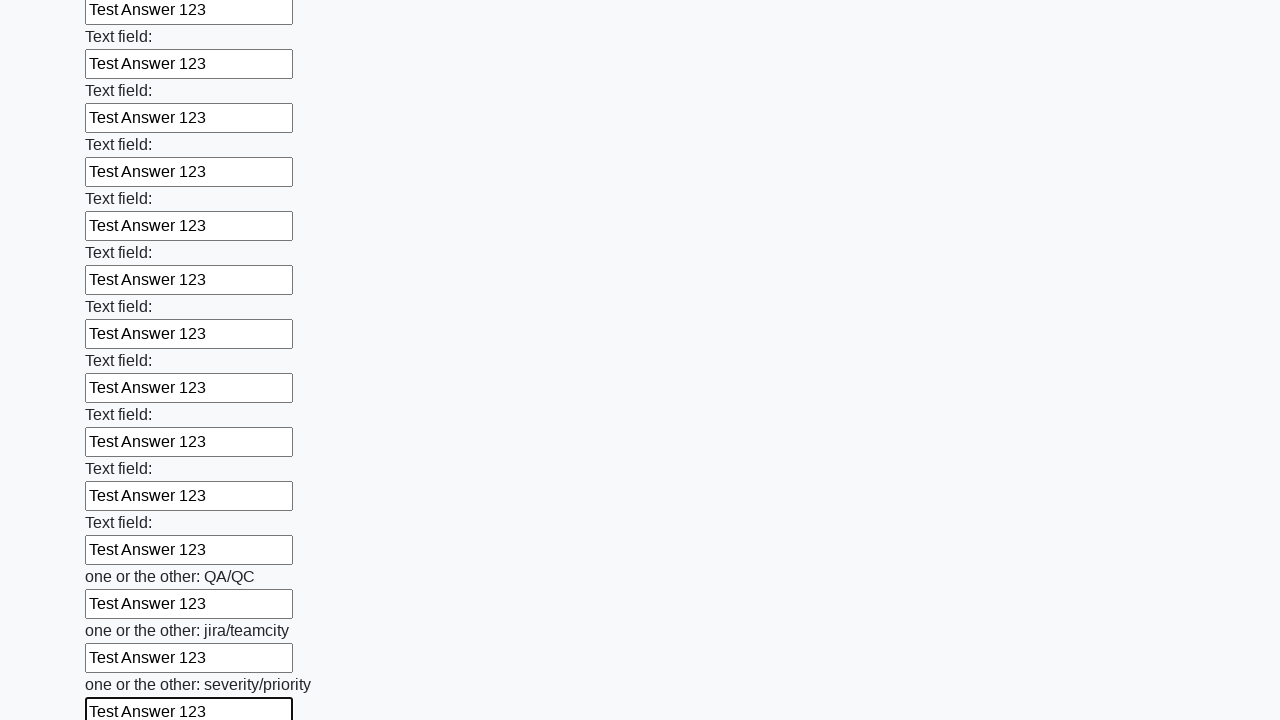

Filled an input field with 'Test Answer 123' on input >> nth=90
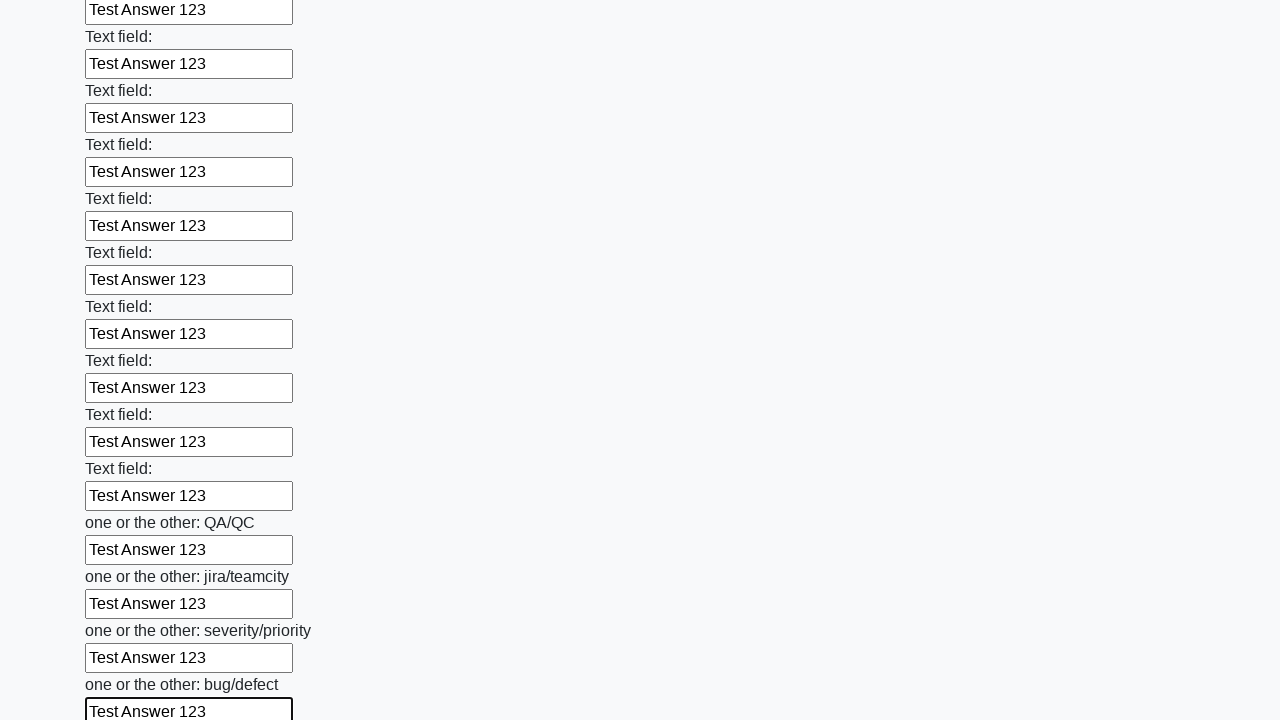

Filled an input field with 'Test Answer 123' on input >> nth=91
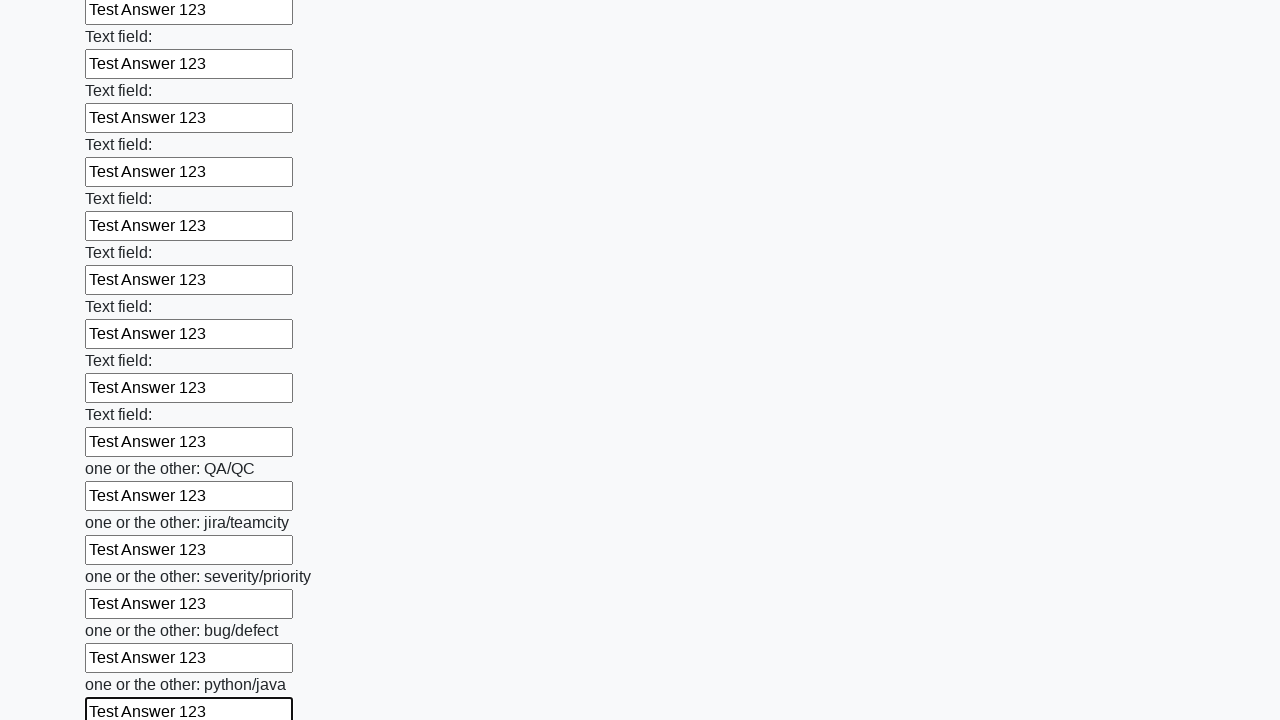

Filled an input field with 'Test Answer 123' on input >> nth=92
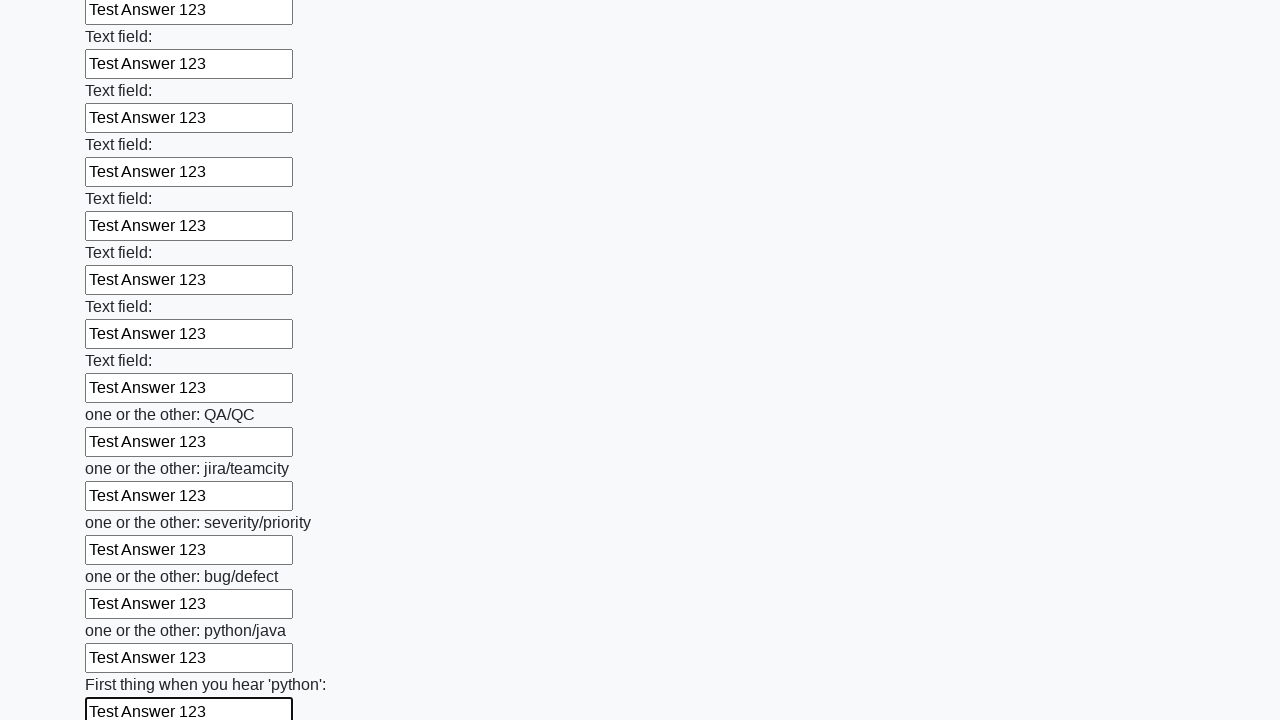

Filled an input field with 'Test Answer 123' on input >> nth=93
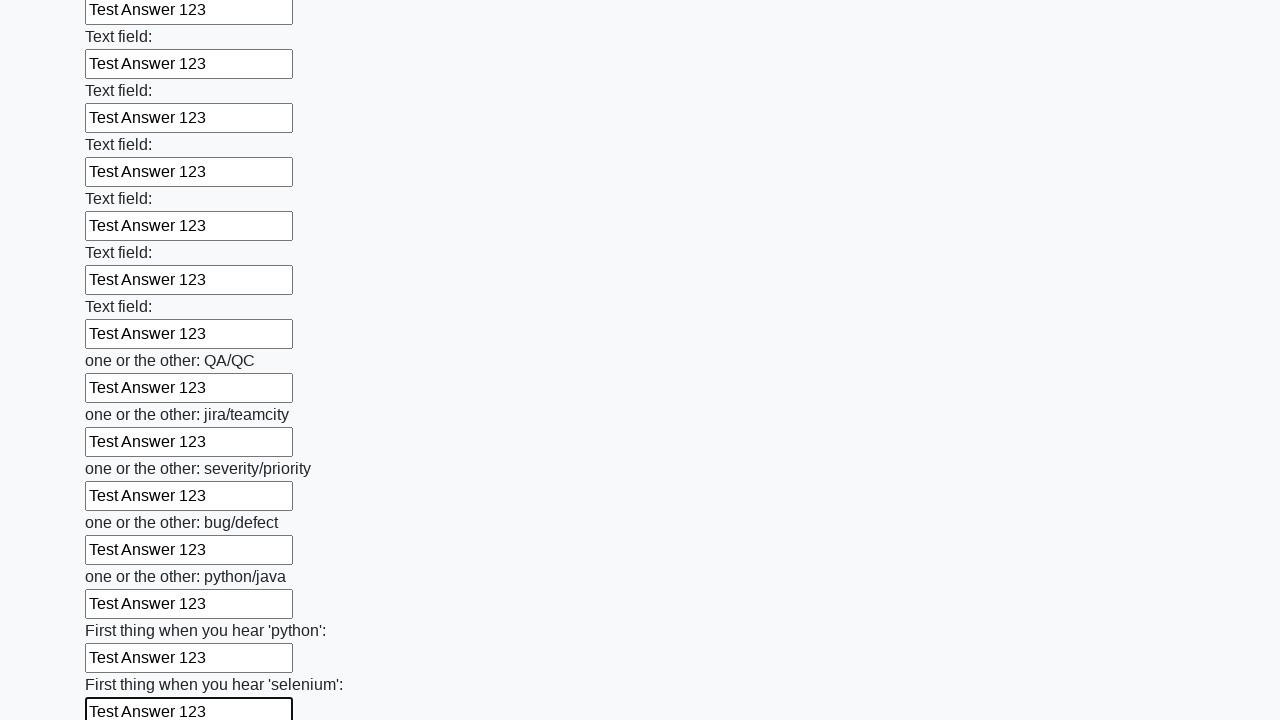

Filled an input field with 'Test Answer 123' on input >> nth=94
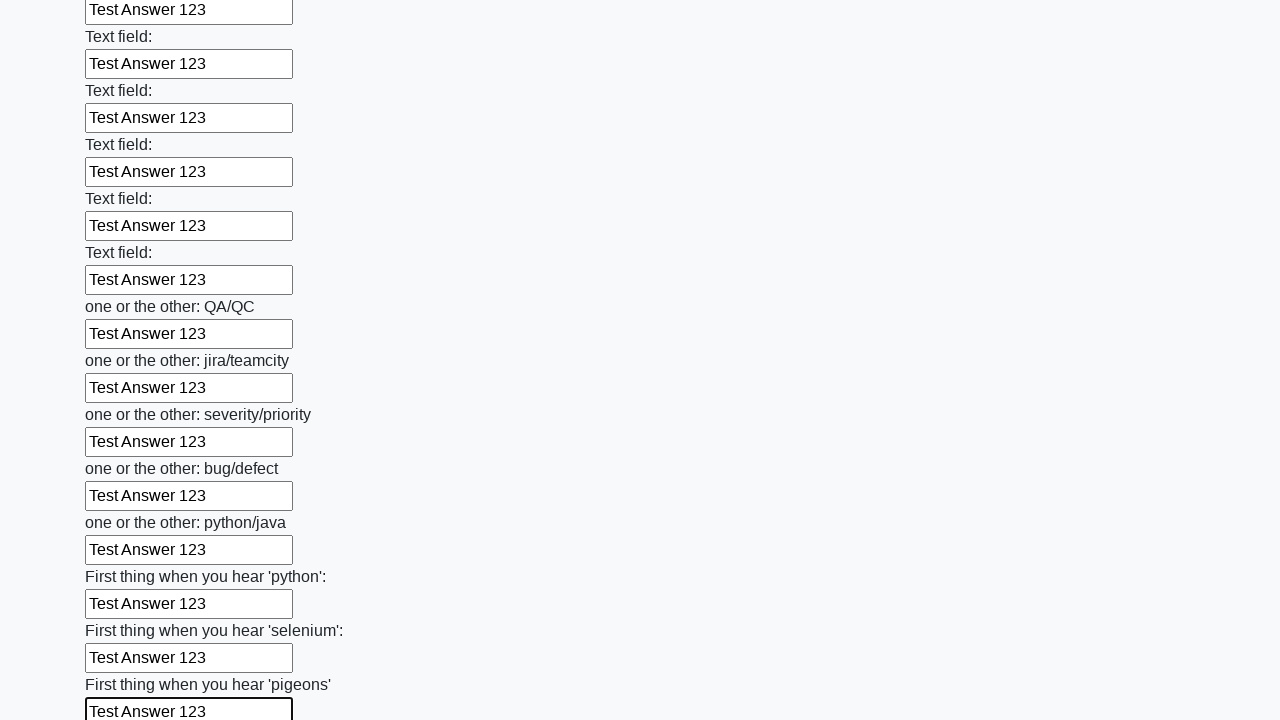

Filled an input field with 'Test Answer 123' on input >> nth=95
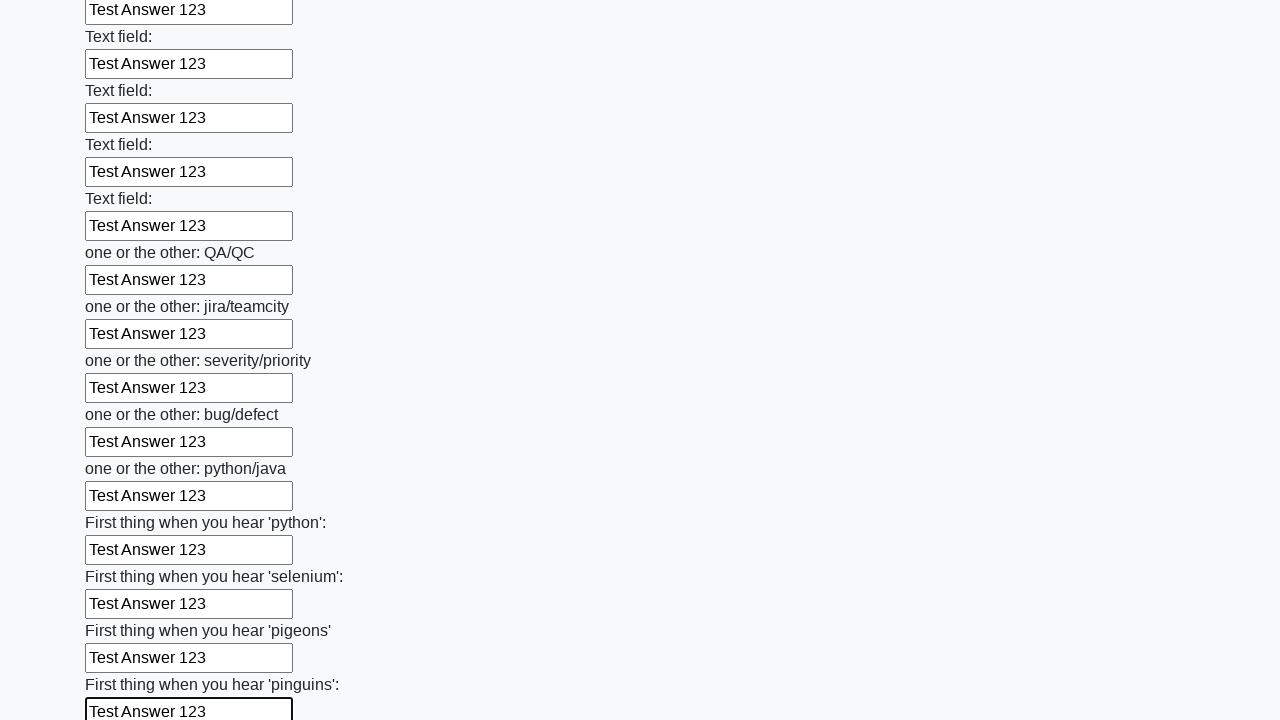

Filled an input field with 'Test Answer 123' on input >> nth=96
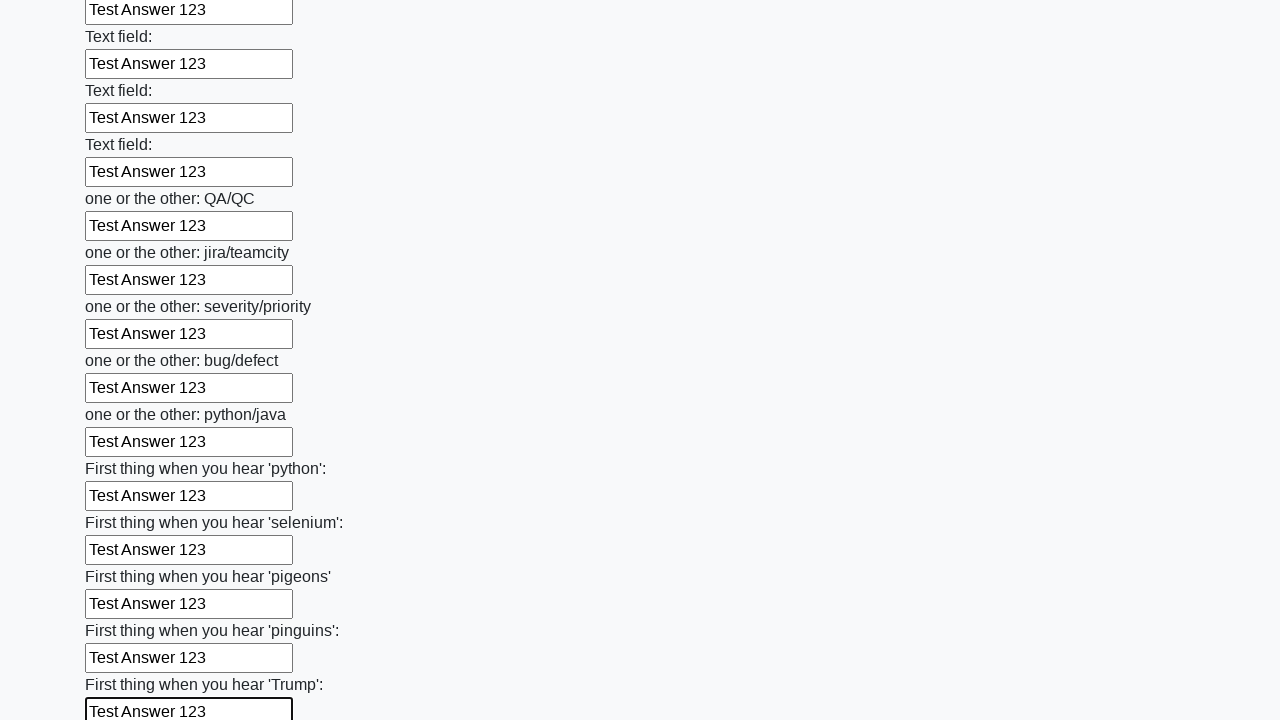

Filled an input field with 'Test Answer 123' on input >> nth=97
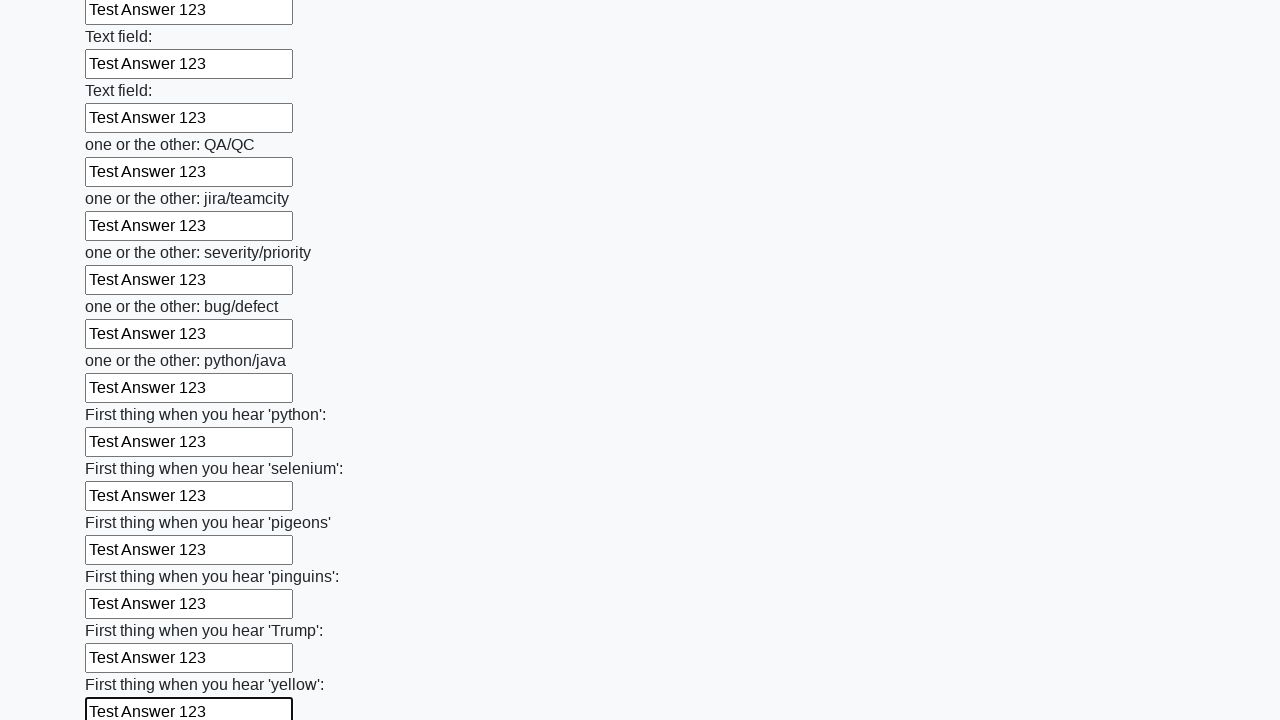

Filled an input field with 'Test Answer 123' on input >> nth=98
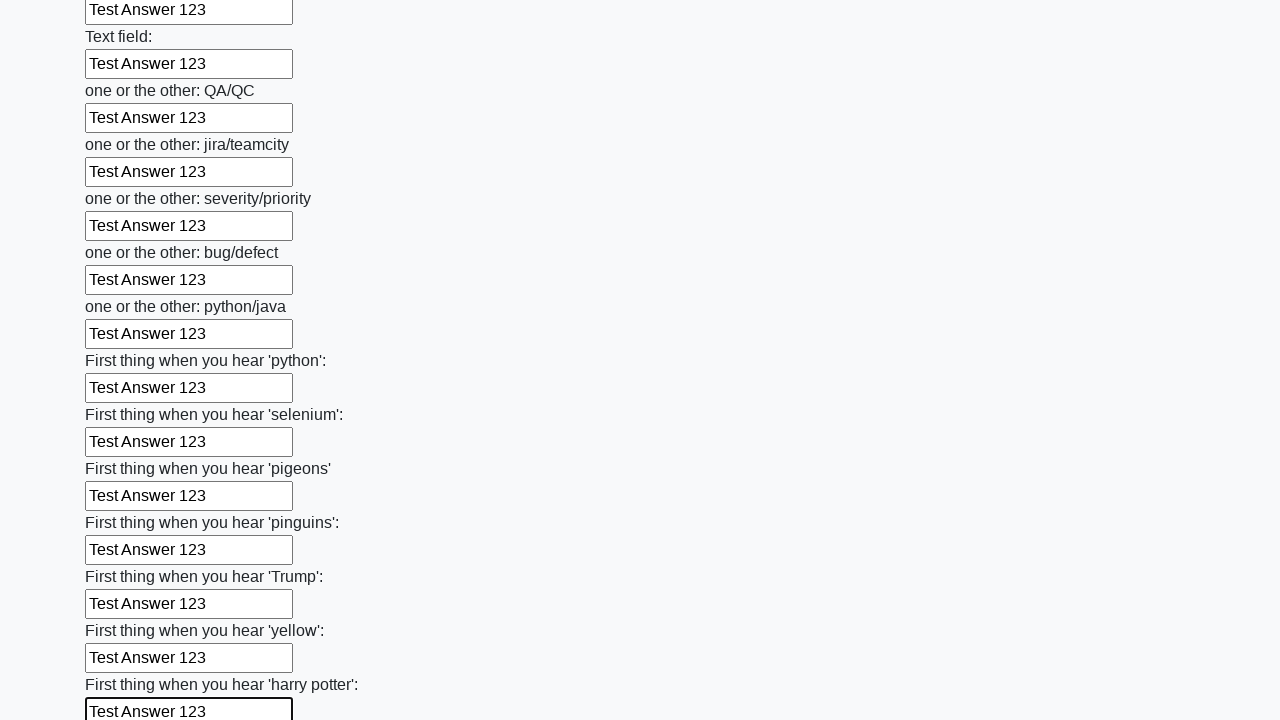

Filled an input field with 'Test Answer 123' on input >> nth=99
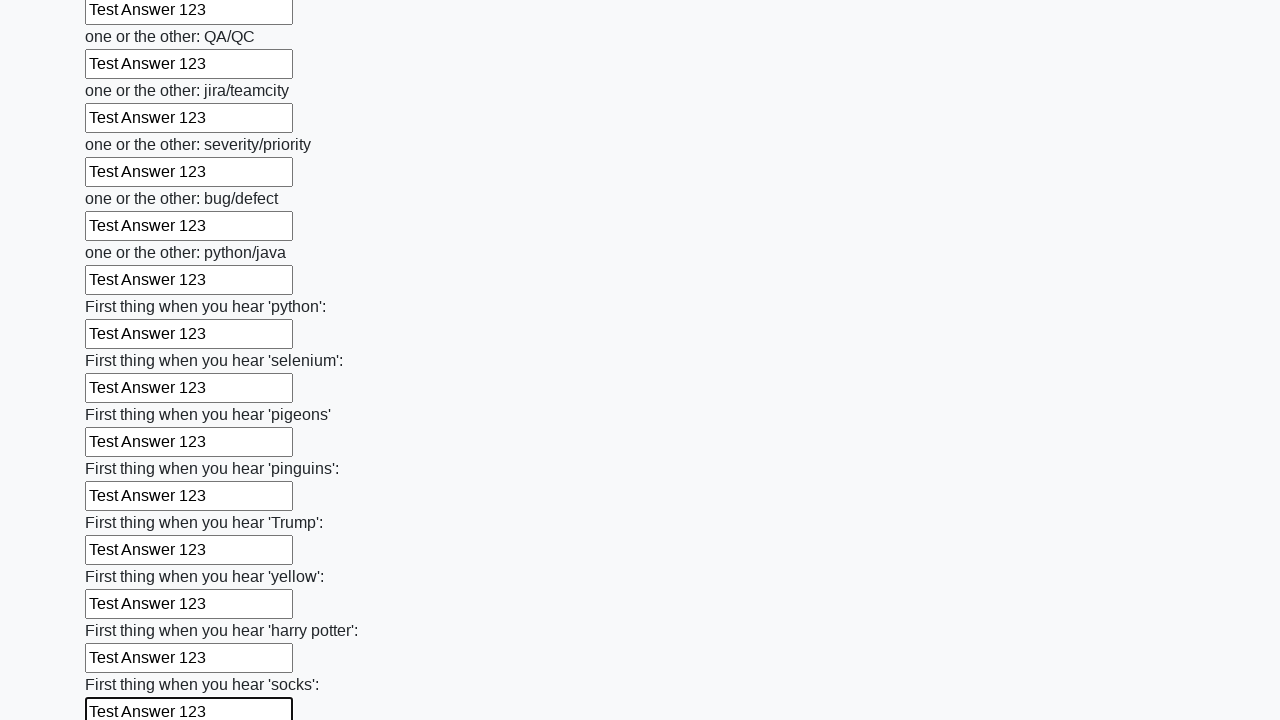

Clicked the form submit button at (123, 611) on button
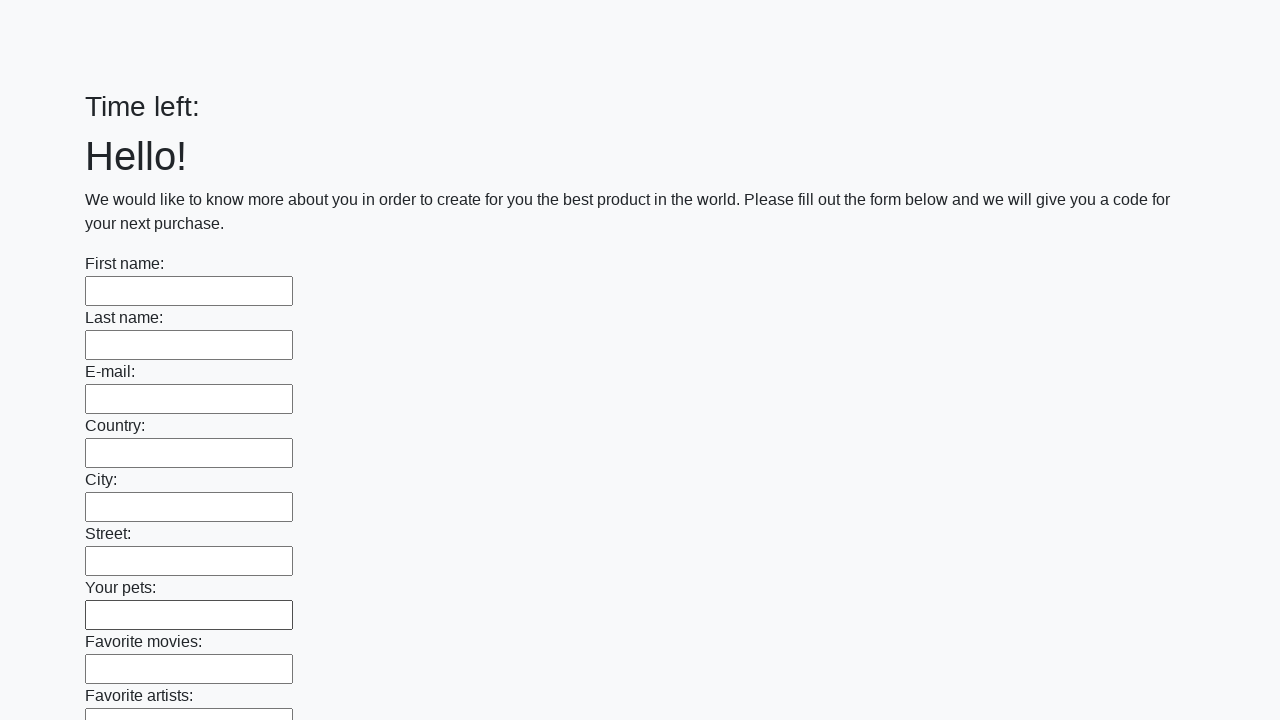

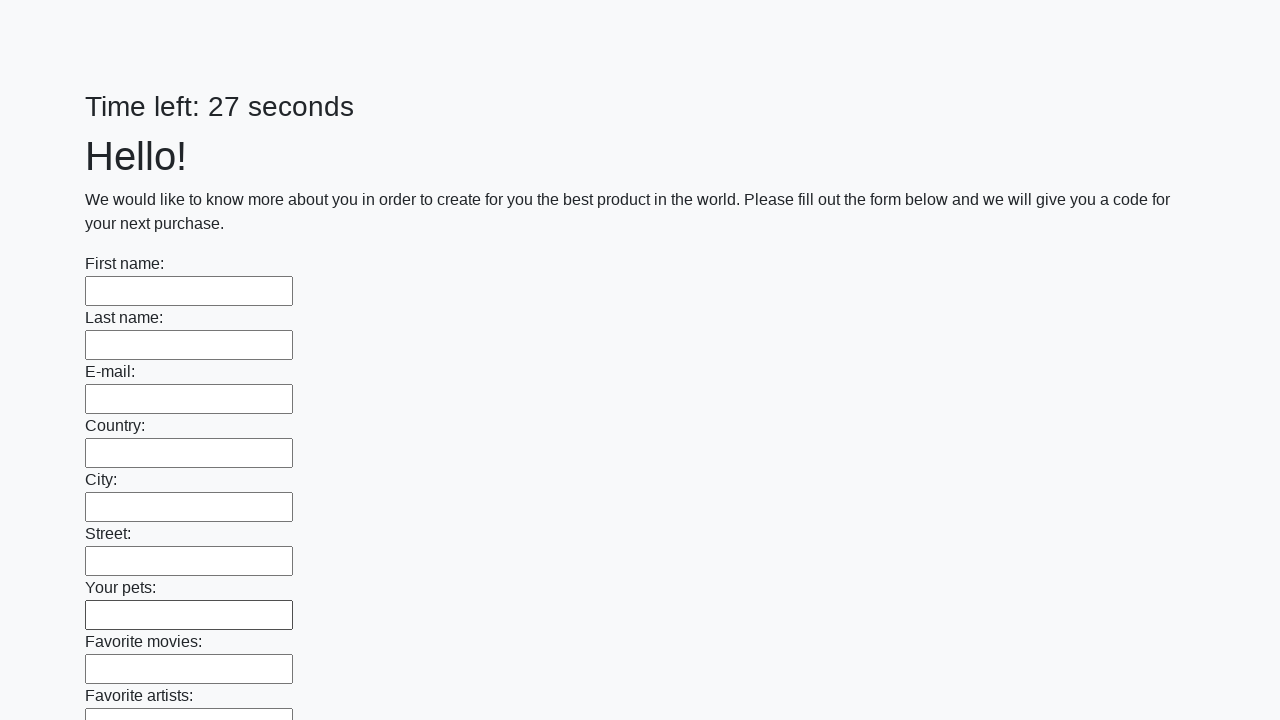